Tests filling a large form by entering the same text into all input fields and then submitting the form via a button click

Starting URL: http://suninjuly.github.io/huge_form.html

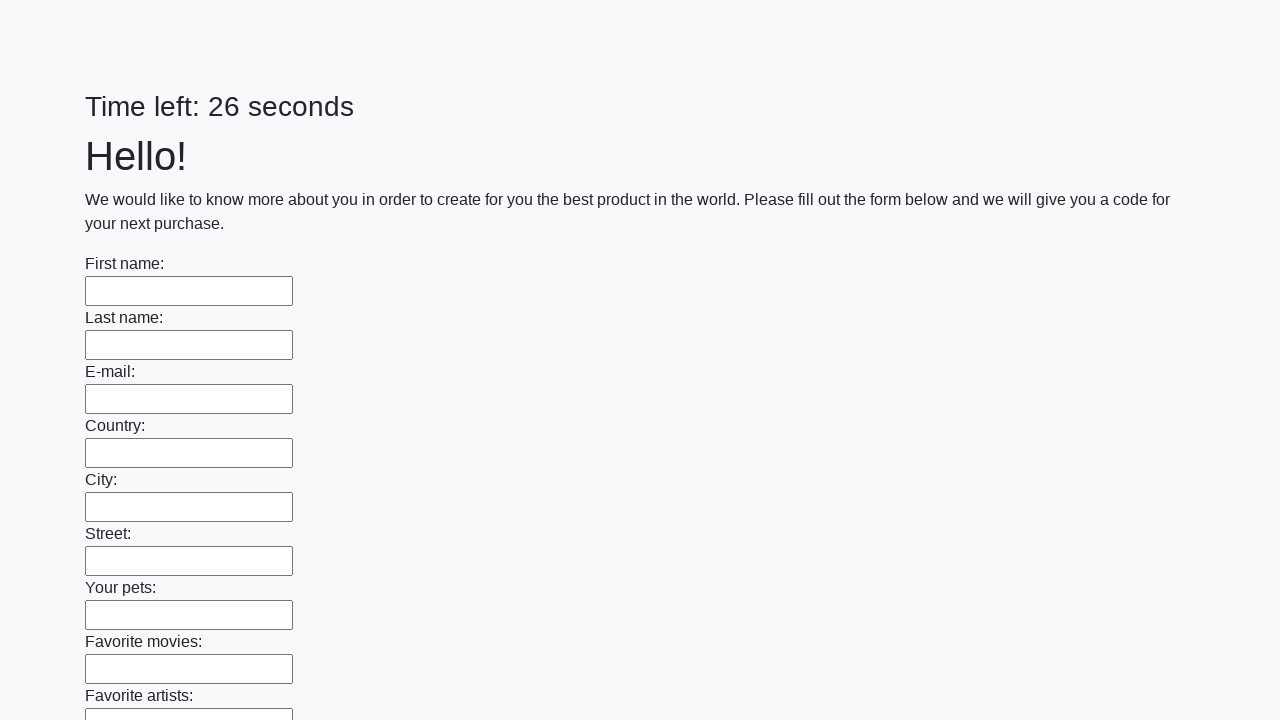

Located all input fields on the huge form
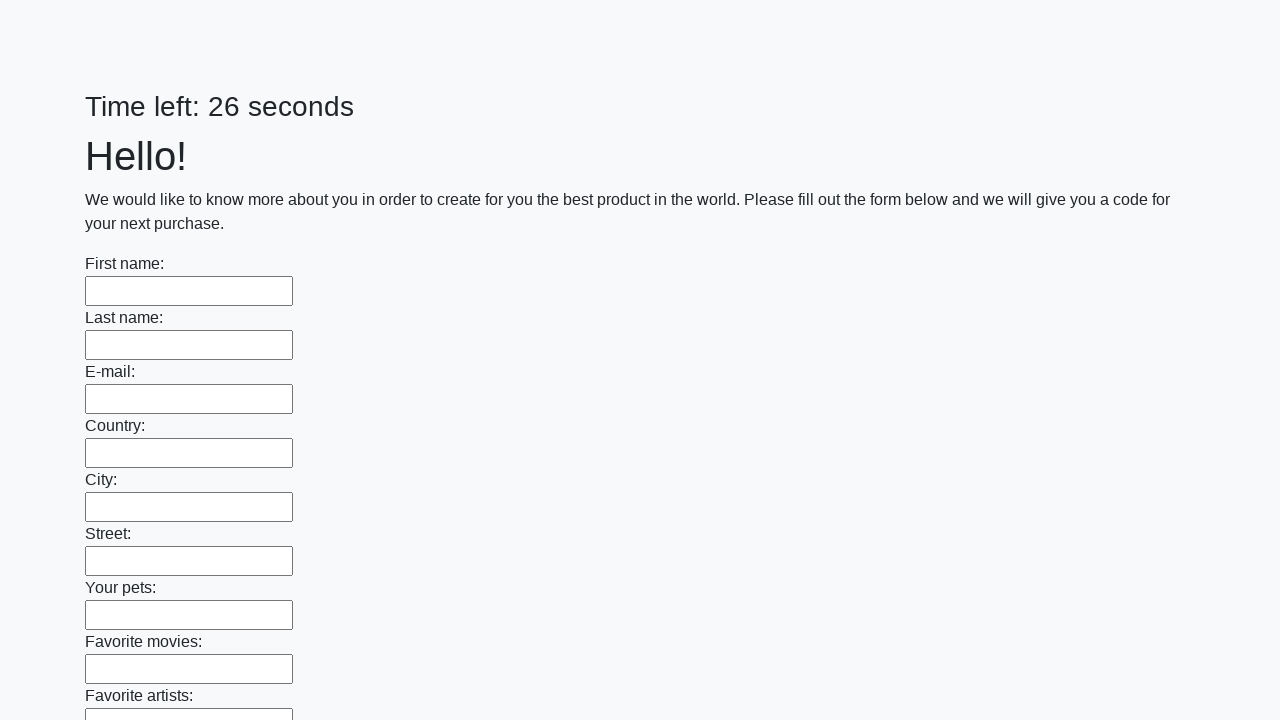

Filled input field with 'Cadis Etrama Di Razel' on input >> nth=0
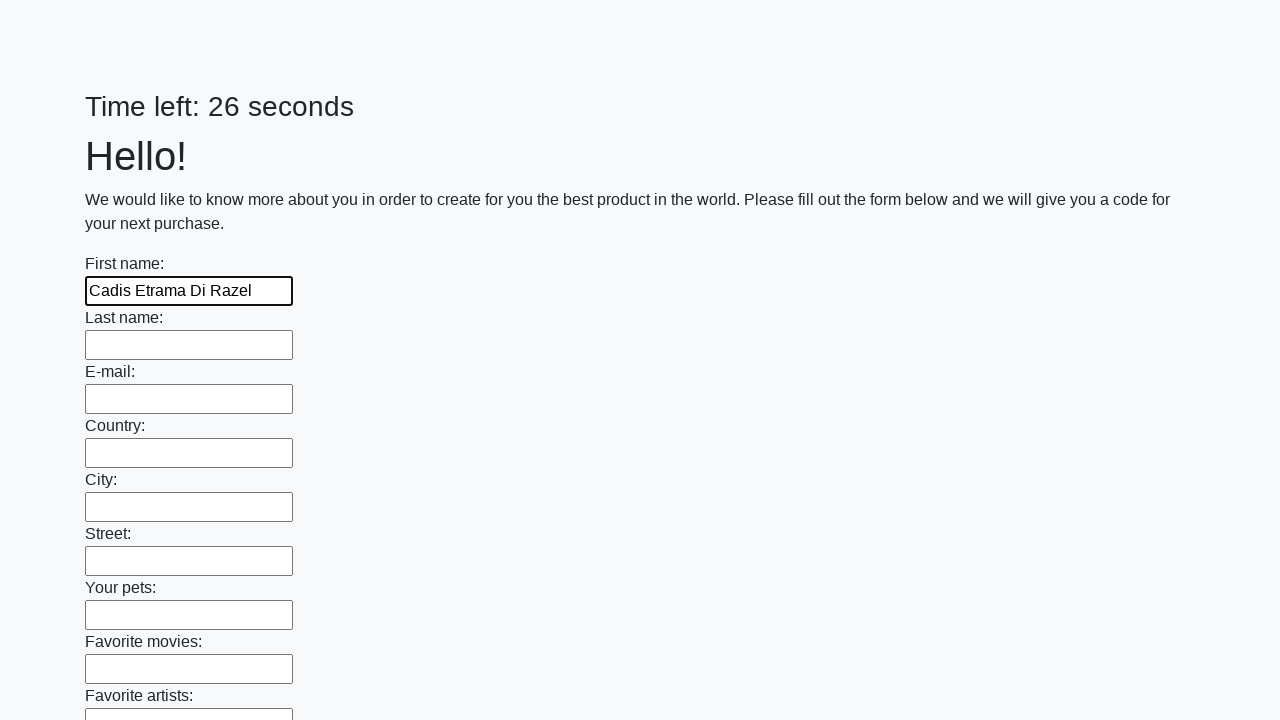

Filled input field with 'Cadis Etrama Di Razel' on input >> nth=1
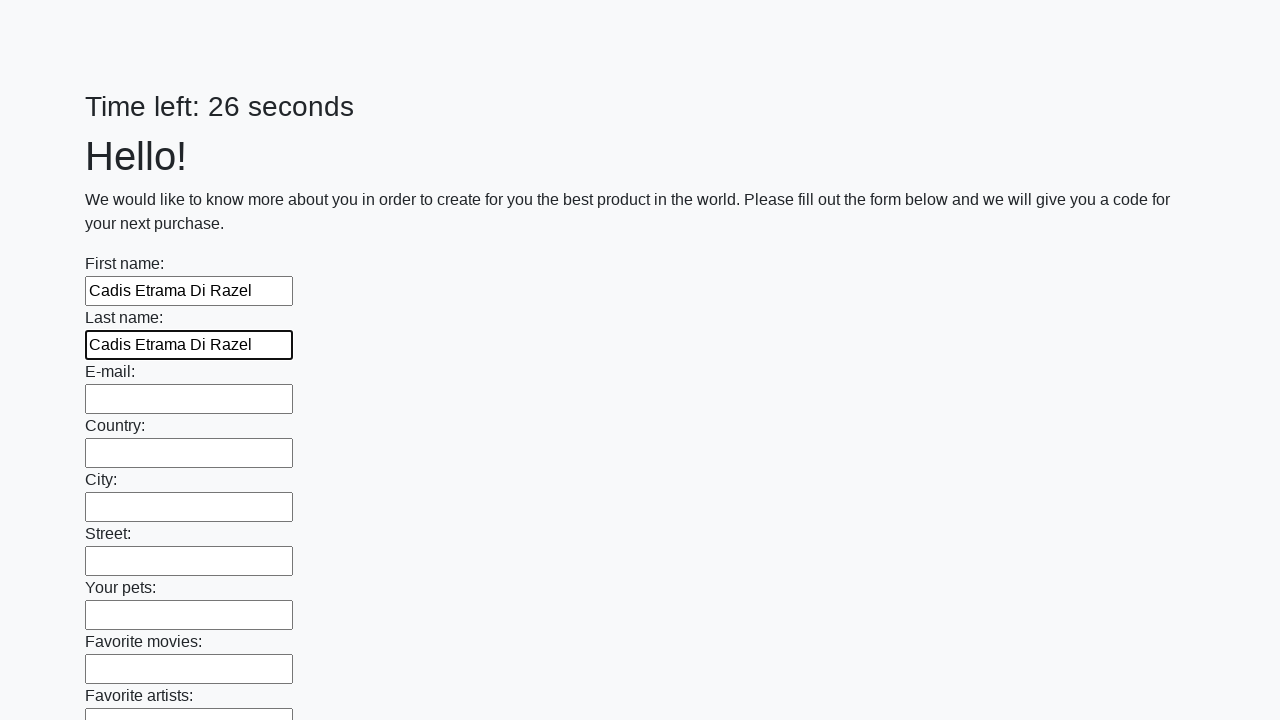

Filled input field with 'Cadis Etrama Di Razel' on input >> nth=2
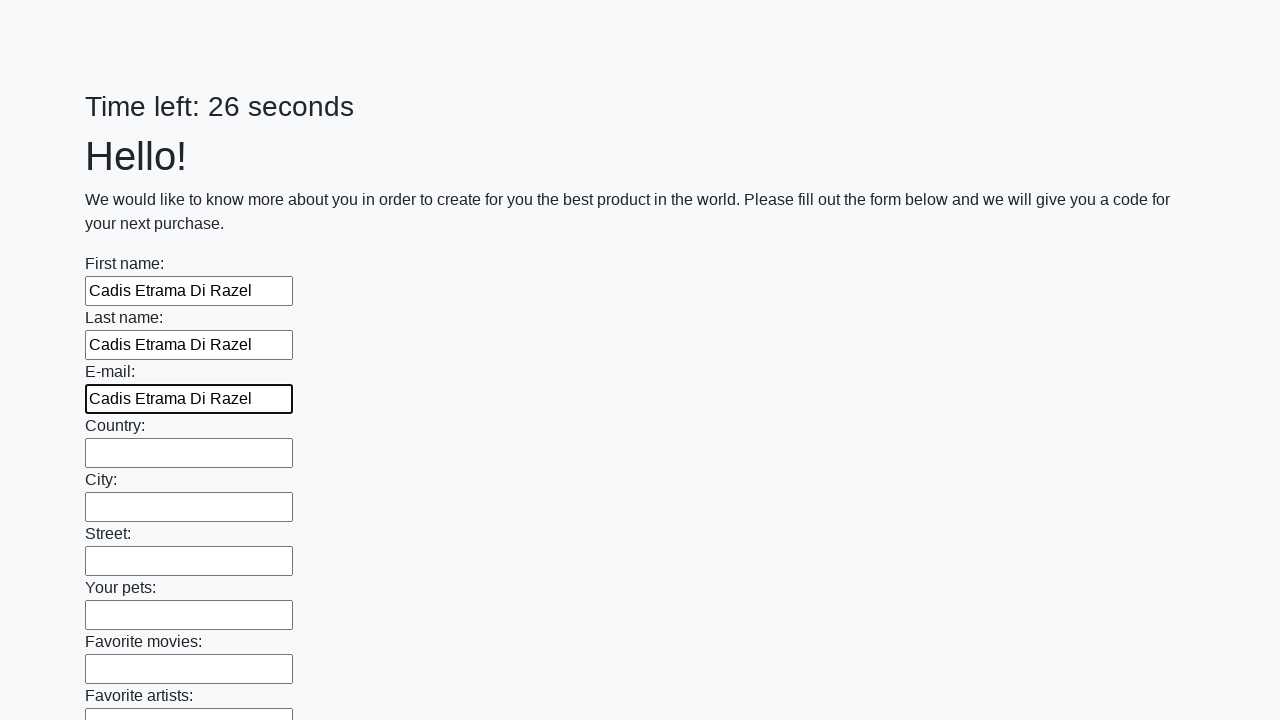

Filled input field with 'Cadis Etrama Di Razel' on input >> nth=3
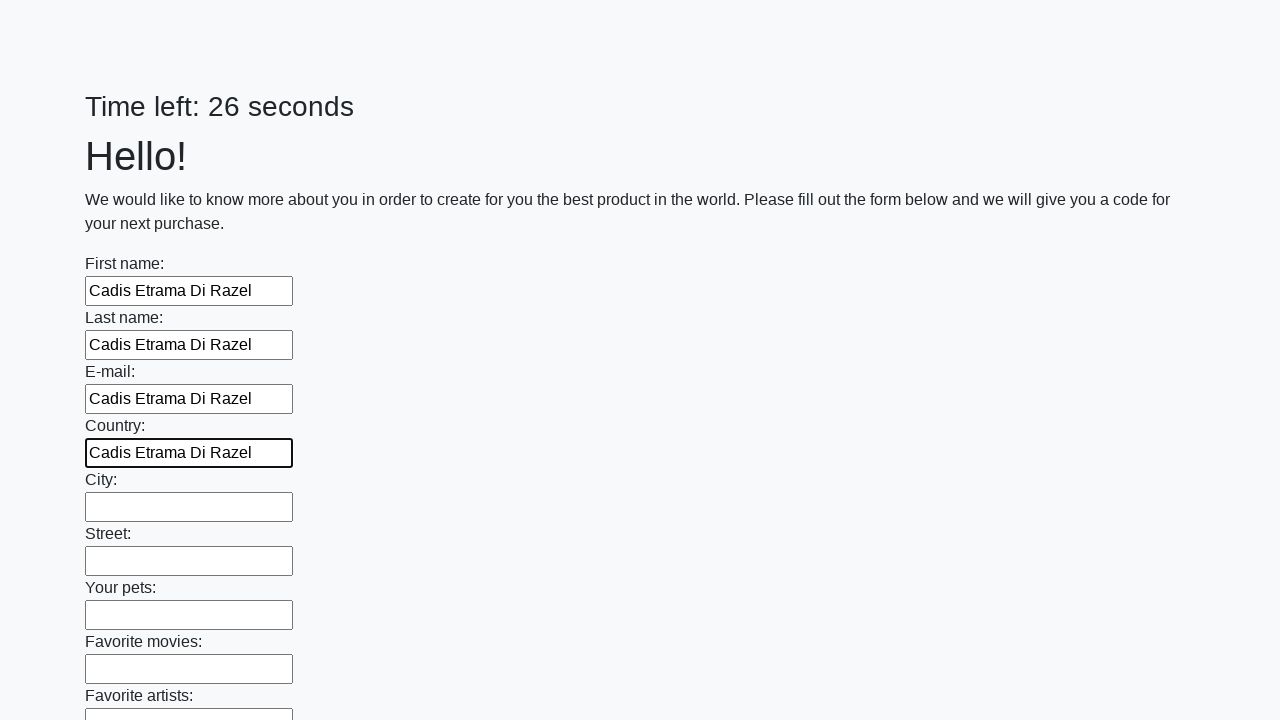

Filled input field with 'Cadis Etrama Di Razel' on input >> nth=4
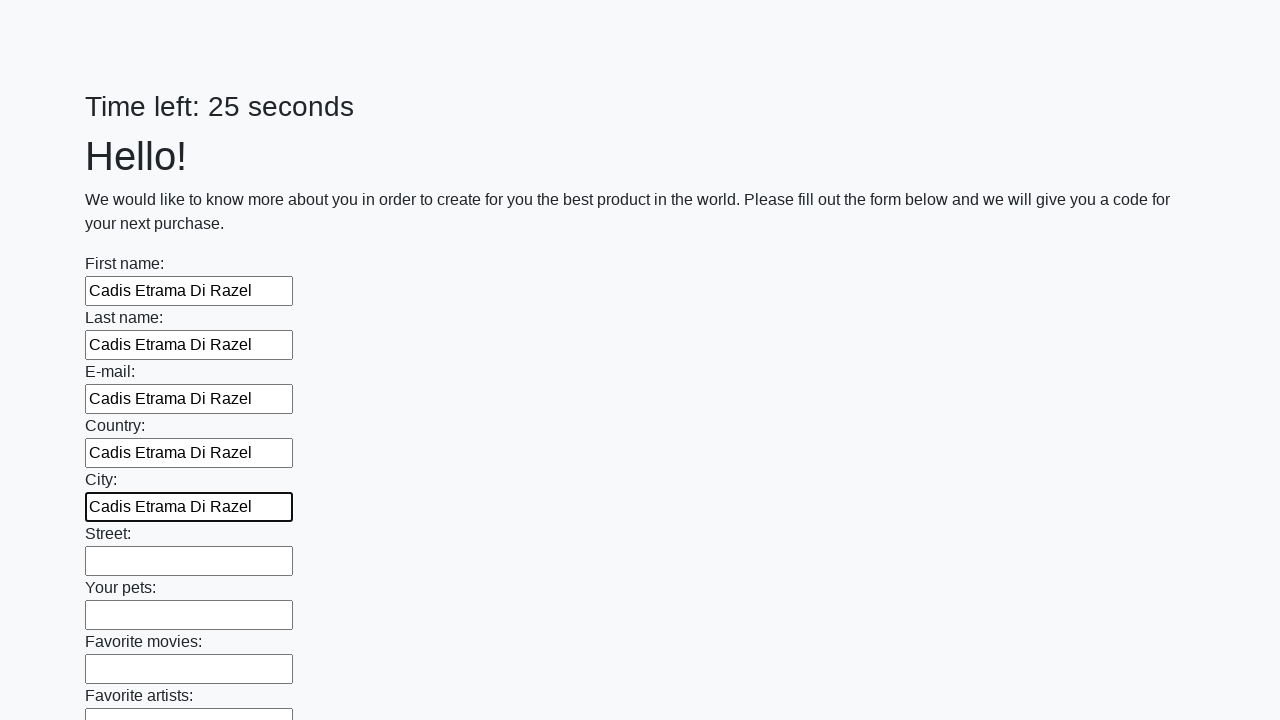

Filled input field with 'Cadis Etrama Di Razel' on input >> nth=5
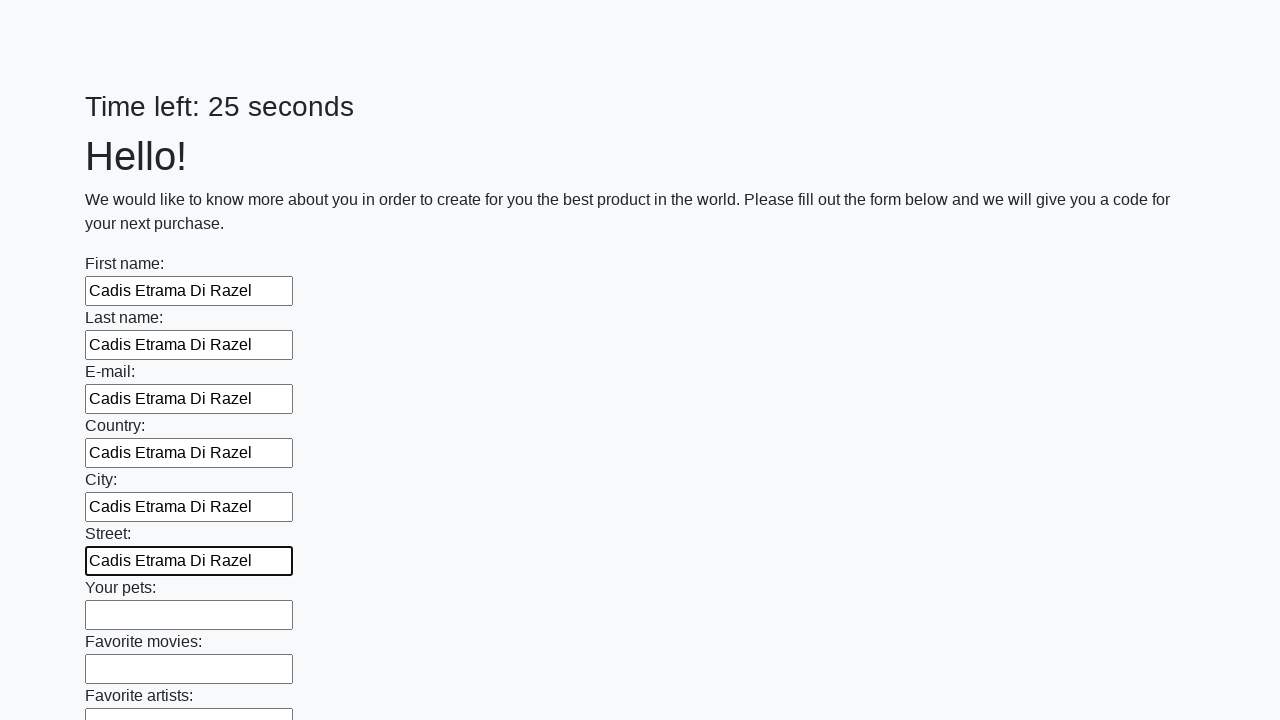

Filled input field with 'Cadis Etrama Di Razel' on input >> nth=6
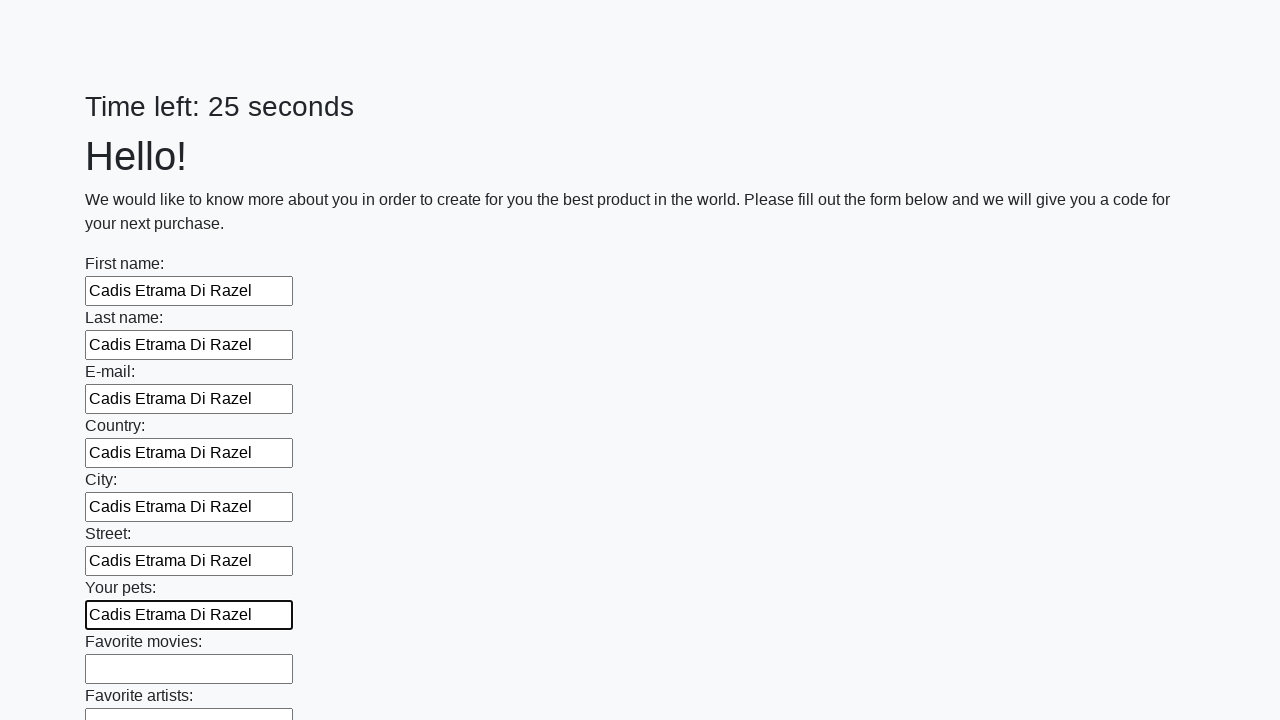

Filled input field with 'Cadis Etrama Di Razel' on input >> nth=7
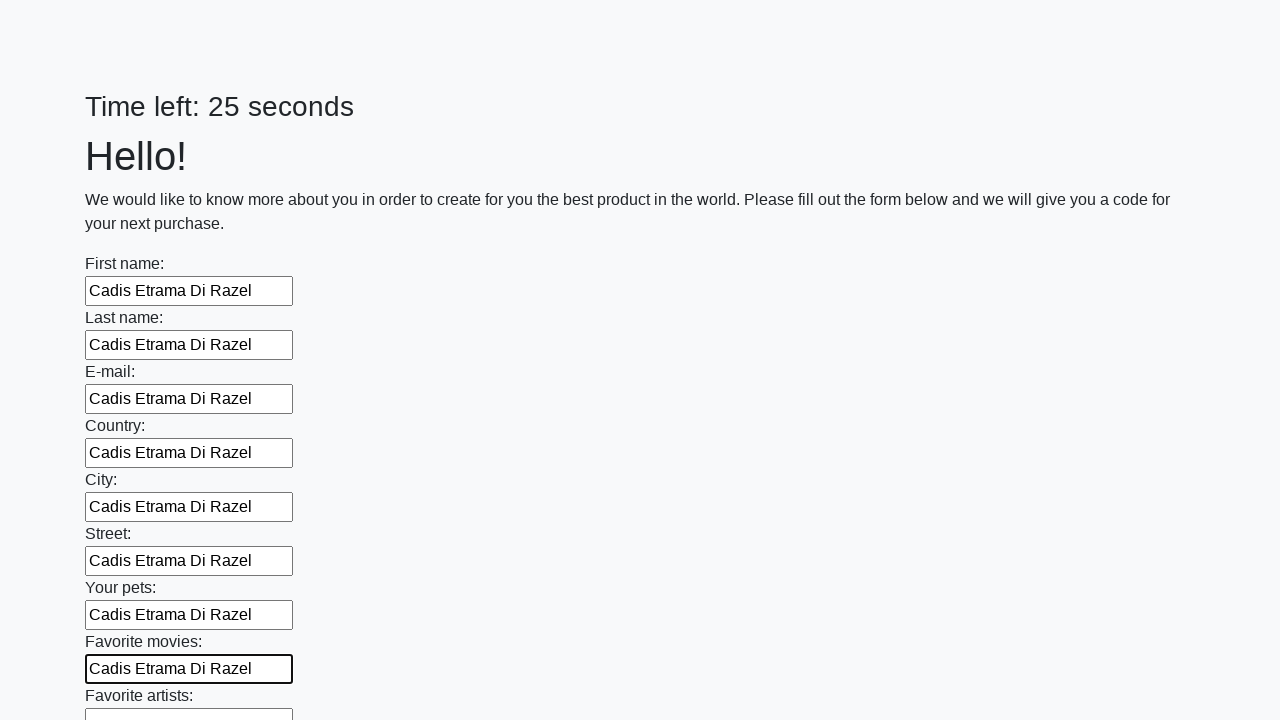

Filled input field with 'Cadis Etrama Di Razel' on input >> nth=8
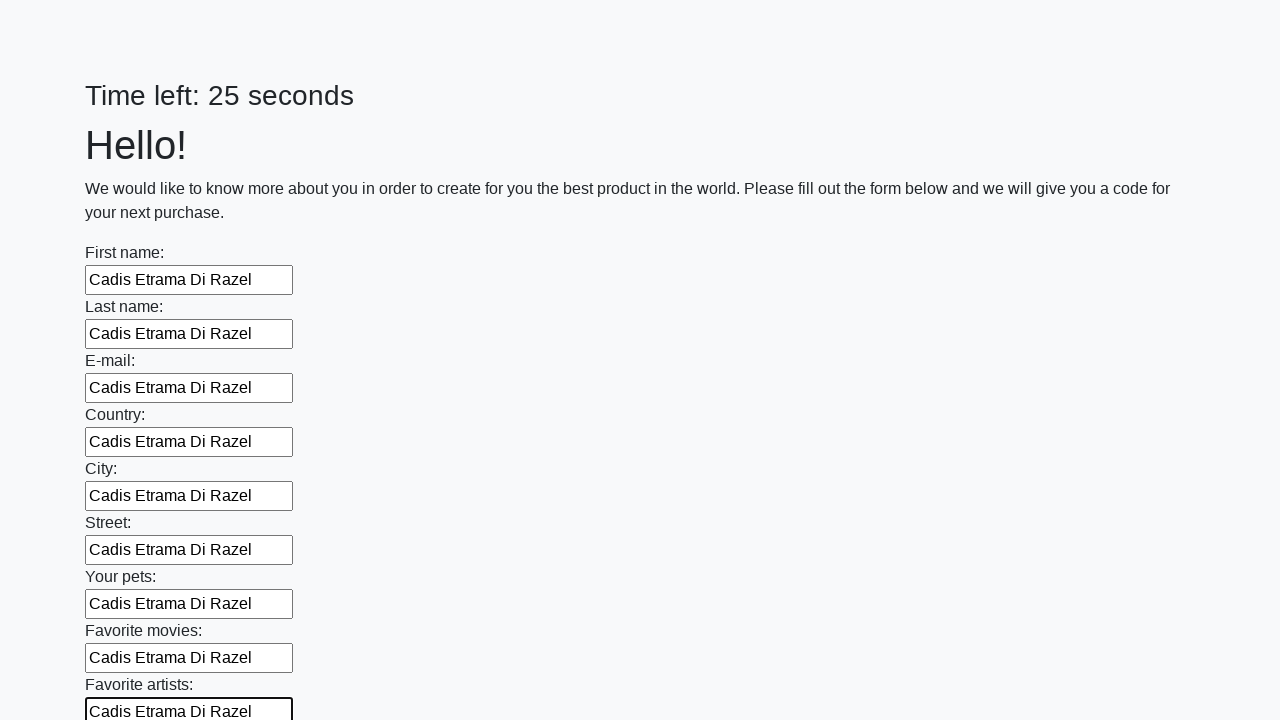

Filled input field with 'Cadis Etrama Di Razel' on input >> nth=9
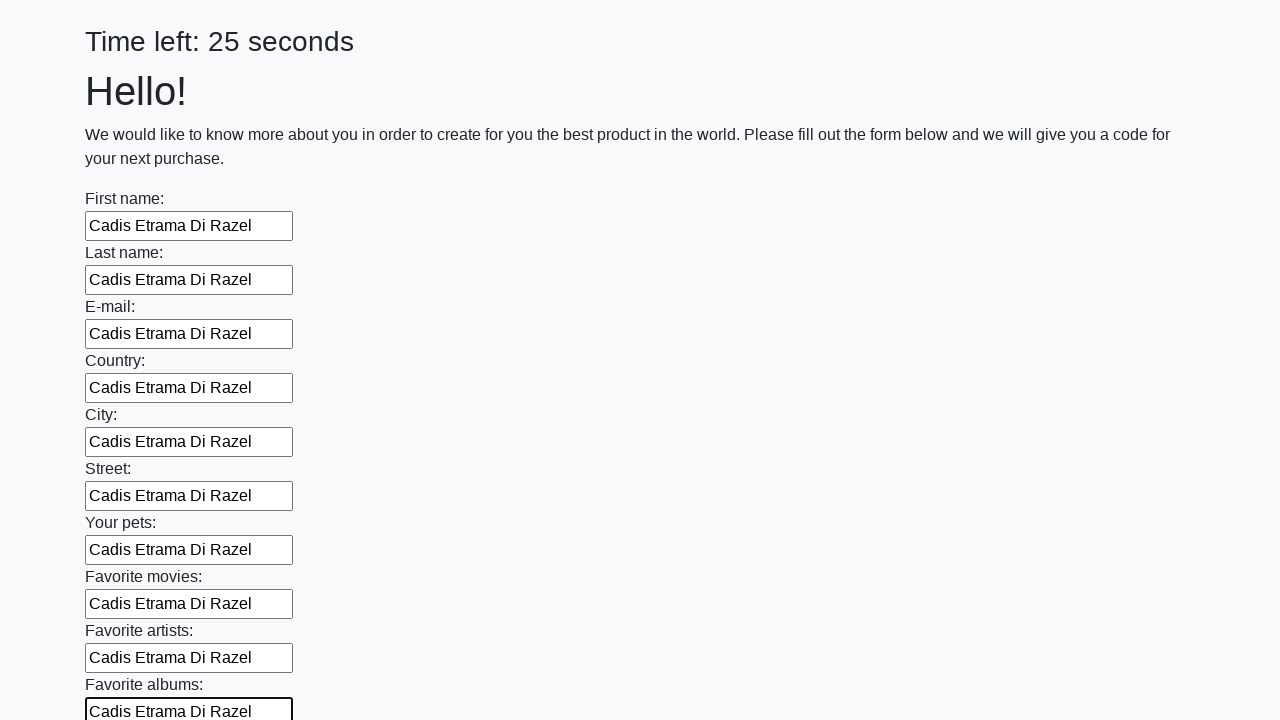

Filled input field with 'Cadis Etrama Di Razel' on input >> nth=10
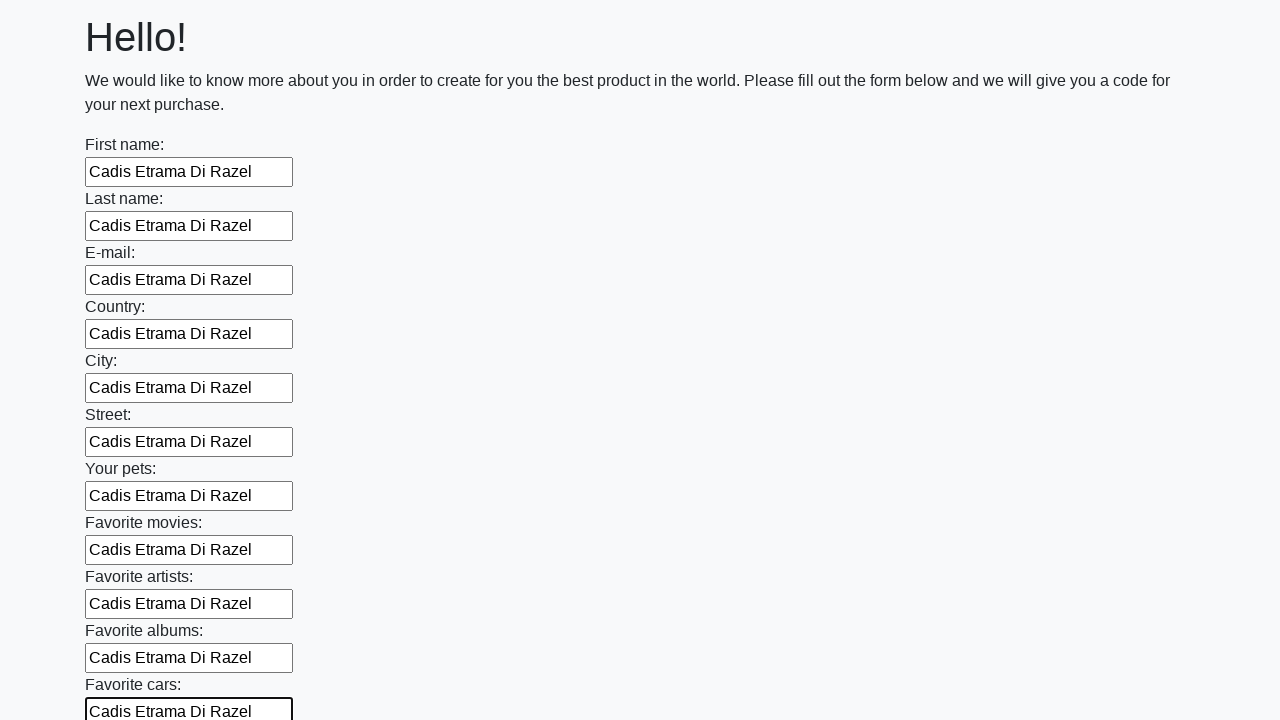

Filled input field with 'Cadis Etrama Di Razel' on input >> nth=11
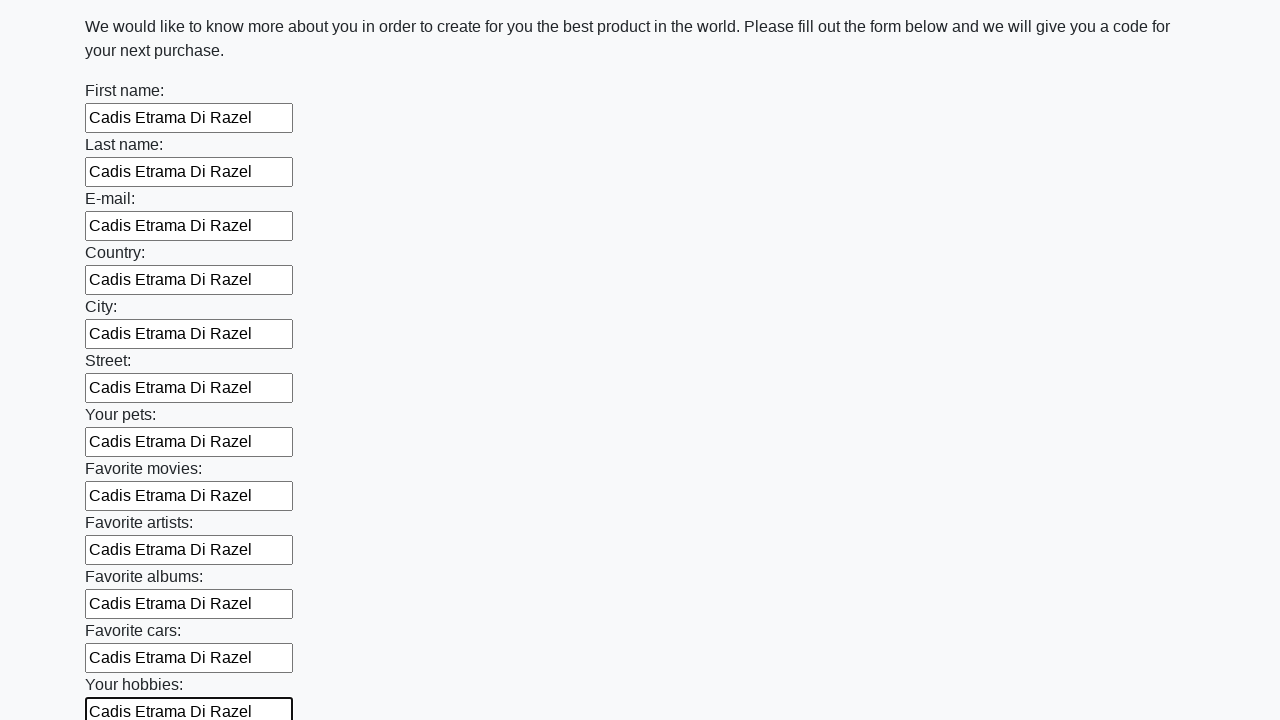

Filled input field with 'Cadis Etrama Di Razel' on input >> nth=12
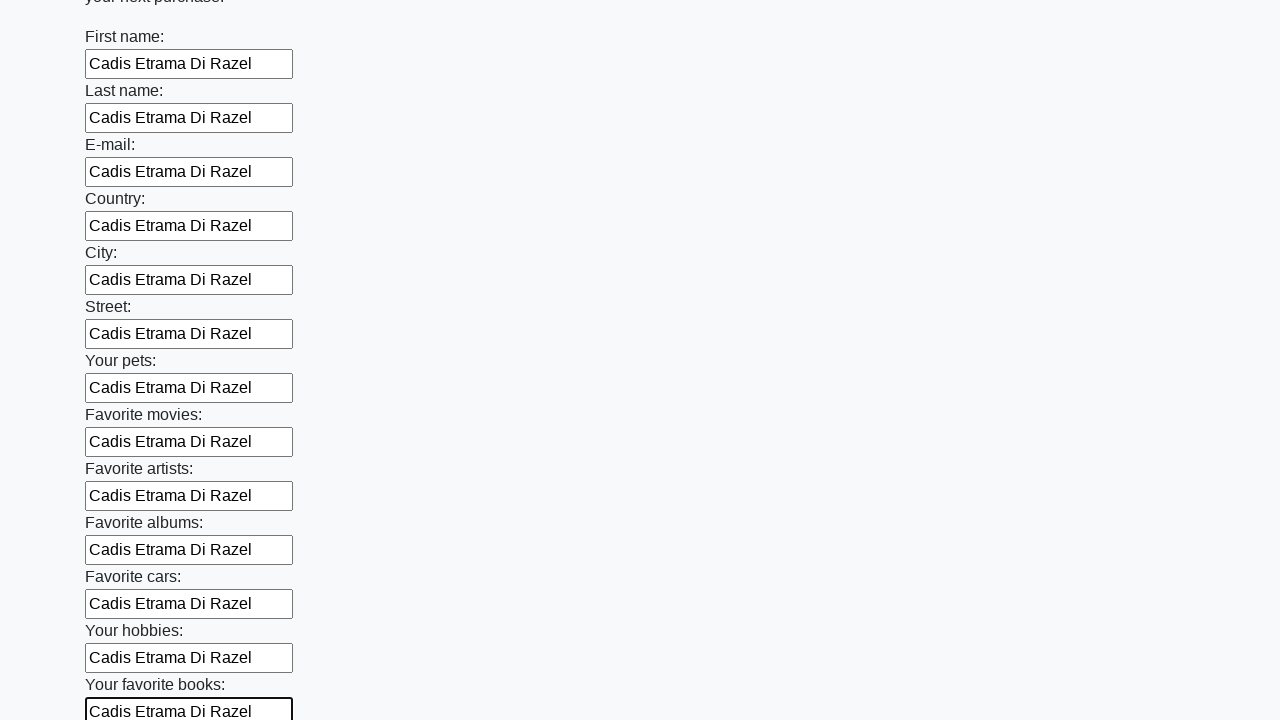

Filled input field with 'Cadis Etrama Di Razel' on input >> nth=13
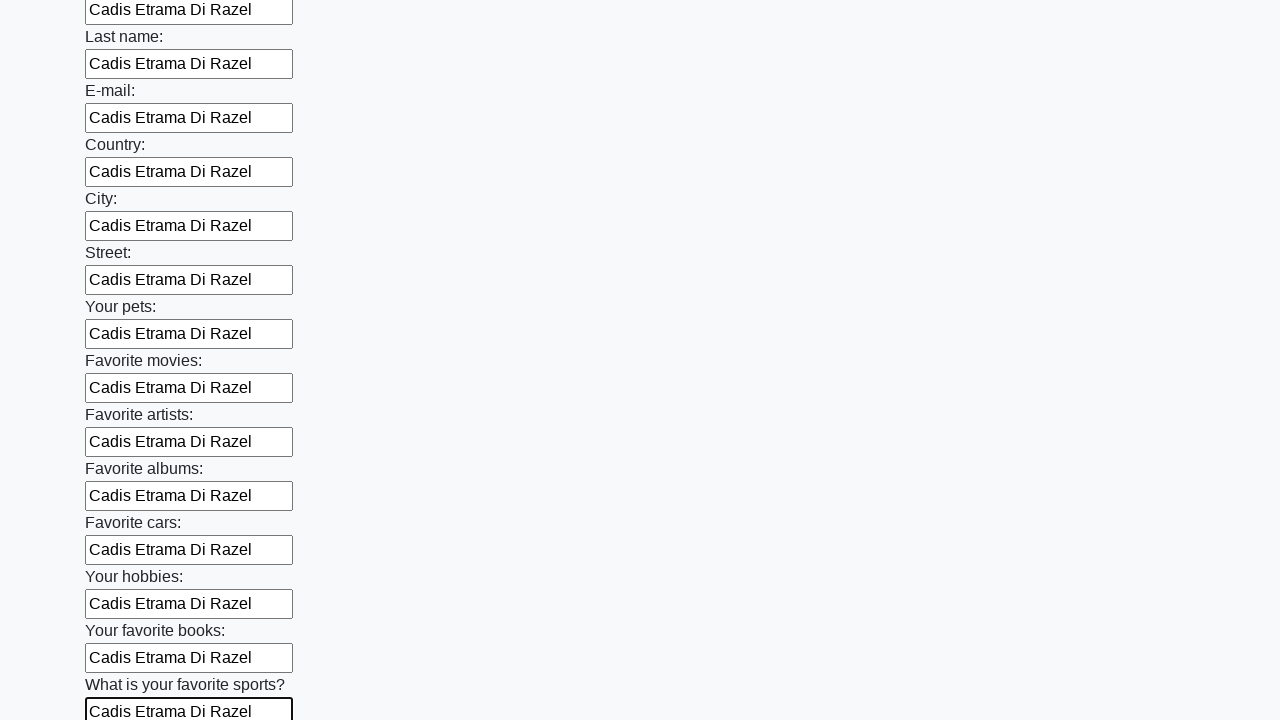

Filled input field with 'Cadis Etrama Di Razel' on input >> nth=14
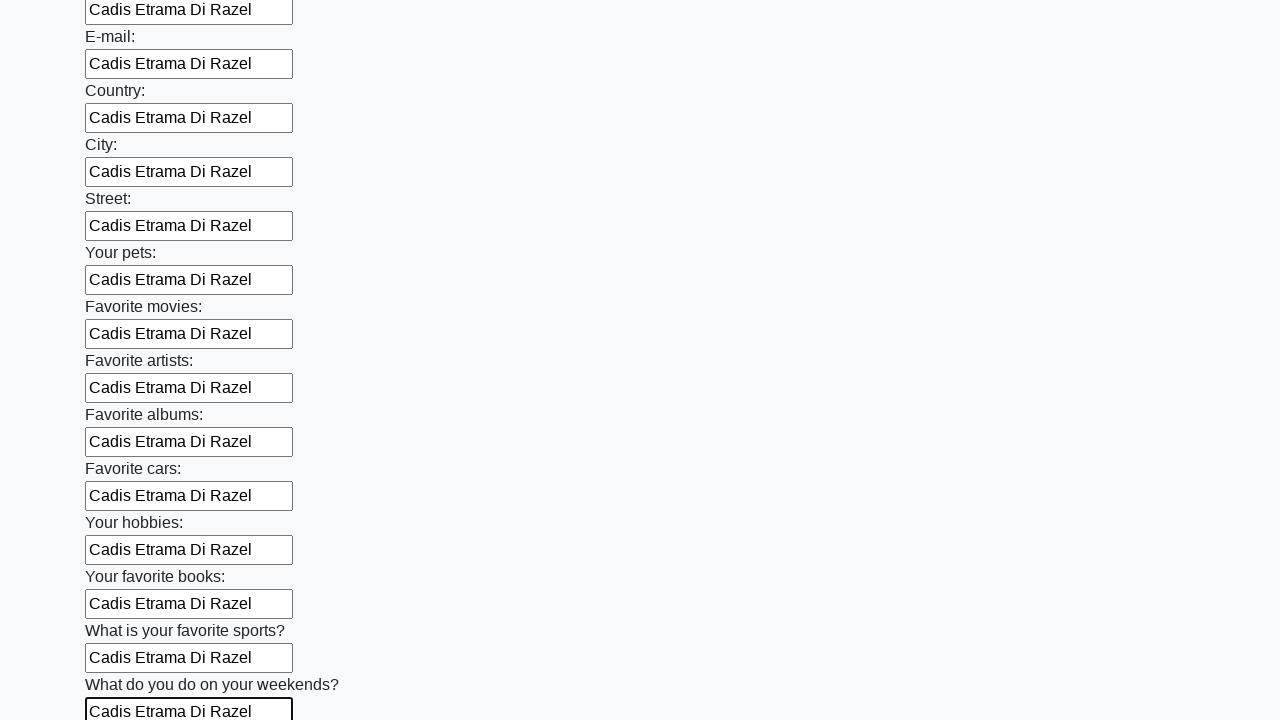

Filled input field with 'Cadis Etrama Di Razel' on input >> nth=15
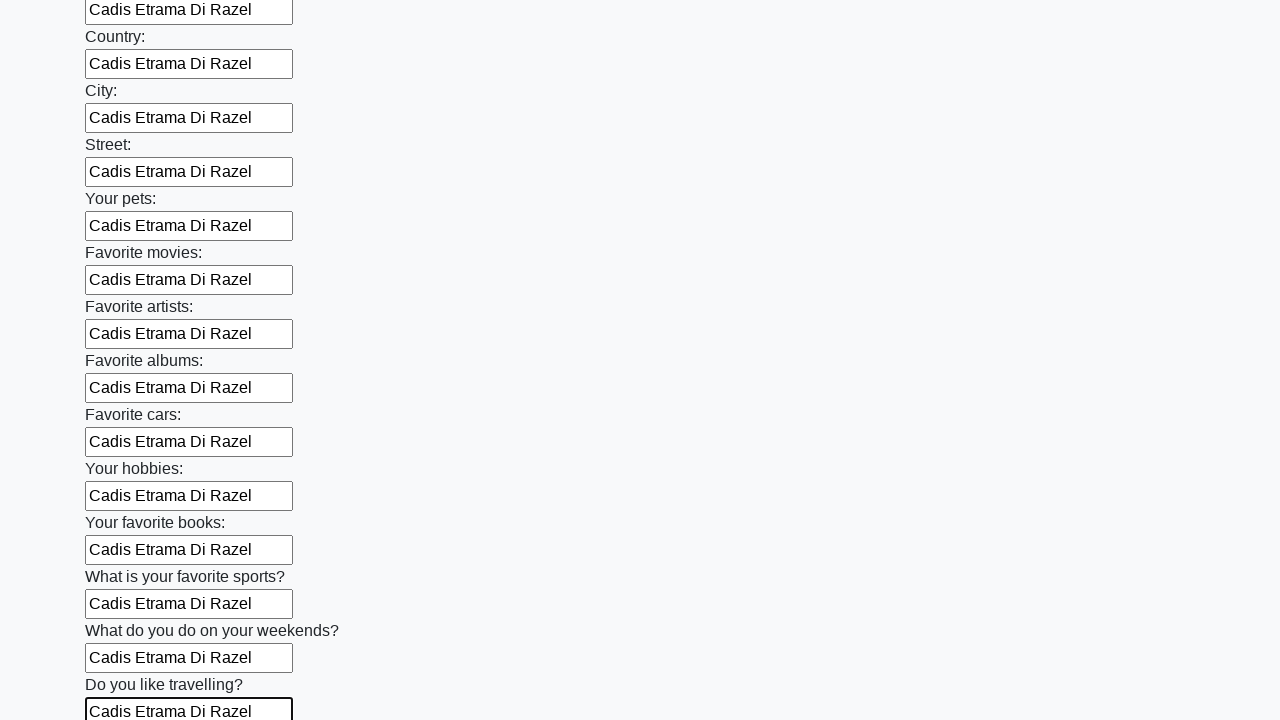

Filled input field with 'Cadis Etrama Di Razel' on input >> nth=16
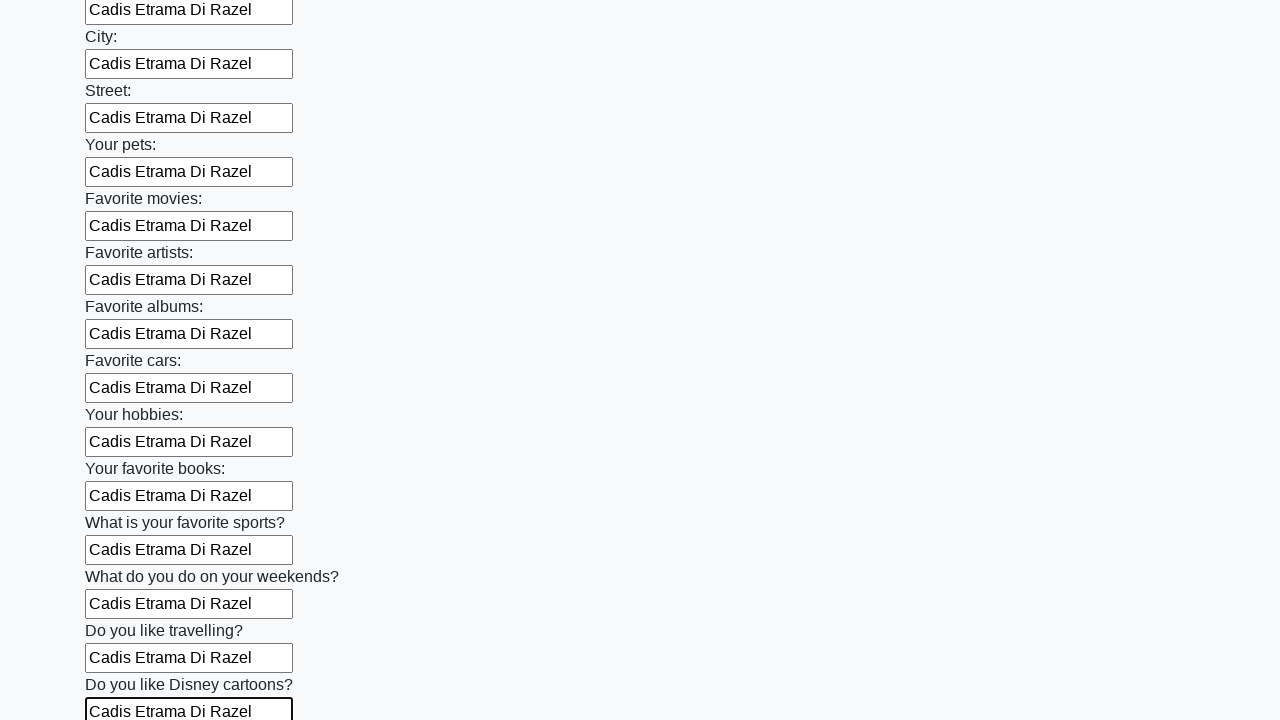

Filled input field with 'Cadis Etrama Di Razel' on input >> nth=17
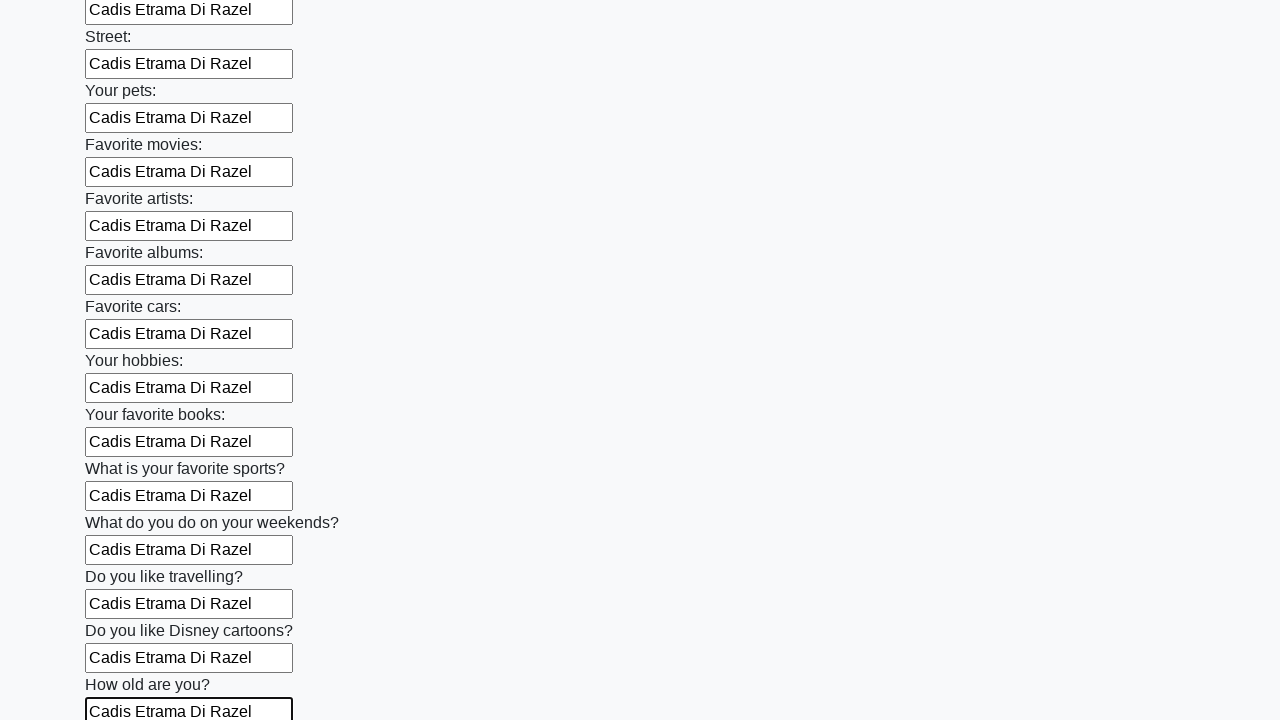

Filled input field with 'Cadis Etrama Di Razel' on input >> nth=18
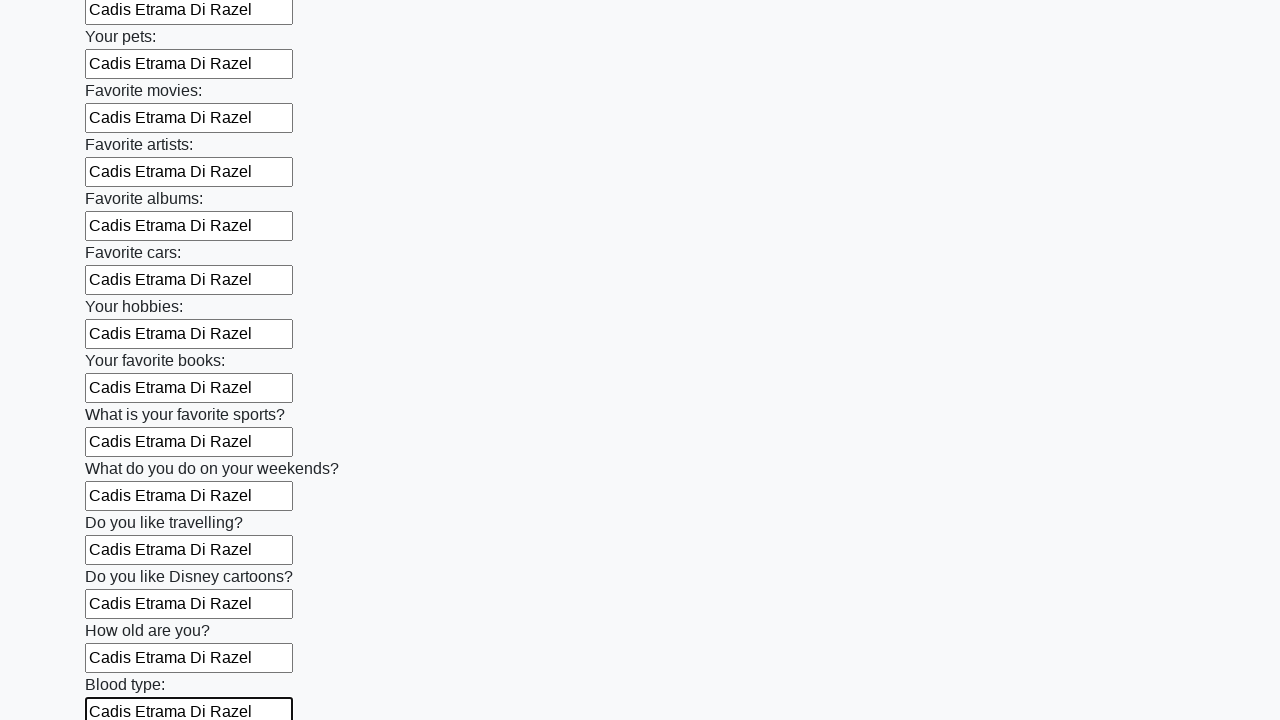

Filled input field with 'Cadis Etrama Di Razel' on input >> nth=19
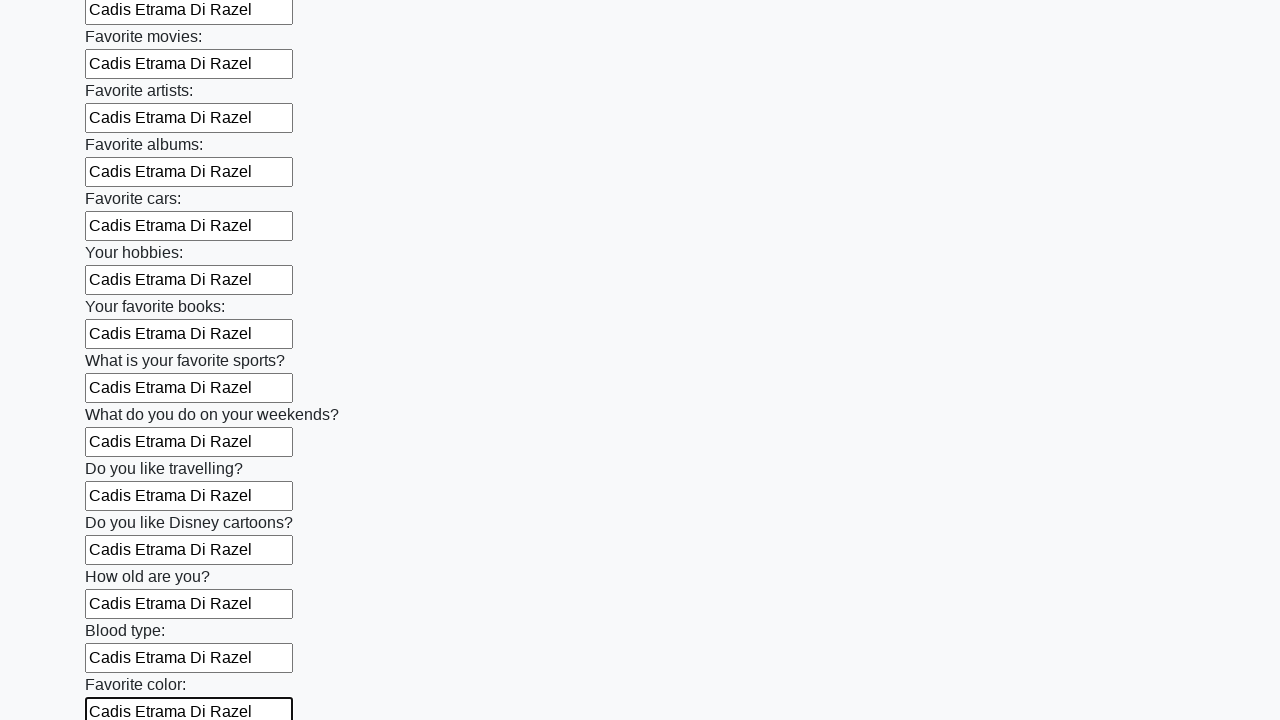

Filled input field with 'Cadis Etrama Di Razel' on input >> nth=20
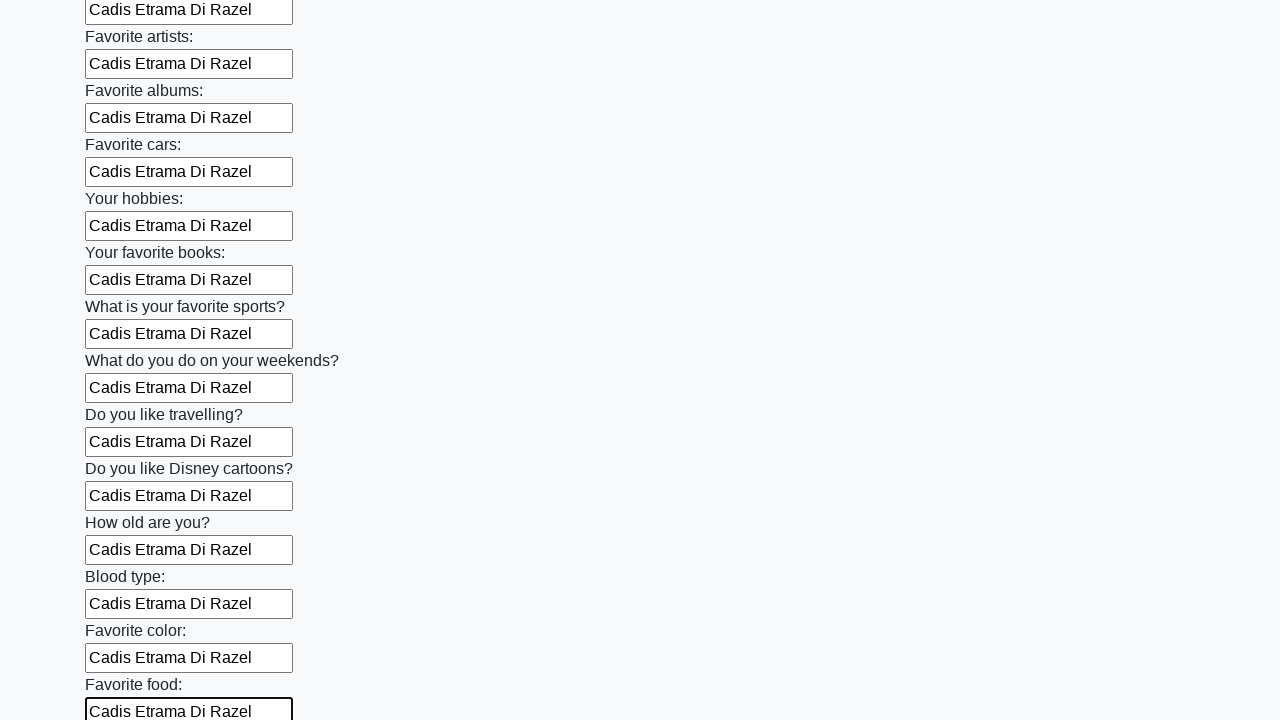

Filled input field with 'Cadis Etrama Di Razel' on input >> nth=21
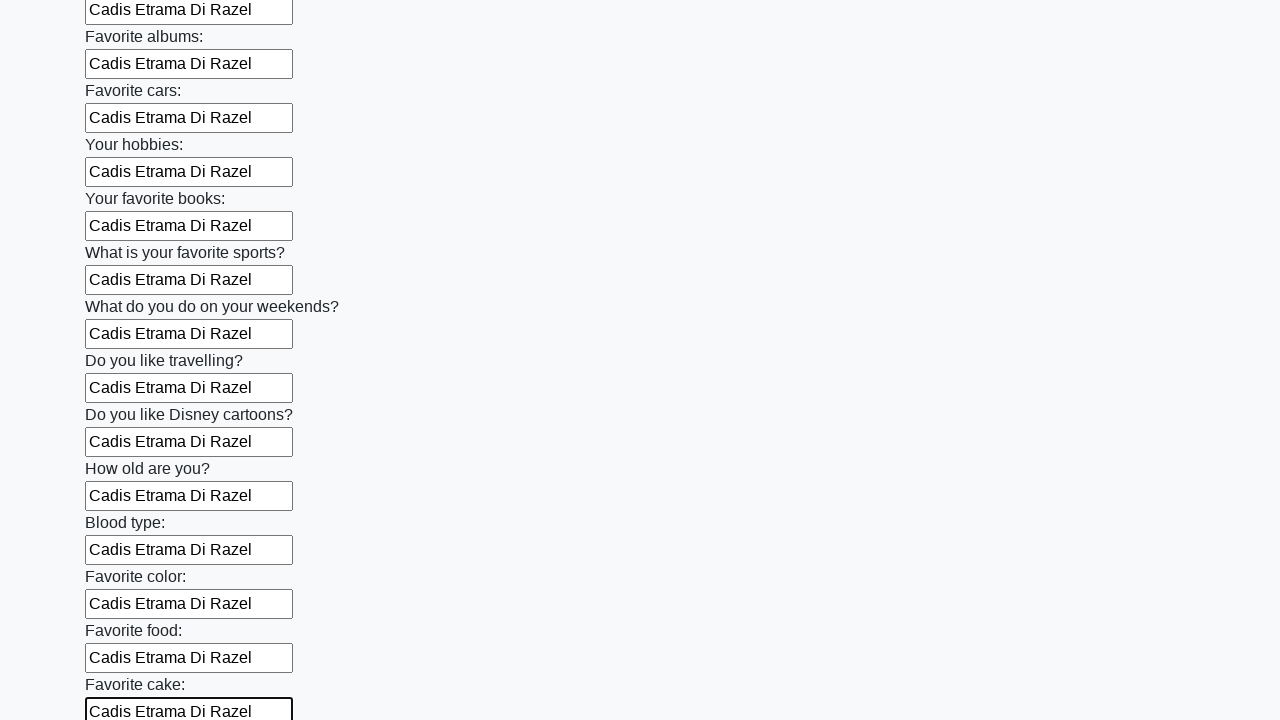

Filled input field with 'Cadis Etrama Di Razel' on input >> nth=22
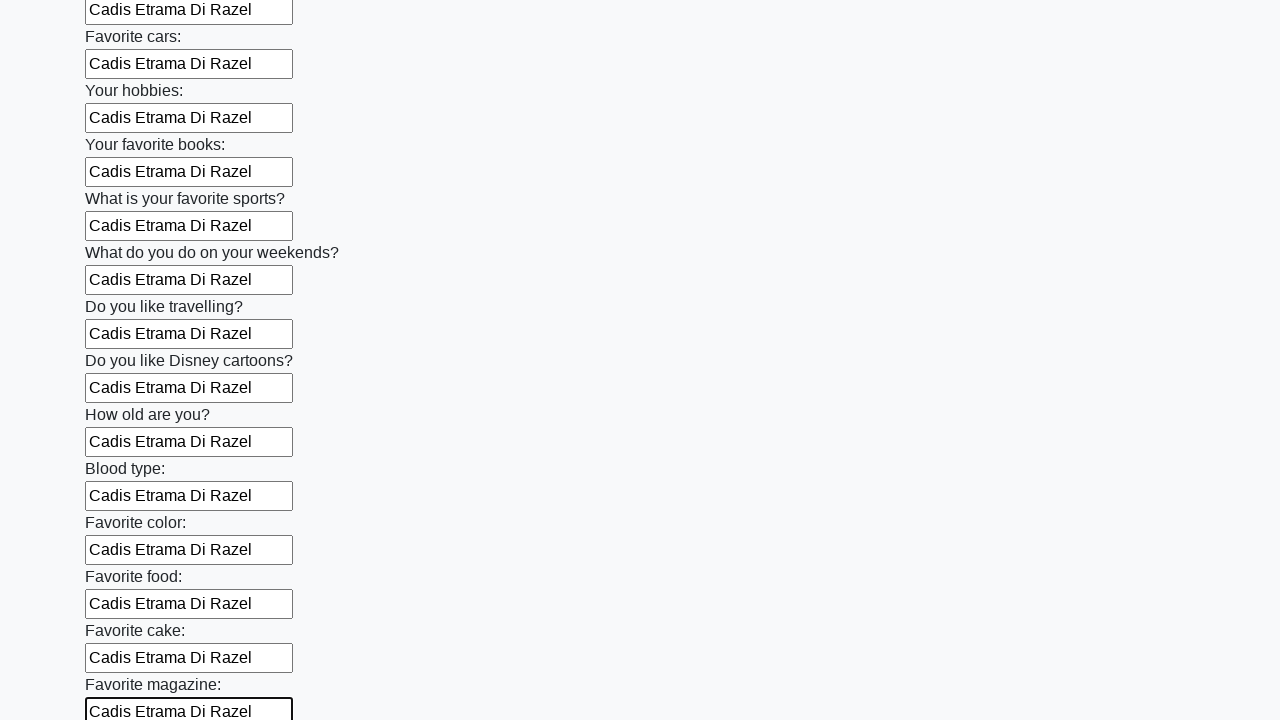

Filled input field with 'Cadis Etrama Di Razel' on input >> nth=23
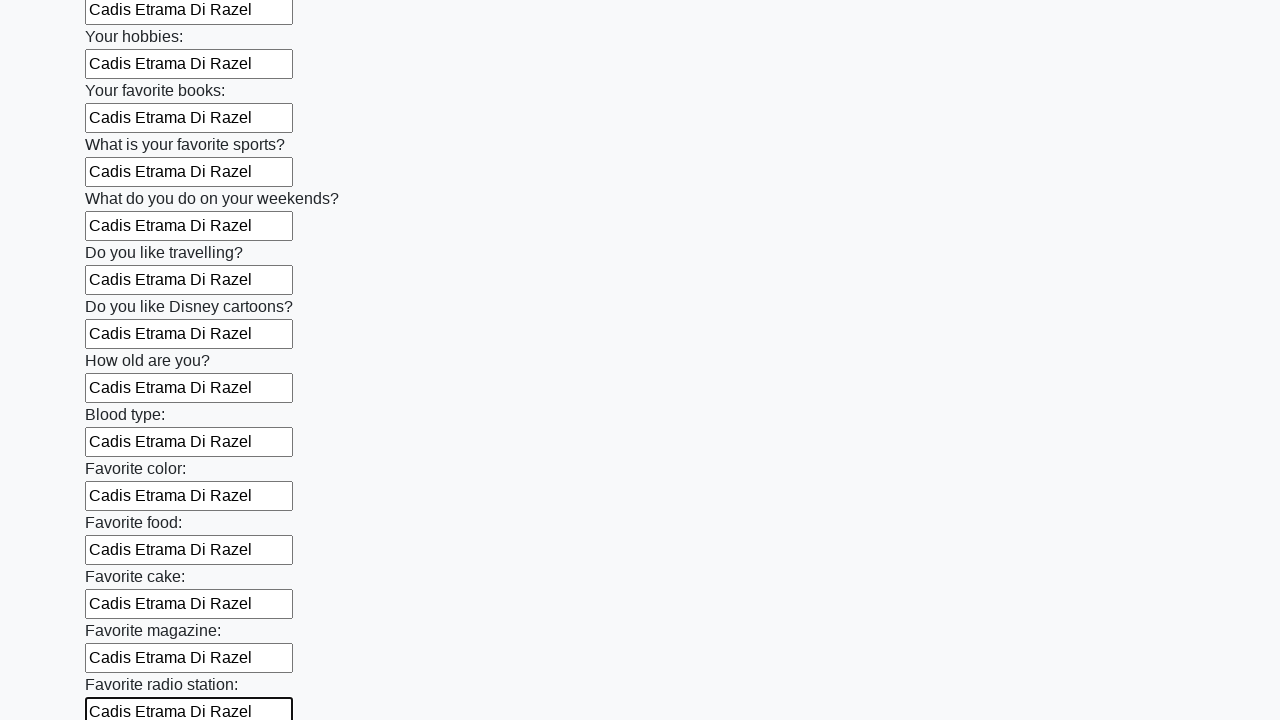

Filled input field with 'Cadis Etrama Di Razel' on input >> nth=24
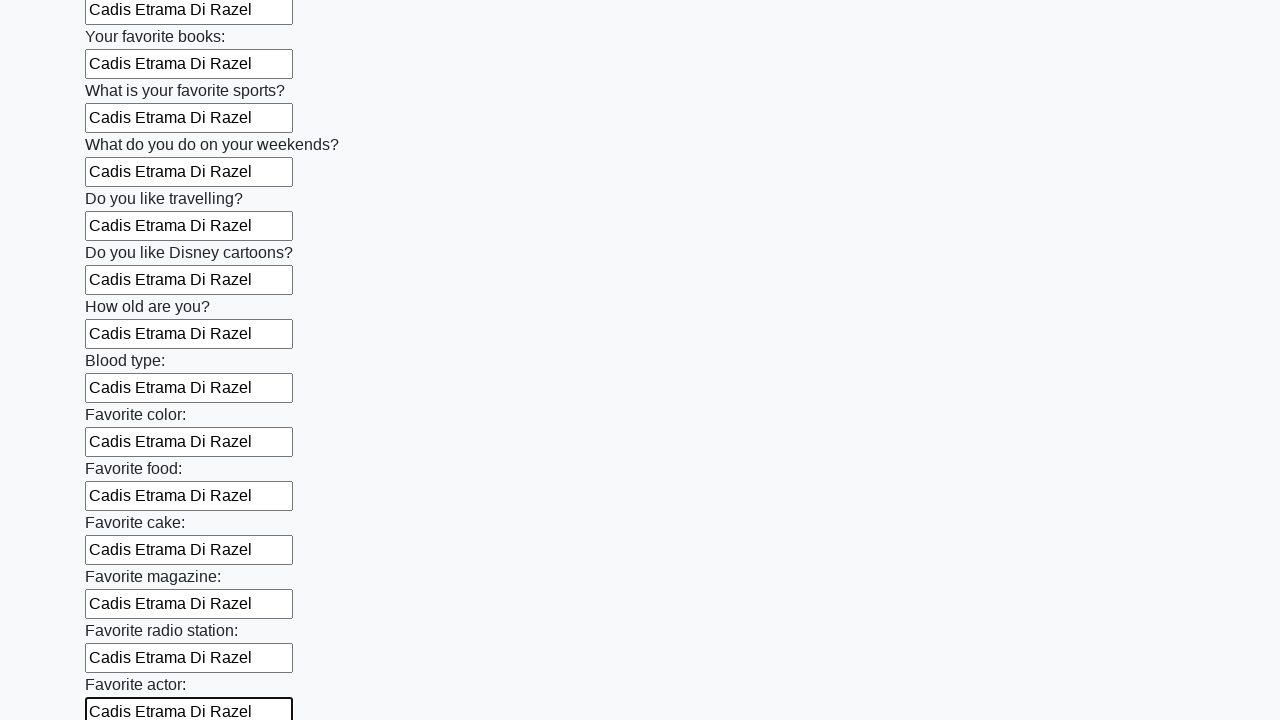

Filled input field with 'Cadis Etrama Di Razel' on input >> nth=25
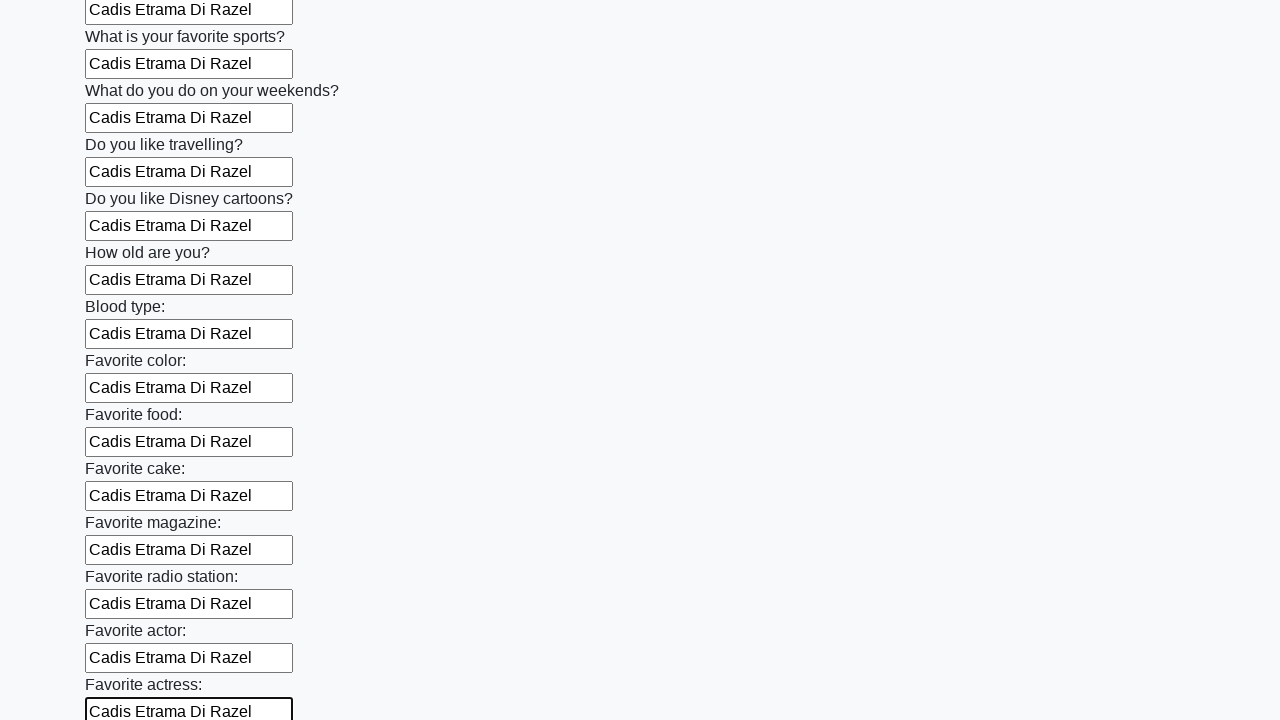

Filled input field with 'Cadis Etrama Di Razel' on input >> nth=26
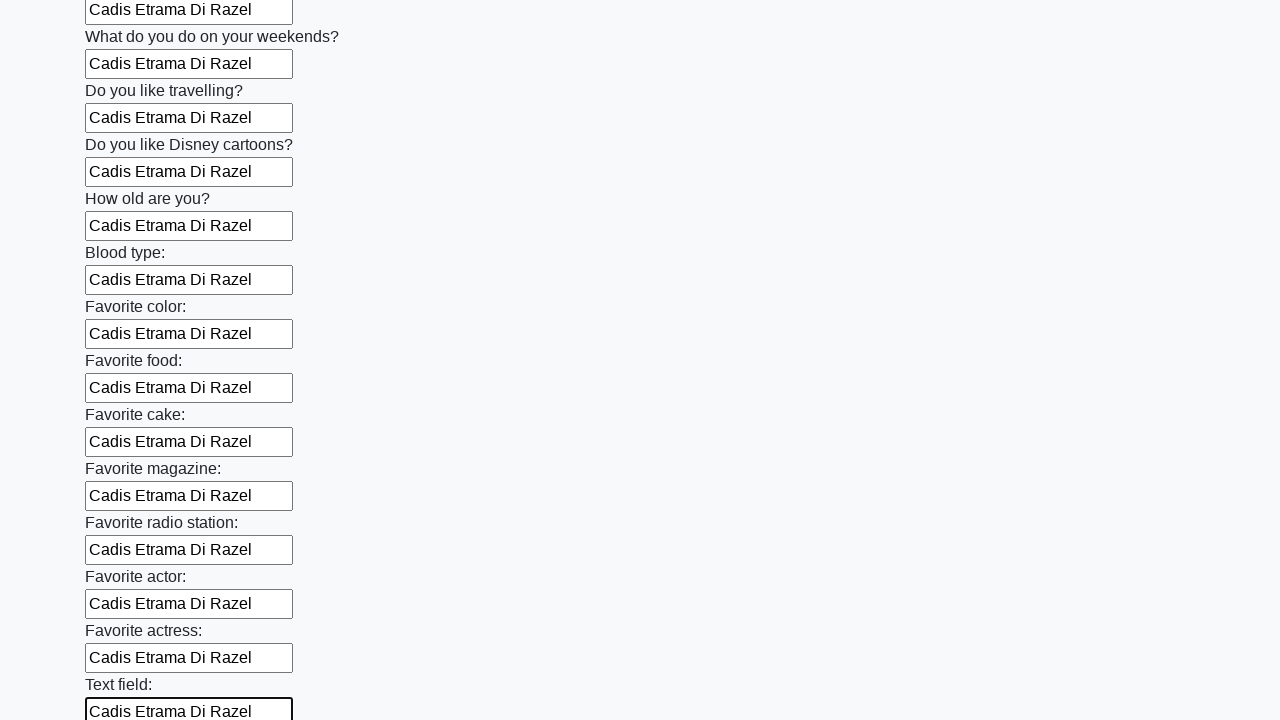

Filled input field with 'Cadis Etrama Di Razel' on input >> nth=27
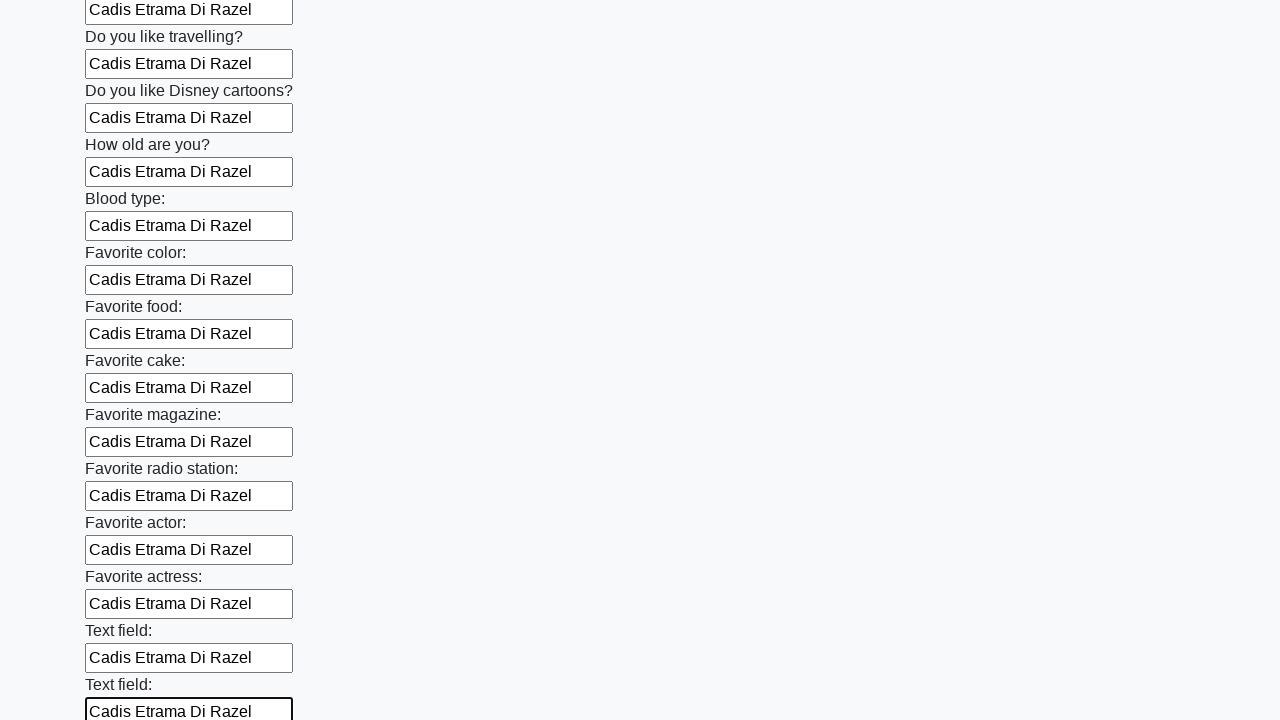

Filled input field with 'Cadis Etrama Di Razel' on input >> nth=28
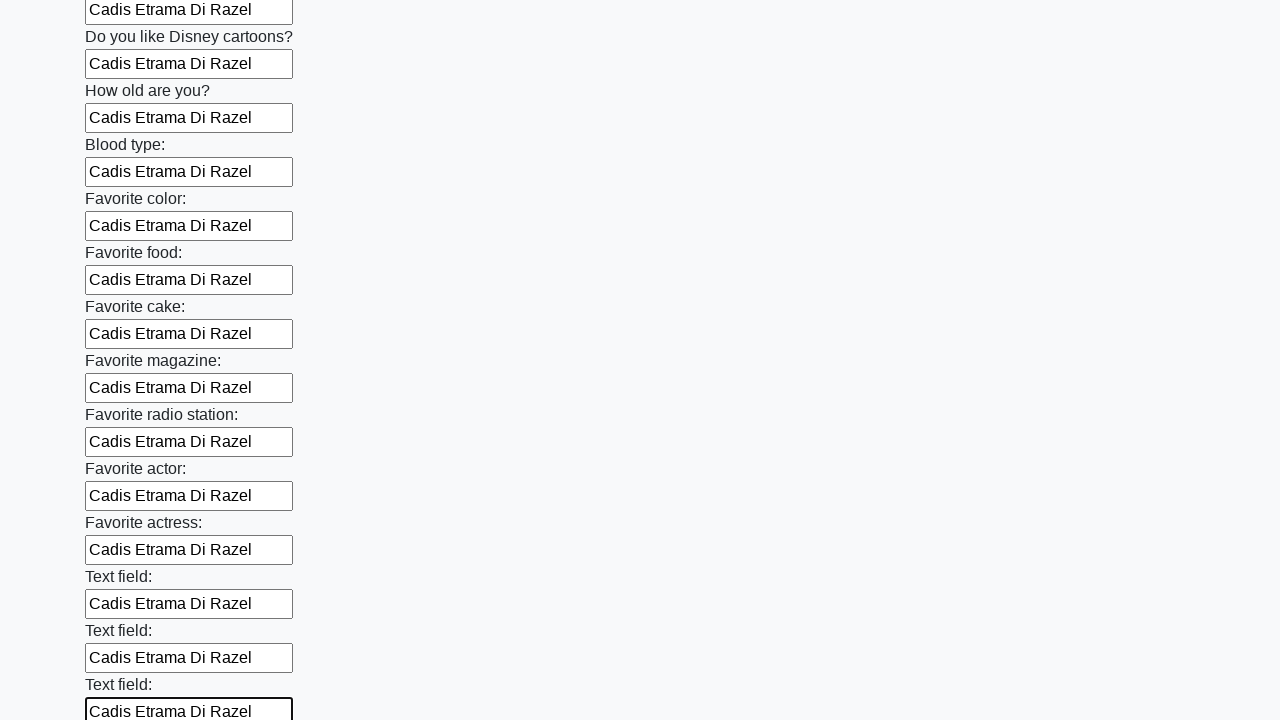

Filled input field with 'Cadis Etrama Di Razel' on input >> nth=29
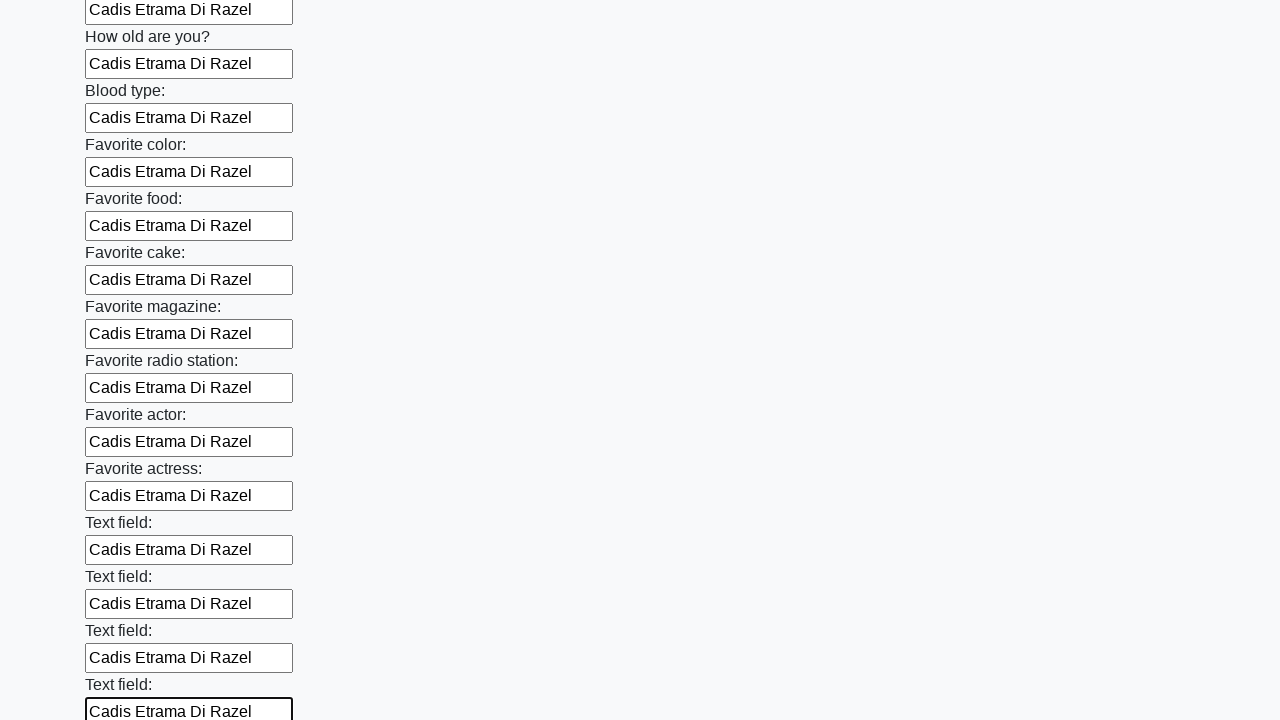

Filled input field with 'Cadis Etrama Di Razel' on input >> nth=30
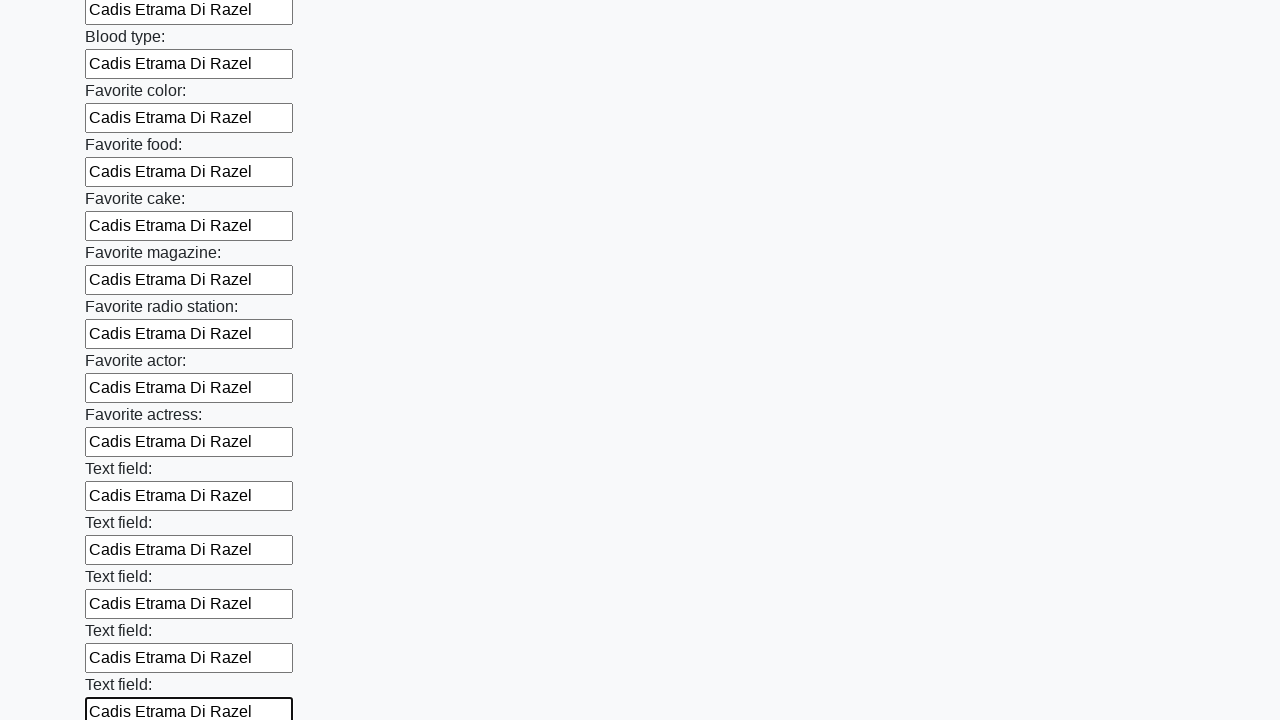

Filled input field with 'Cadis Etrama Di Razel' on input >> nth=31
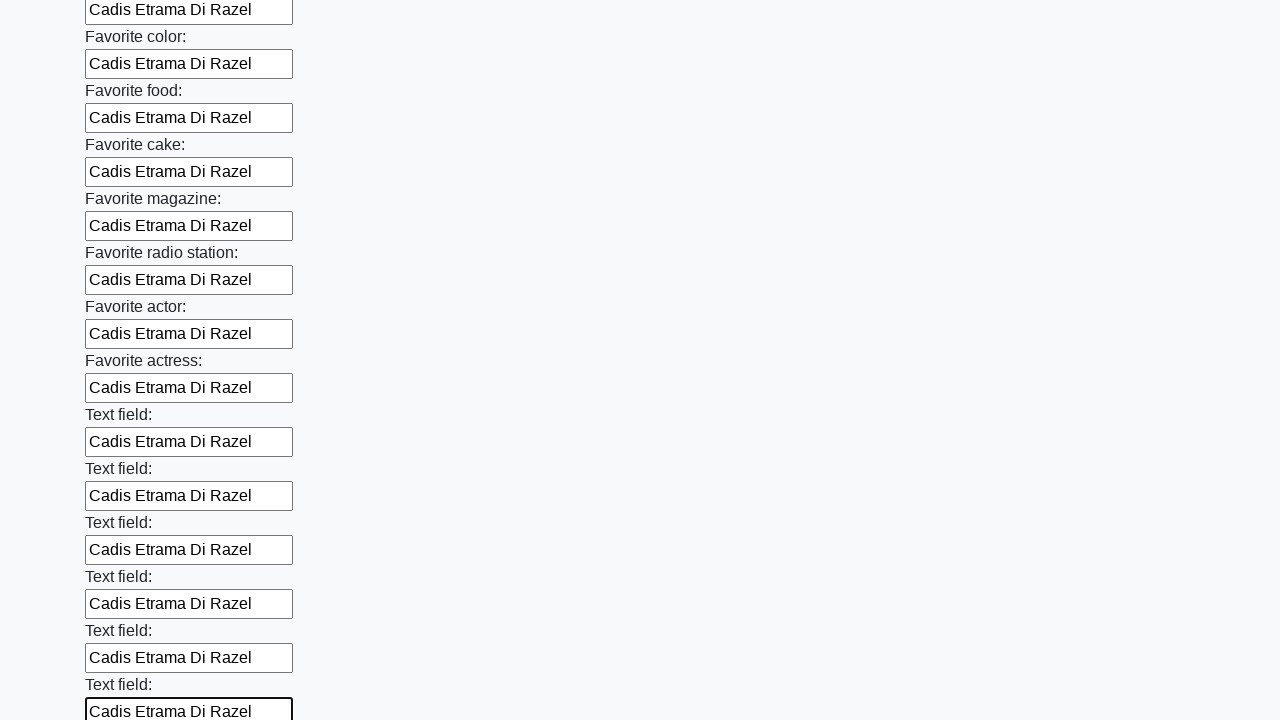

Filled input field with 'Cadis Etrama Di Razel' on input >> nth=32
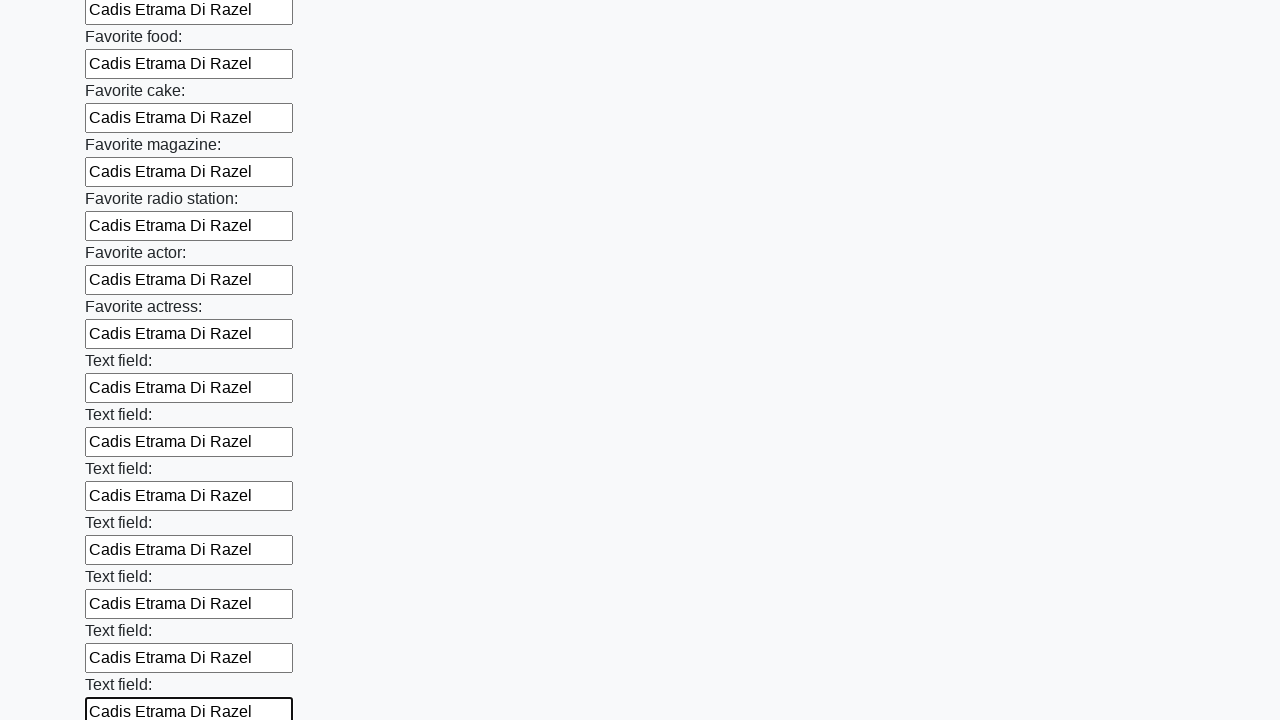

Filled input field with 'Cadis Etrama Di Razel' on input >> nth=33
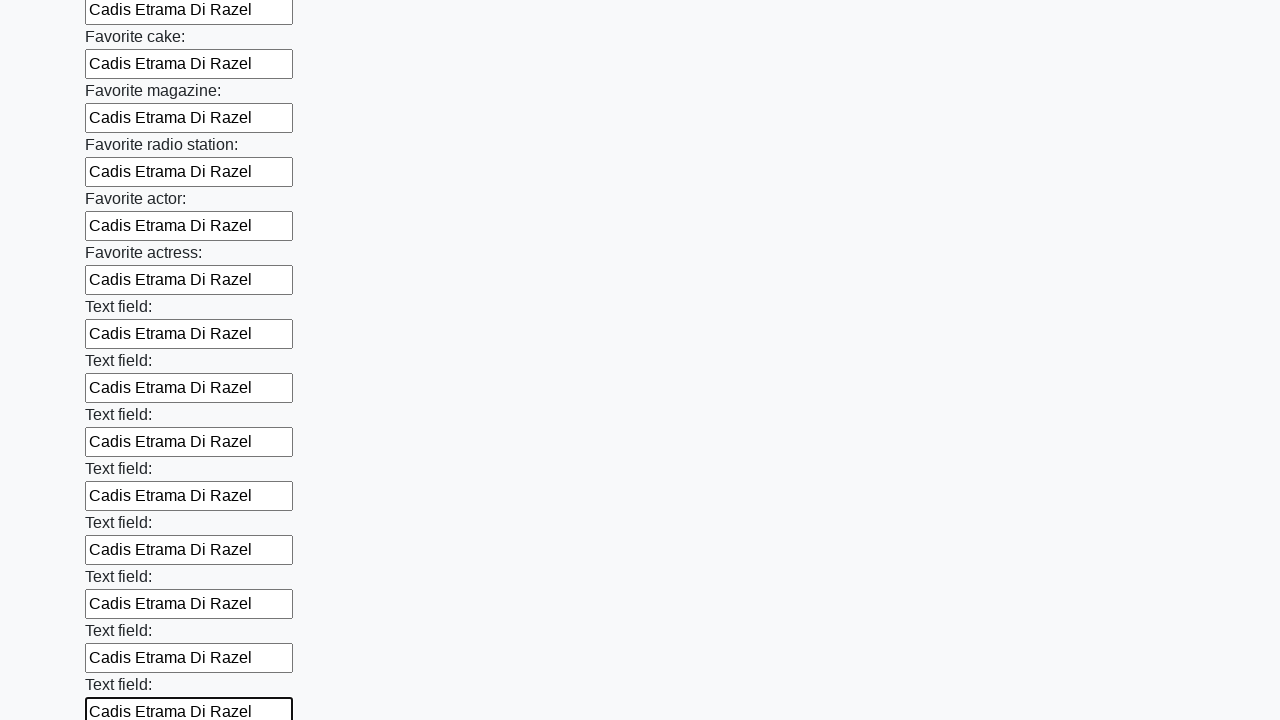

Filled input field with 'Cadis Etrama Di Razel' on input >> nth=34
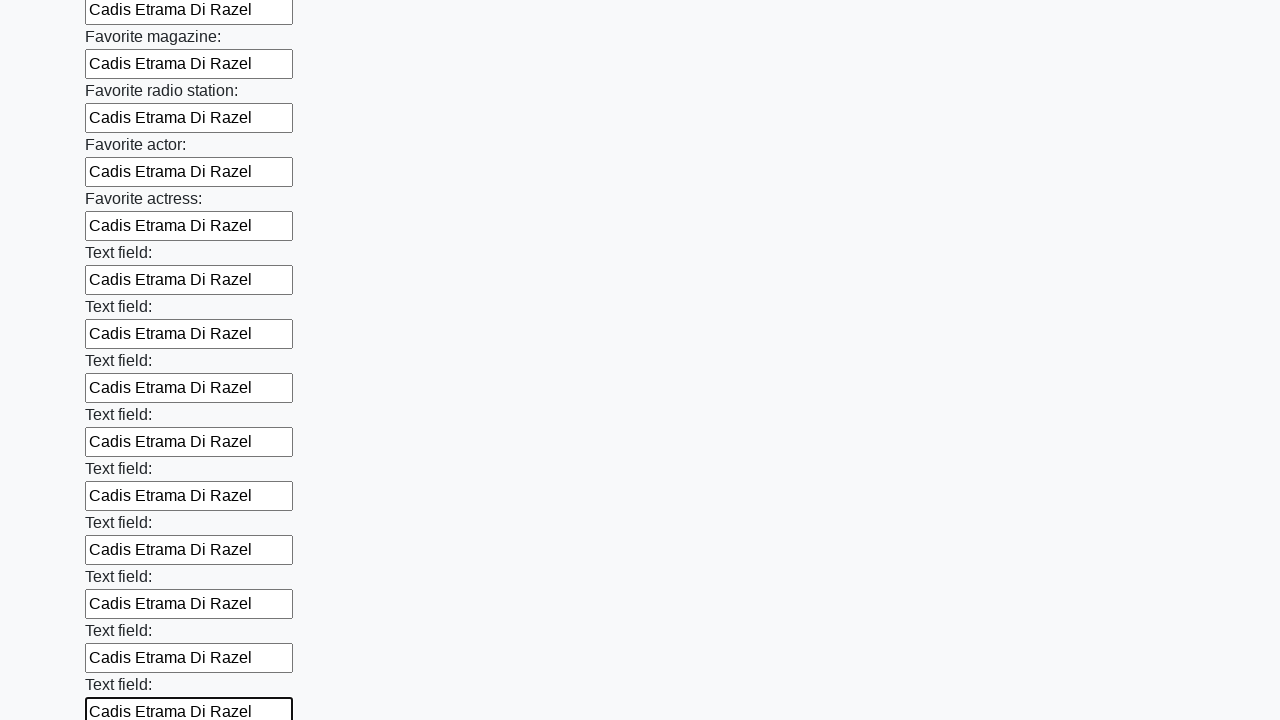

Filled input field with 'Cadis Etrama Di Razel' on input >> nth=35
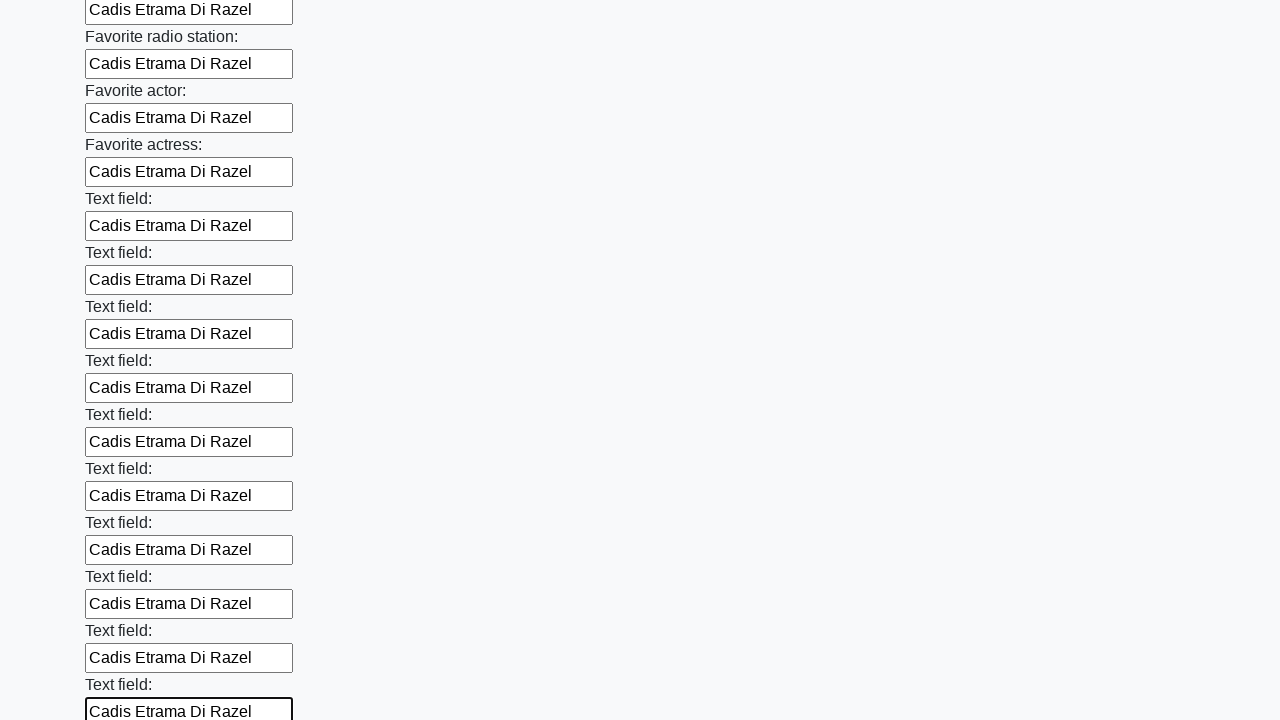

Filled input field with 'Cadis Etrama Di Razel' on input >> nth=36
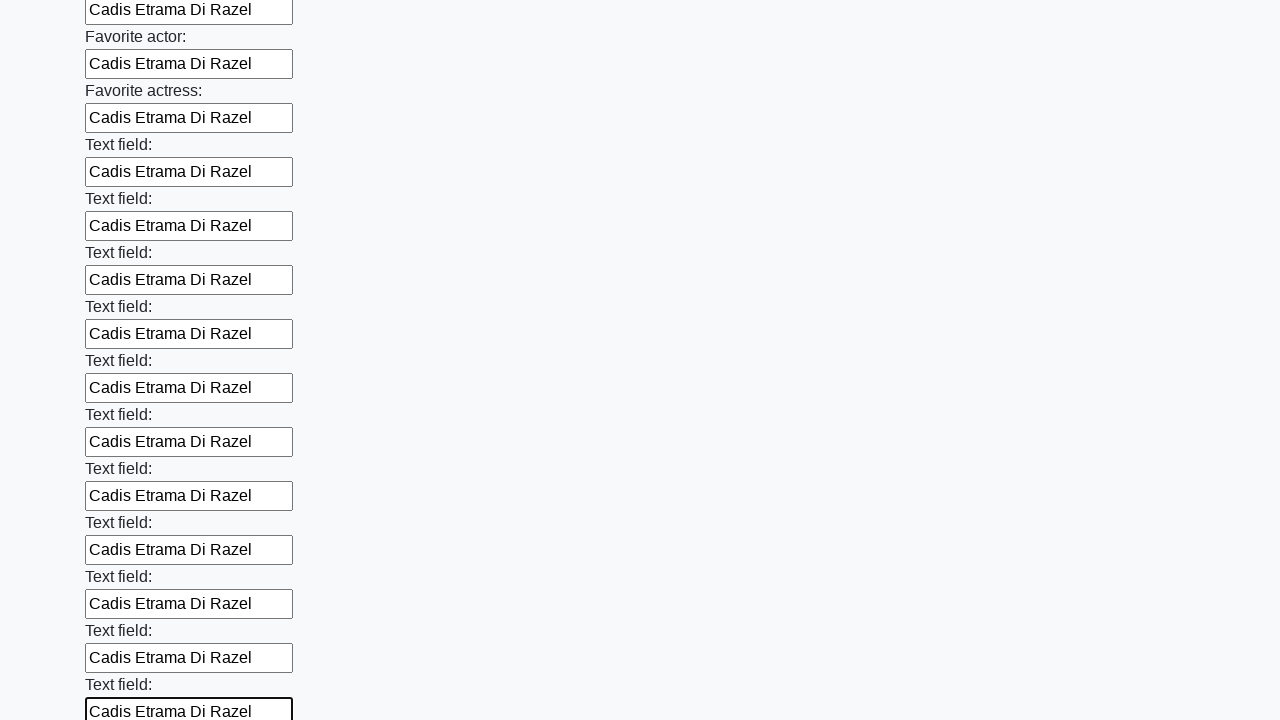

Filled input field with 'Cadis Etrama Di Razel' on input >> nth=37
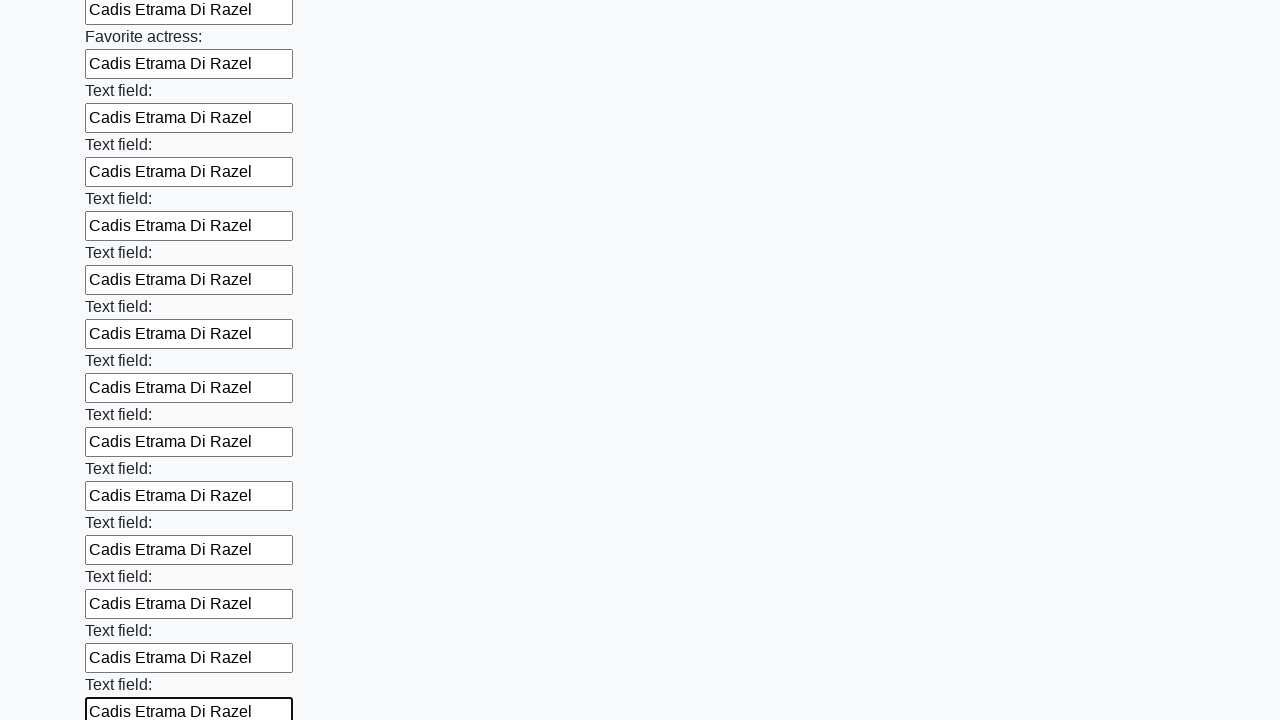

Filled input field with 'Cadis Etrama Di Razel' on input >> nth=38
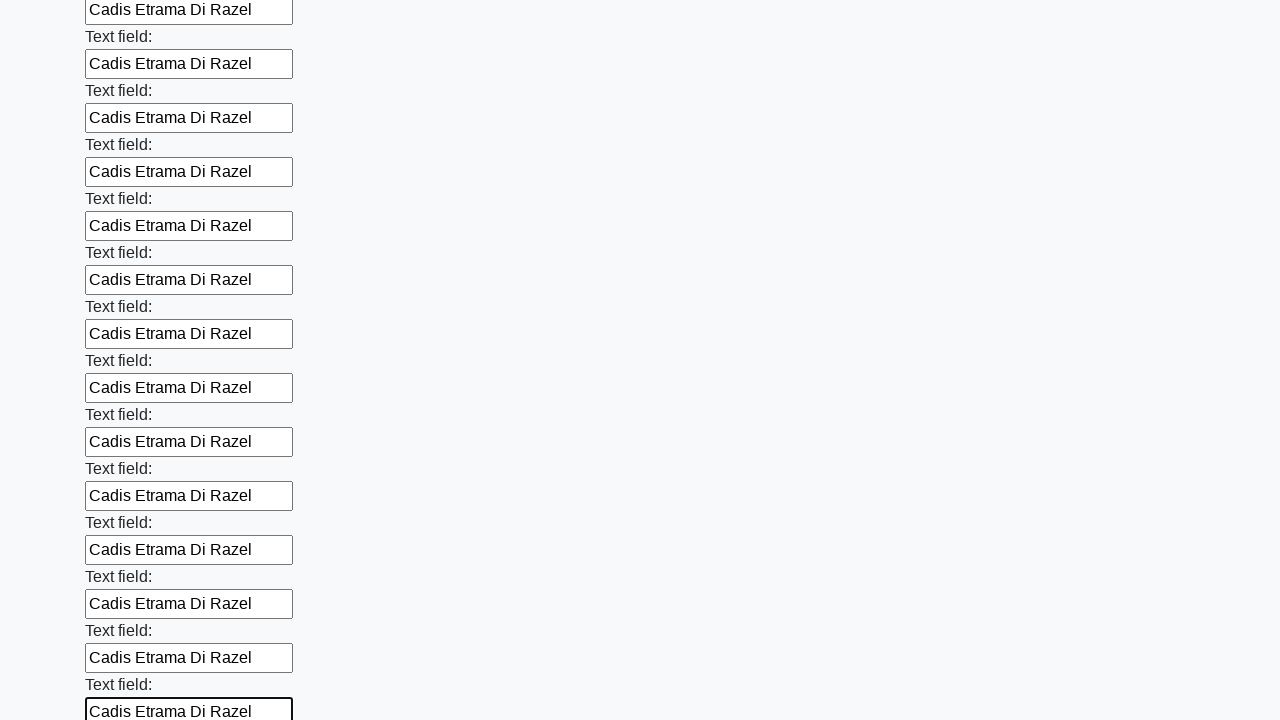

Filled input field with 'Cadis Etrama Di Razel' on input >> nth=39
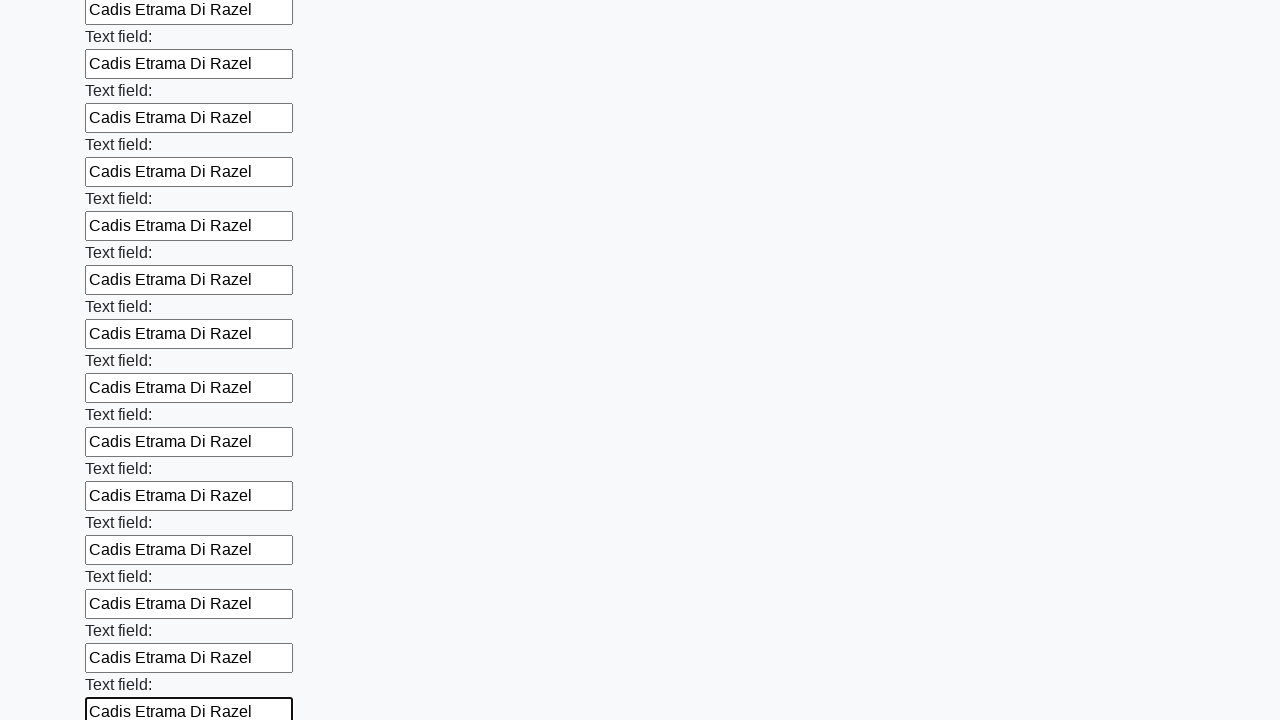

Filled input field with 'Cadis Etrama Di Razel' on input >> nth=40
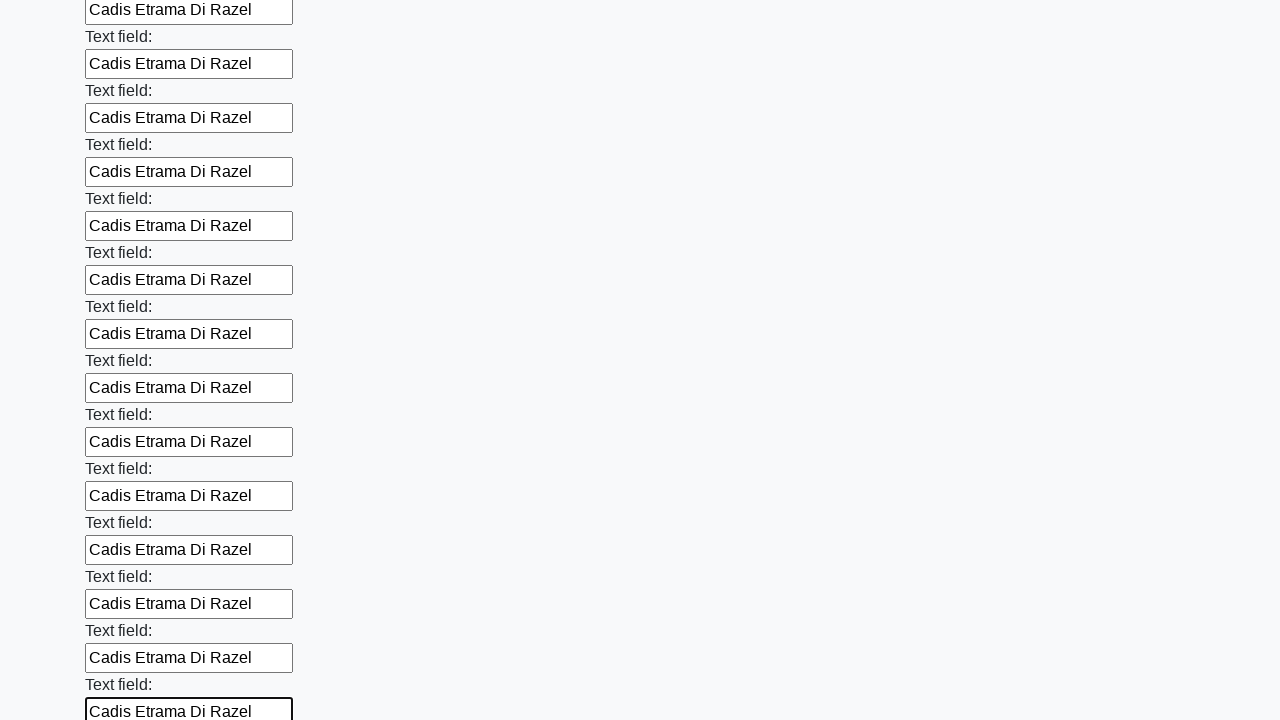

Filled input field with 'Cadis Etrama Di Razel' on input >> nth=41
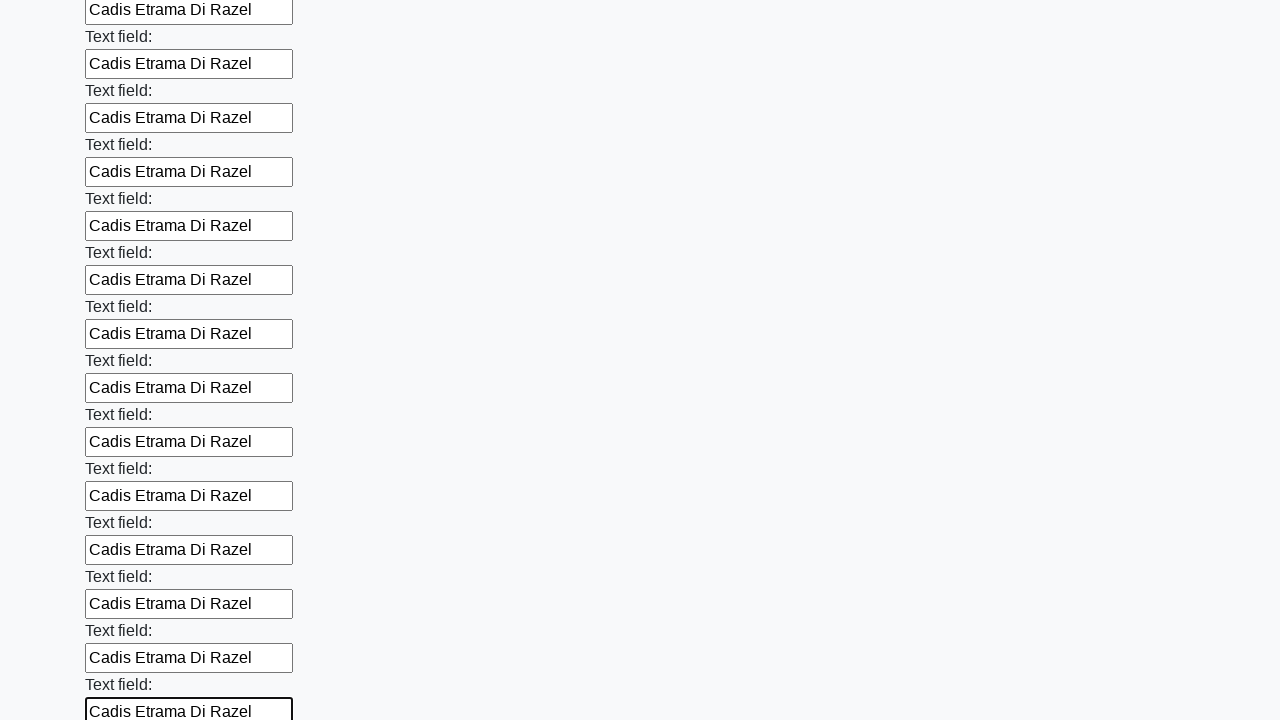

Filled input field with 'Cadis Etrama Di Razel' on input >> nth=42
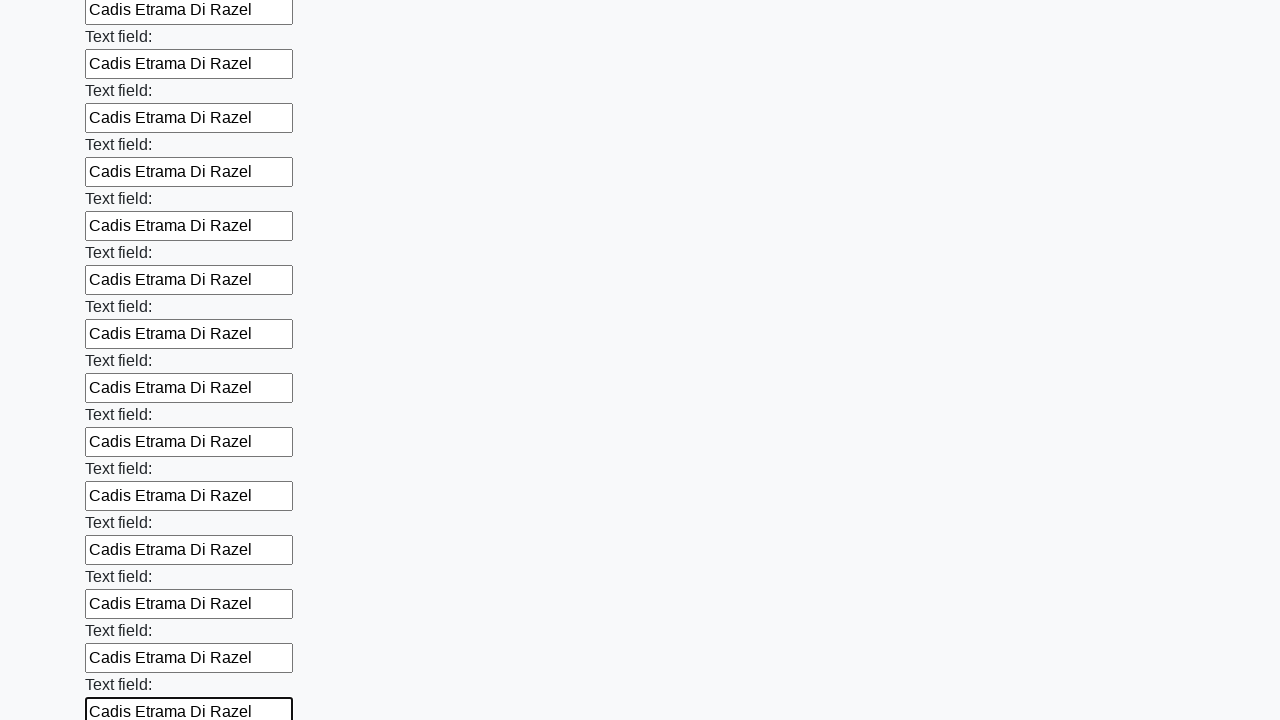

Filled input field with 'Cadis Etrama Di Razel' on input >> nth=43
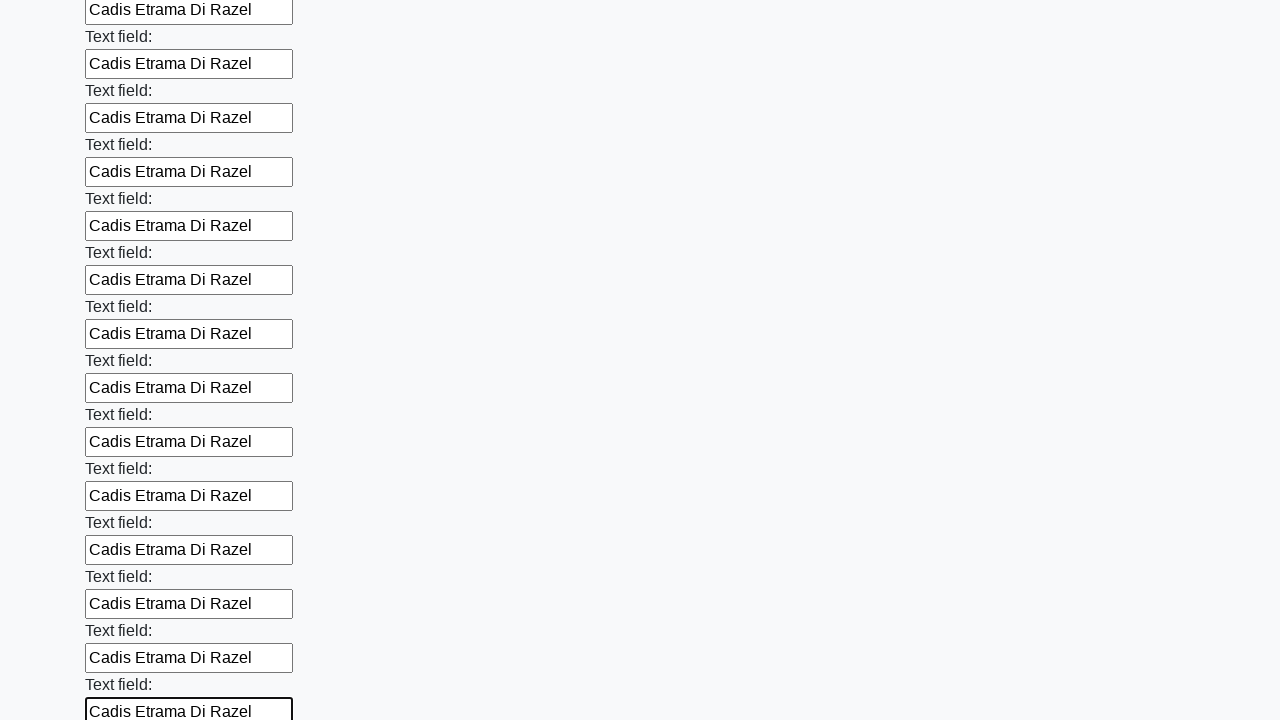

Filled input field with 'Cadis Etrama Di Razel' on input >> nth=44
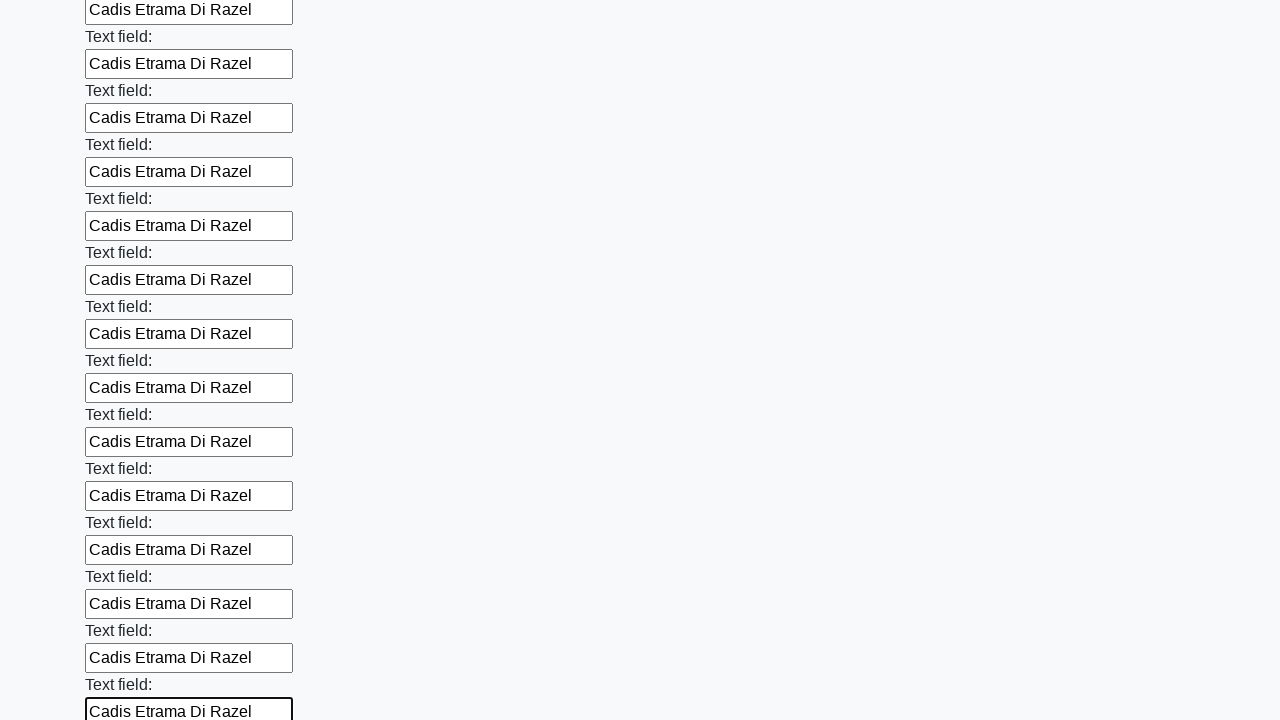

Filled input field with 'Cadis Etrama Di Razel' on input >> nth=45
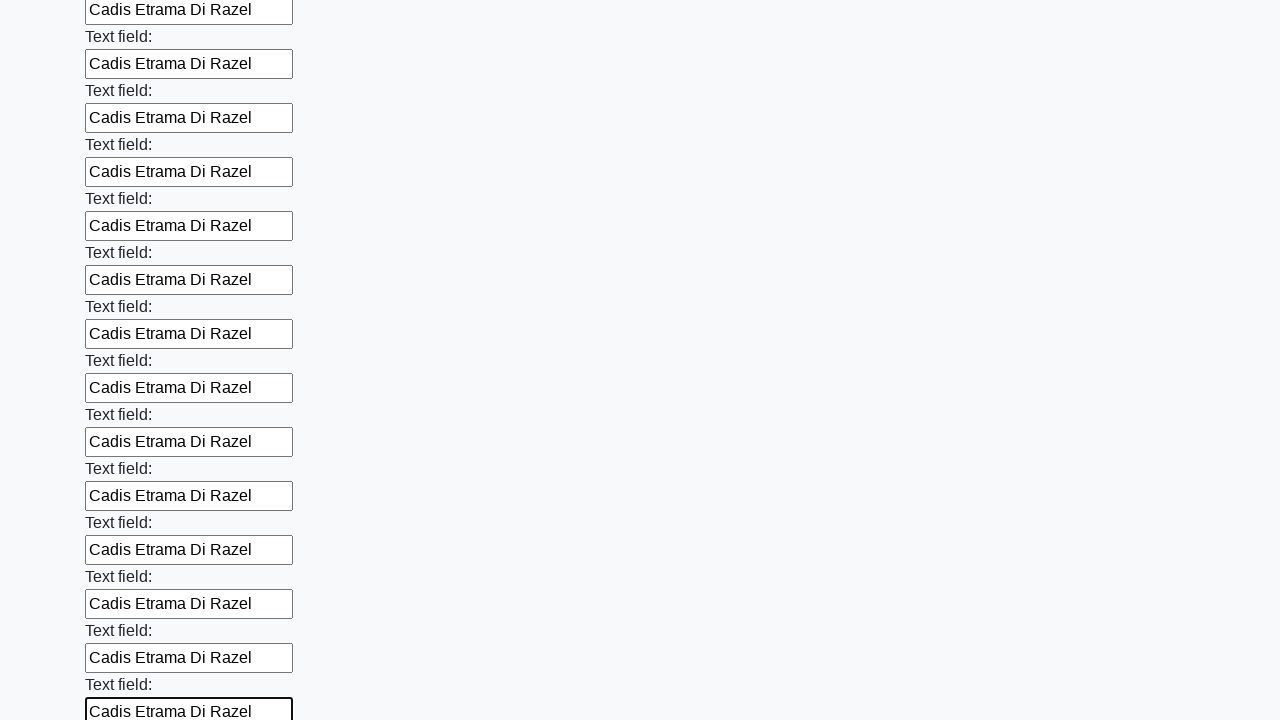

Filled input field with 'Cadis Etrama Di Razel' on input >> nth=46
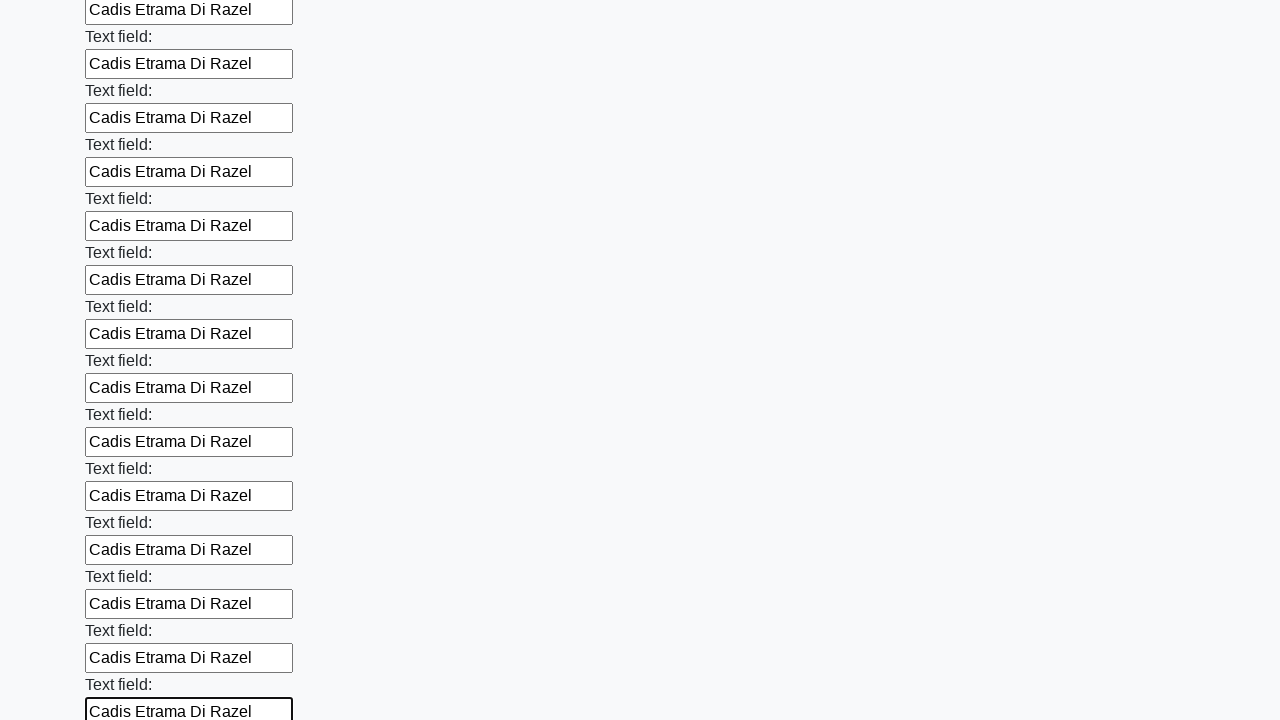

Filled input field with 'Cadis Etrama Di Razel' on input >> nth=47
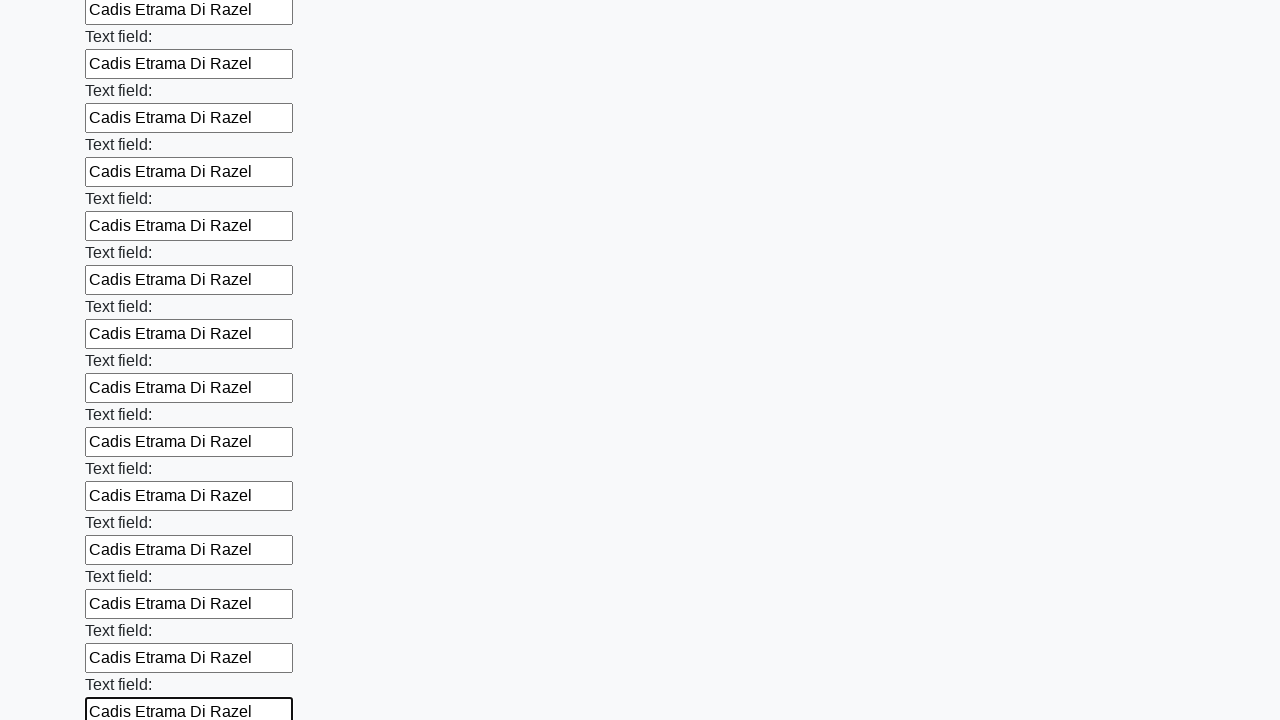

Filled input field with 'Cadis Etrama Di Razel' on input >> nth=48
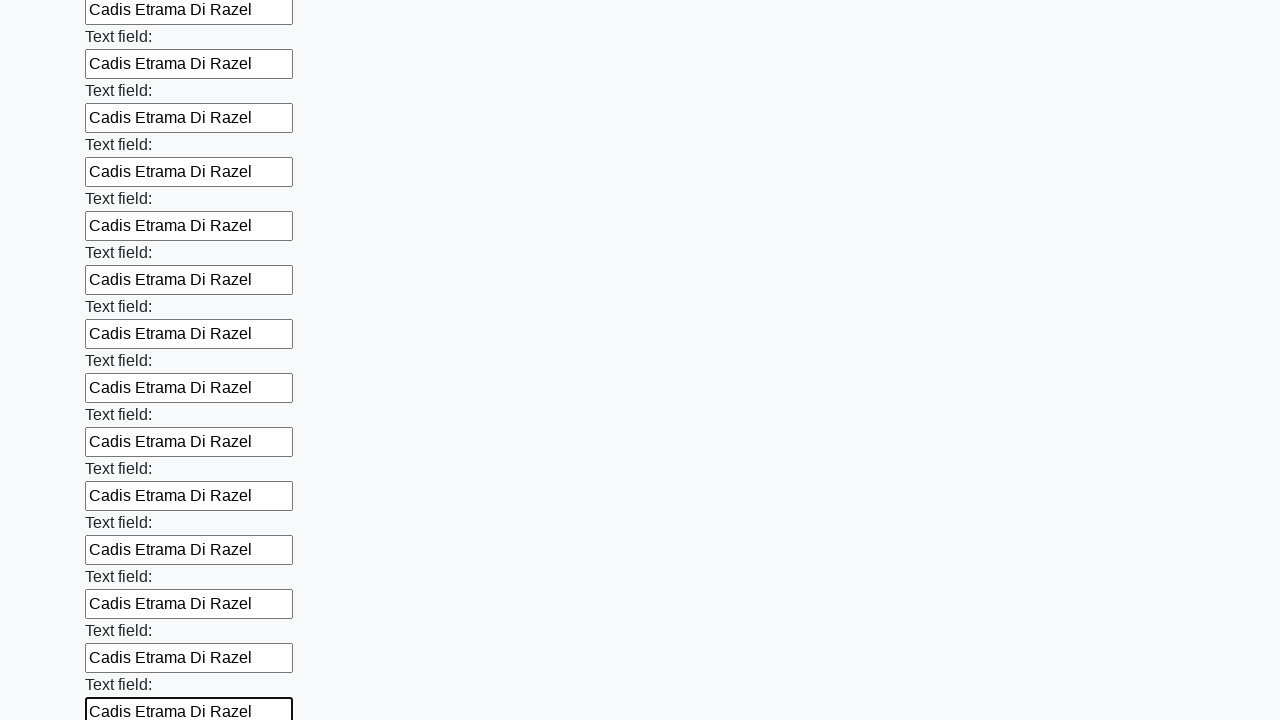

Filled input field with 'Cadis Etrama Di Razel' on input >> nth=49
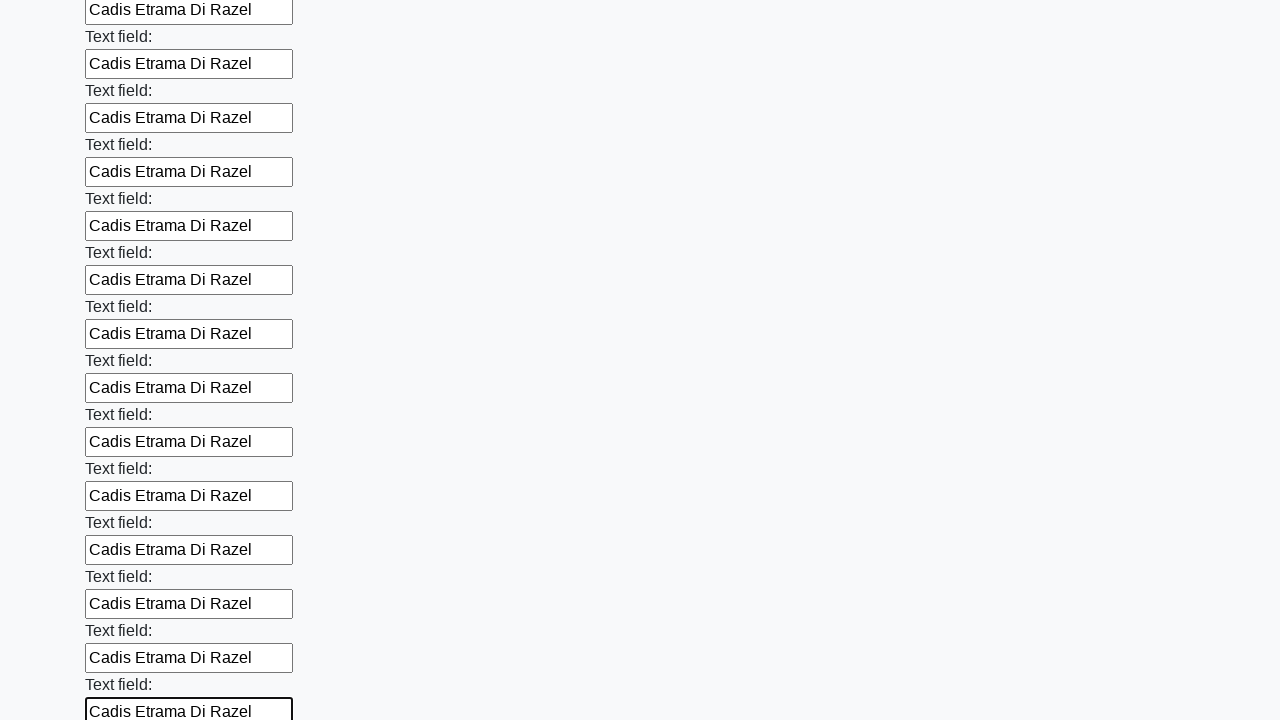

Filled input field with 'Cadis Etrama Di Razel' on input >> nth=50
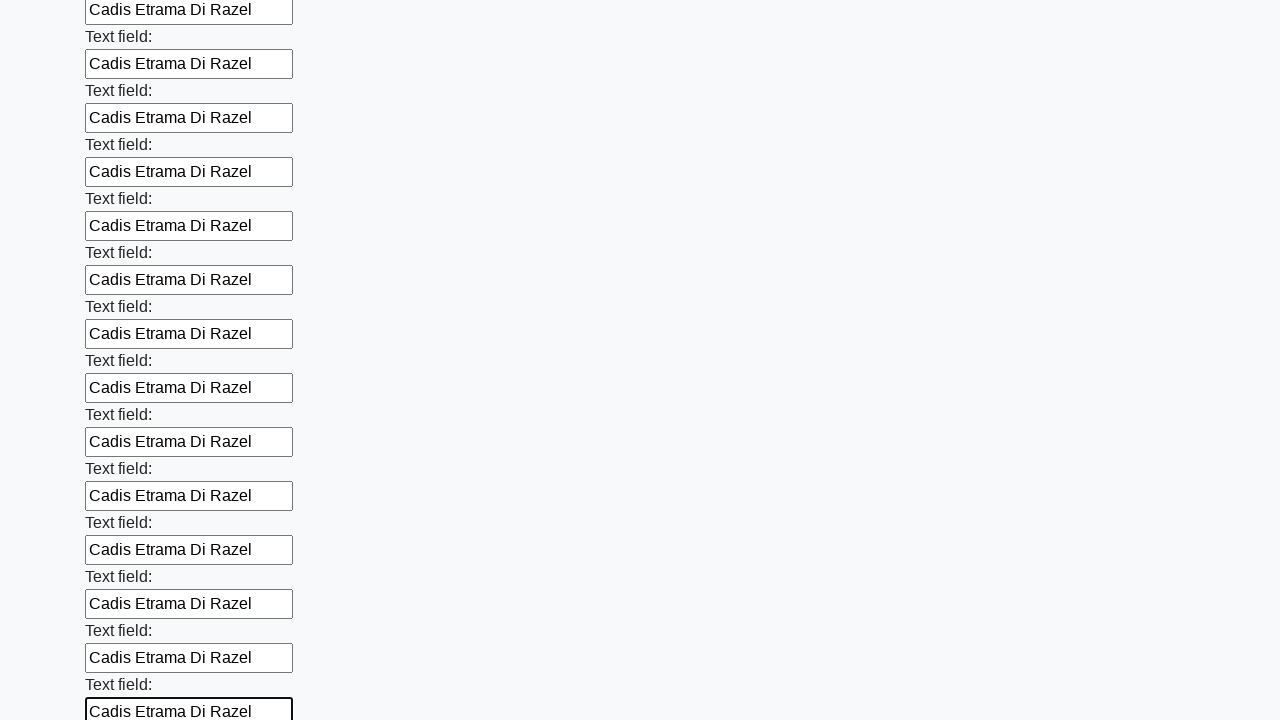

Filled input field with 'Cadis Etrama Di Razel' on input >> nth=51
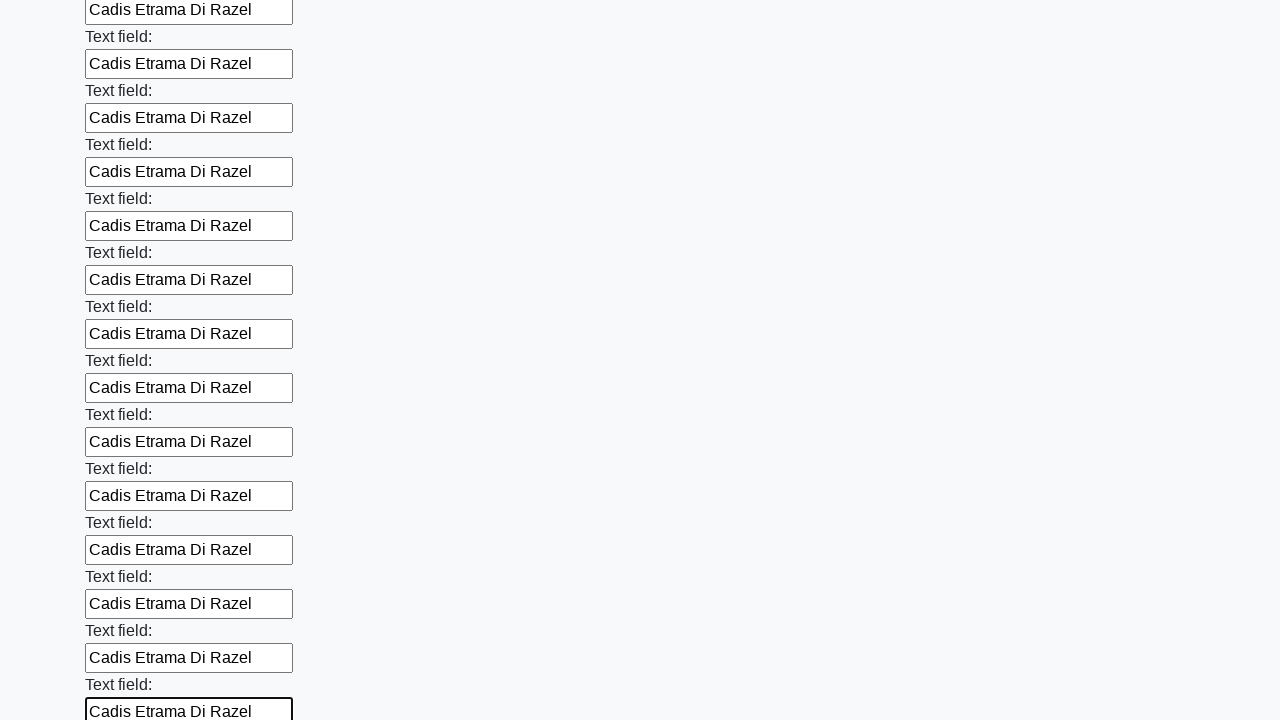

Filled input field with 'Cadis Etrama Di Razel' on input >> nth=52
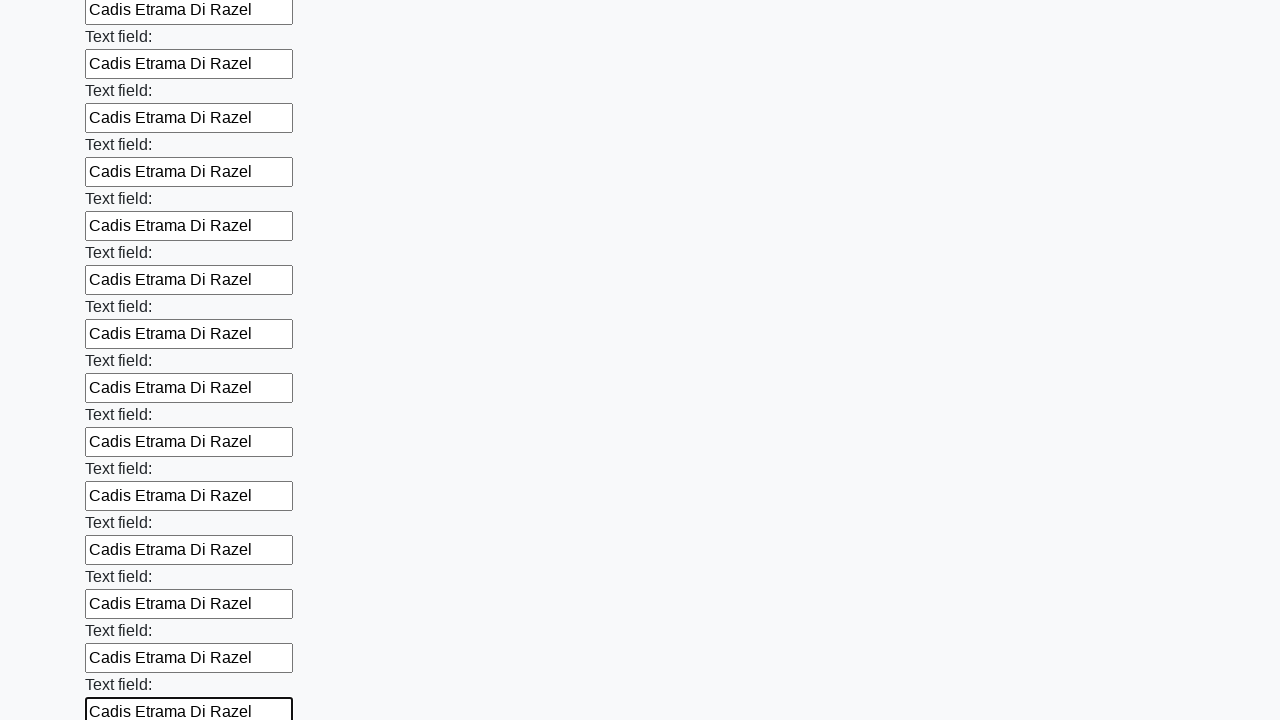

Filled input field with 'Cadis Etrama Di Razel' on input >> nth=53
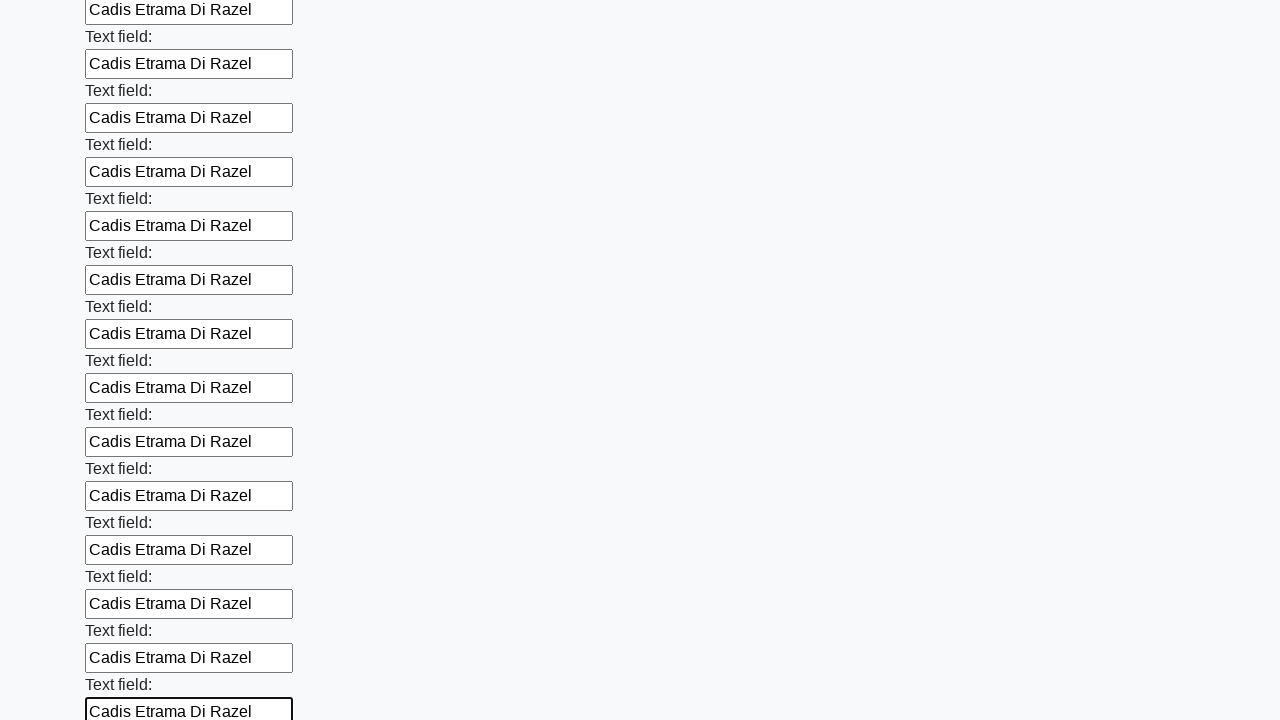

Filled input field with 'Cadis Etrama Di Razel' on input >> nth=54
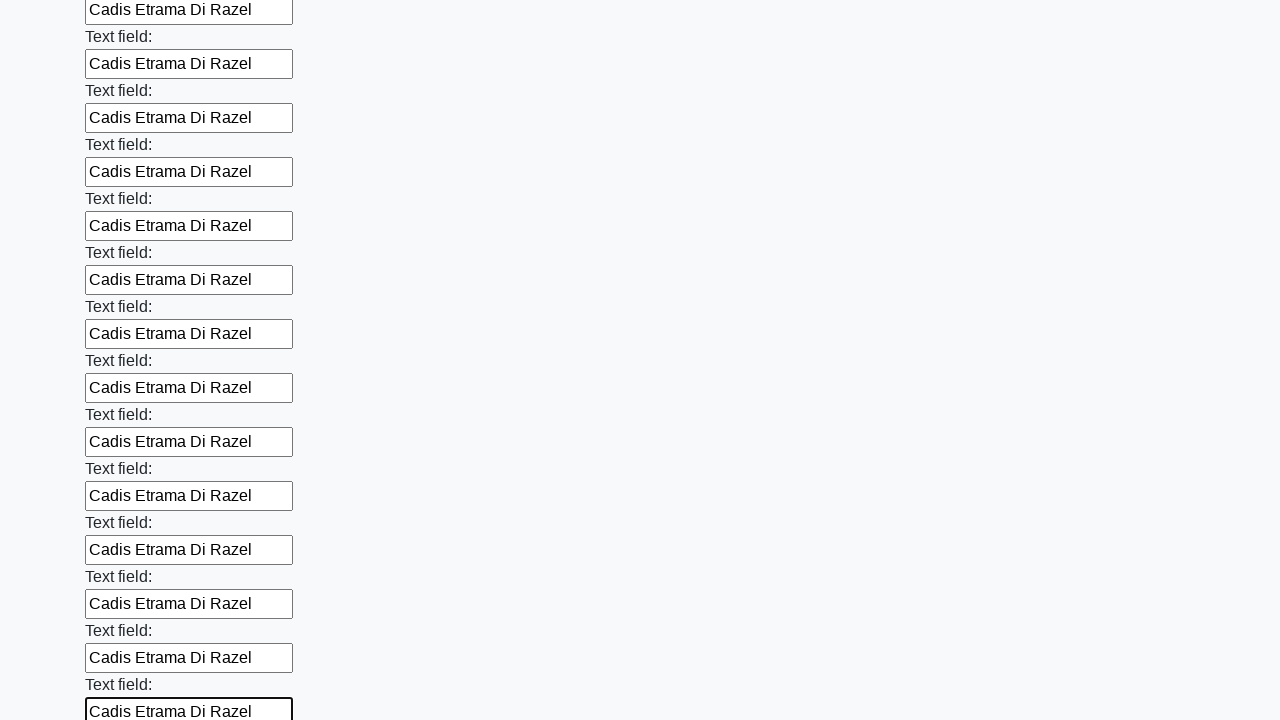

Filled input field with 'Cadis Etrama Di Razel' on input >> nth=55
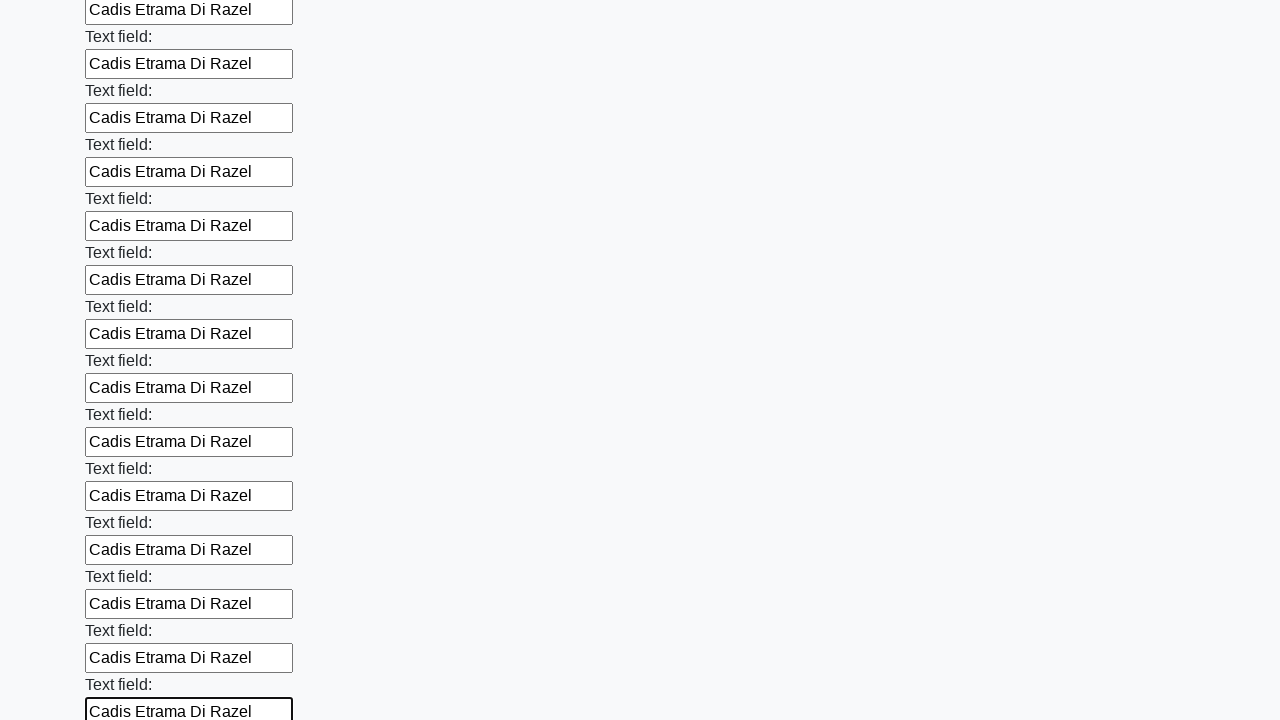

Filled input field with 'Cadis Etrama Di Razel' on input >> nth=56
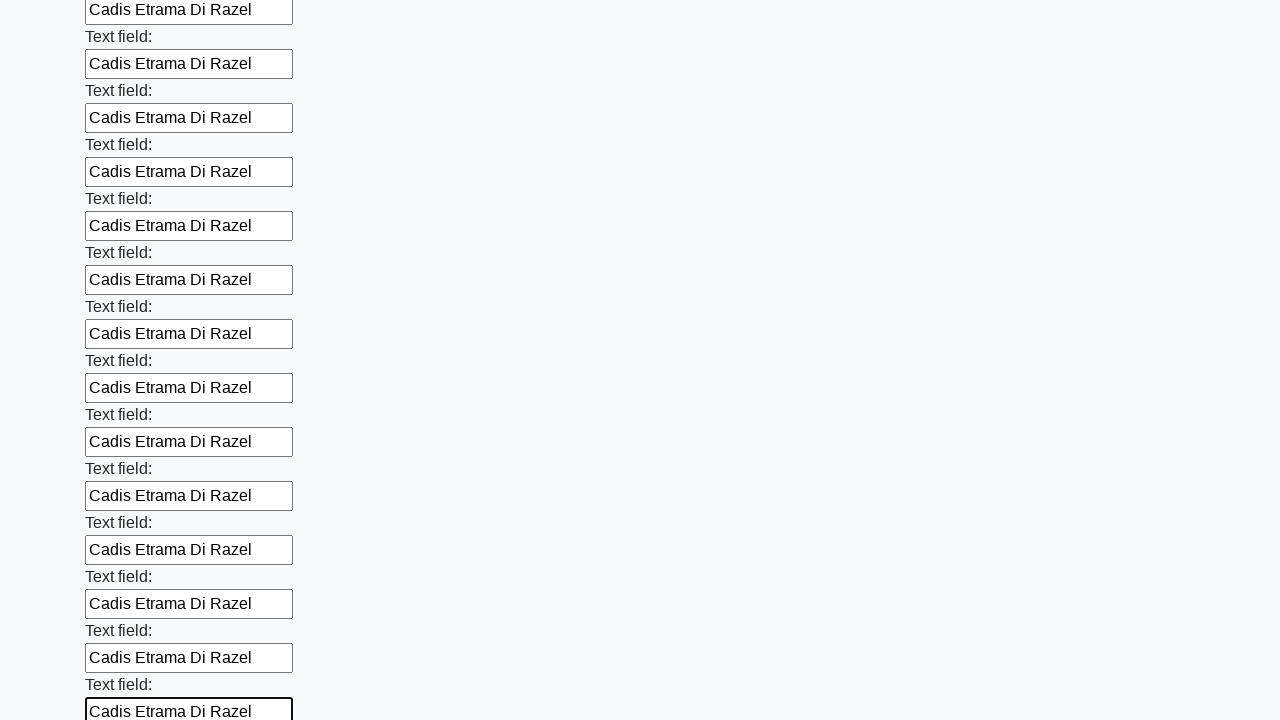

Filled input field with 'Cadis Etrama Di Razel' on input >> nth=57
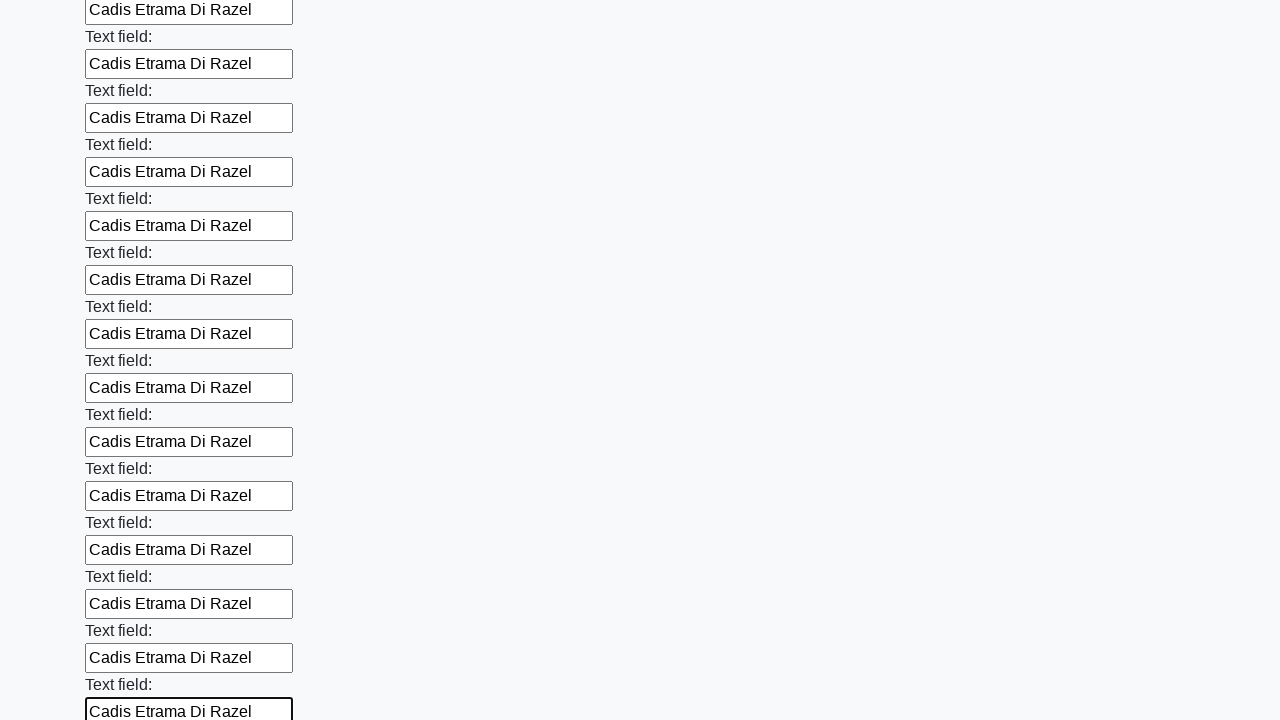

Filled input field with 'Cadis Etrama Di Razel' on input >> nth=58
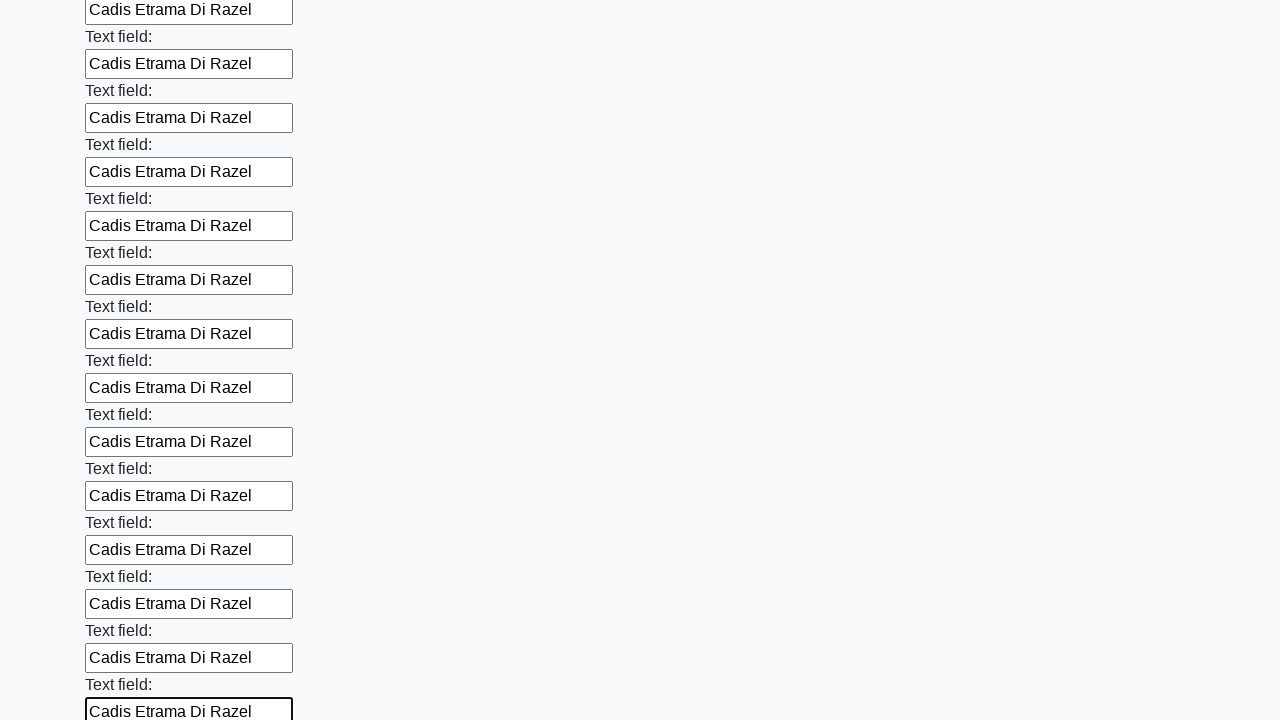

Filled input field with 'Cadis Etrama Di Razel' on input >> nth=59
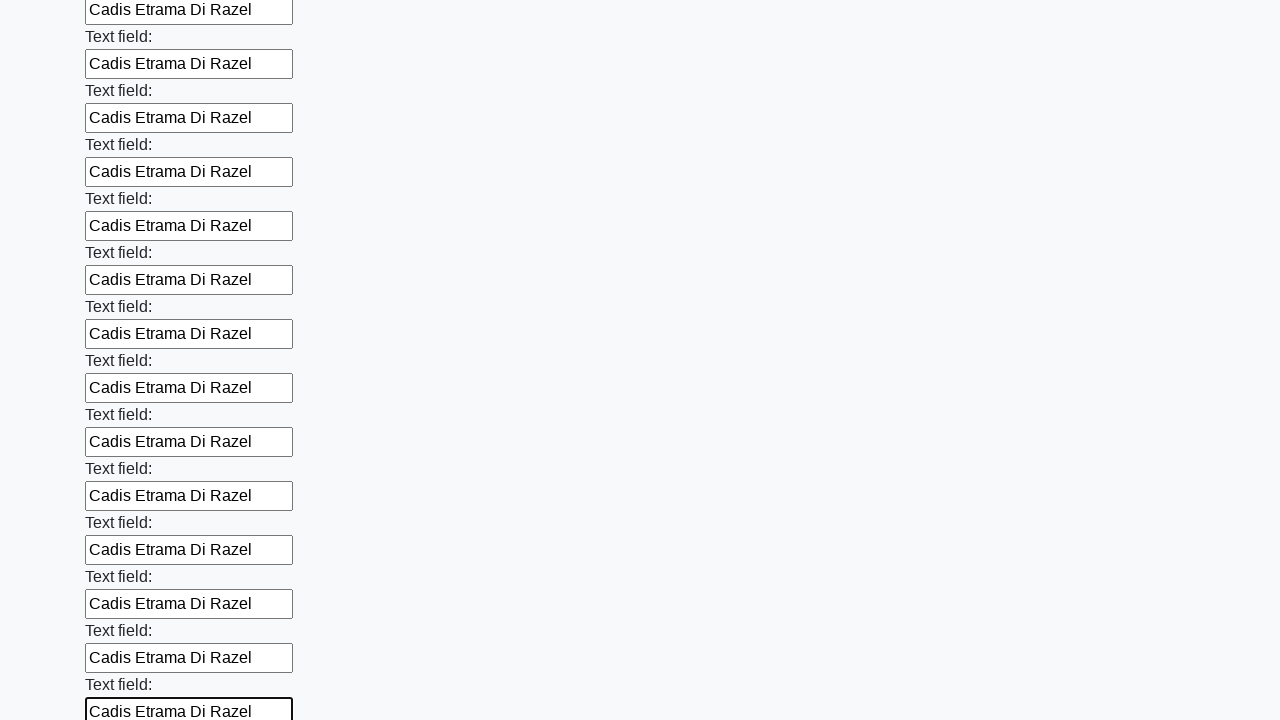

Filled input field with 'Cadis Etrama Di Razel' on input >> nth=60
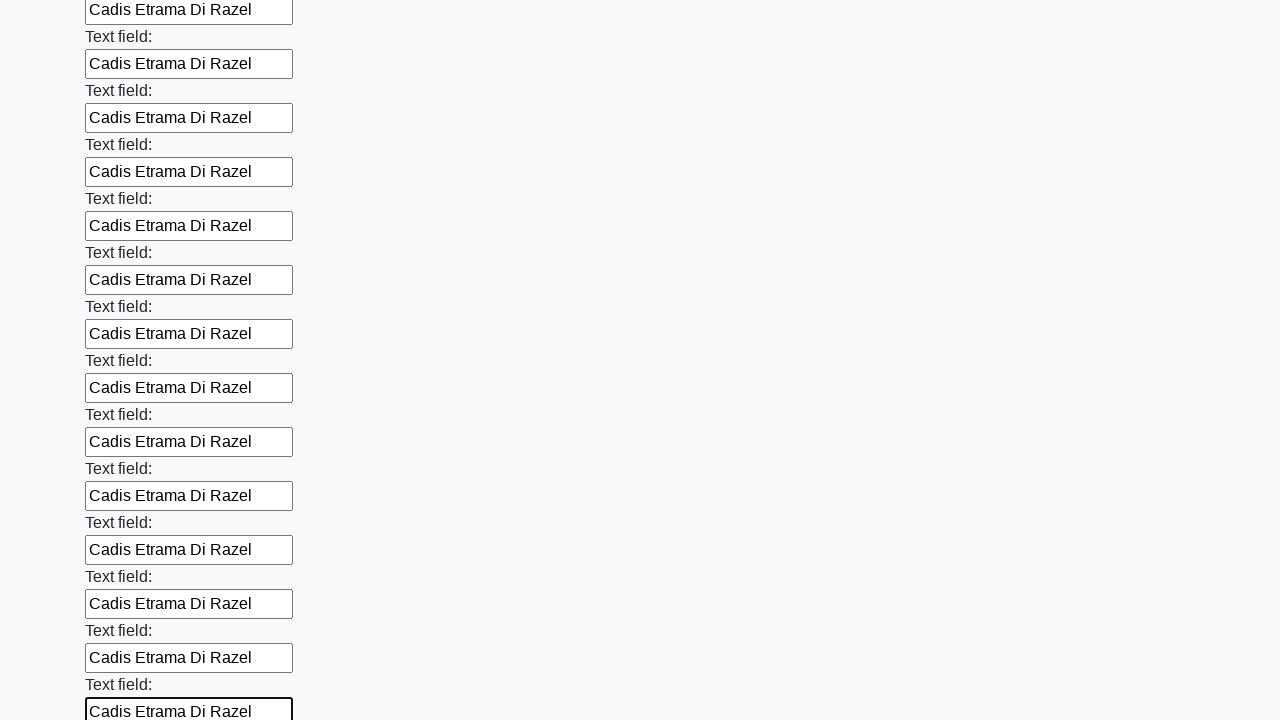

Filled input field with 'Cadis Etrama Di Razel' on input >> nth=61
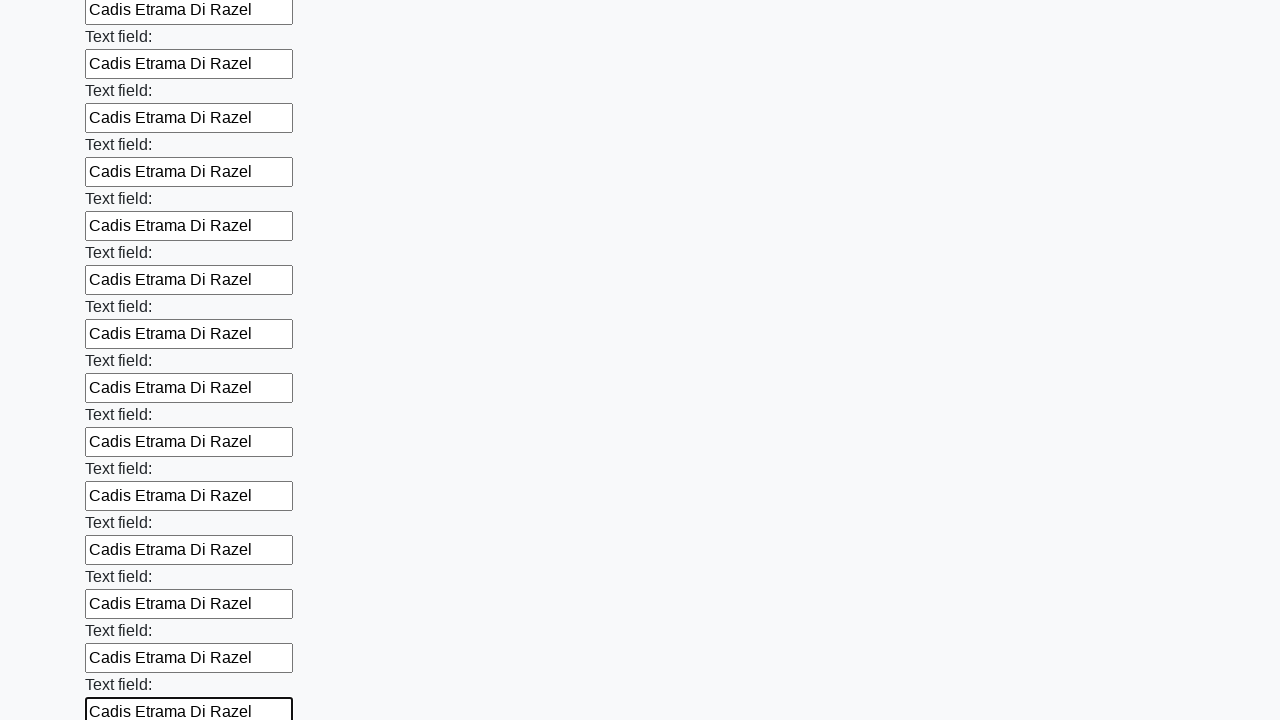

Filled input field with 'Cadis Etrama Di Razel' on input >> nth=62
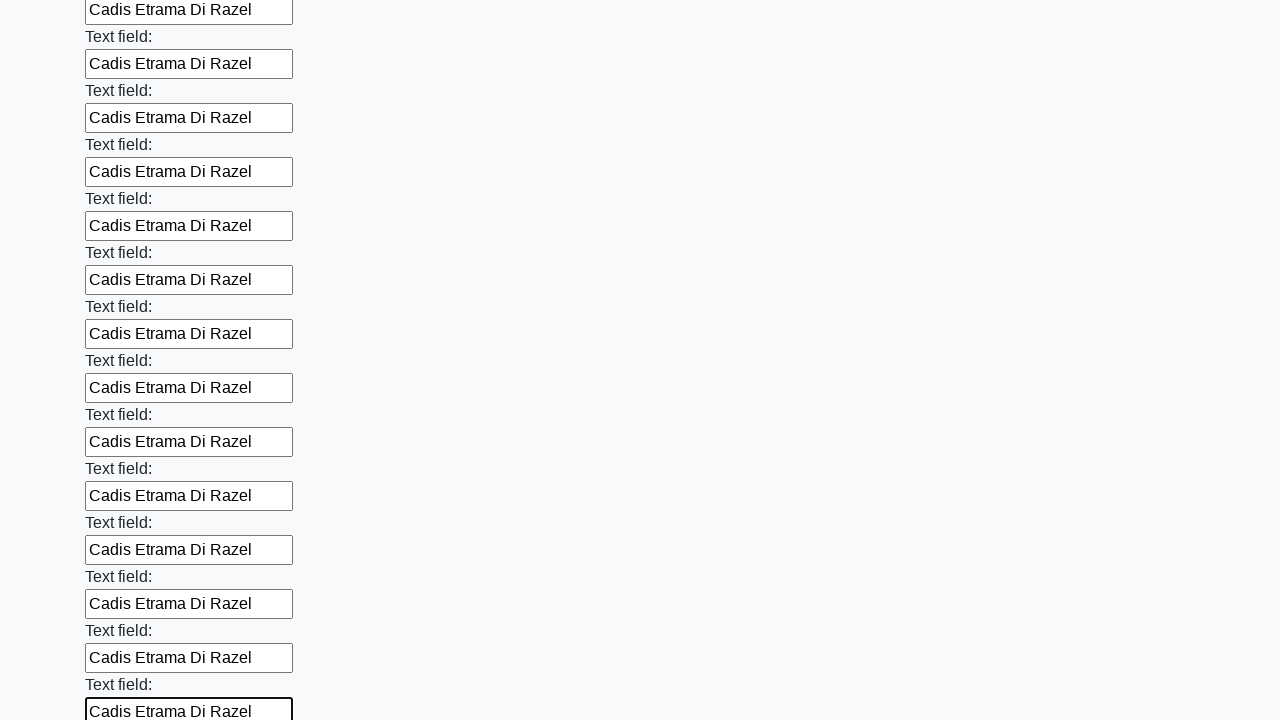

Filled input field with 'Cadis Etrama Di Razel' on input >> nth=63
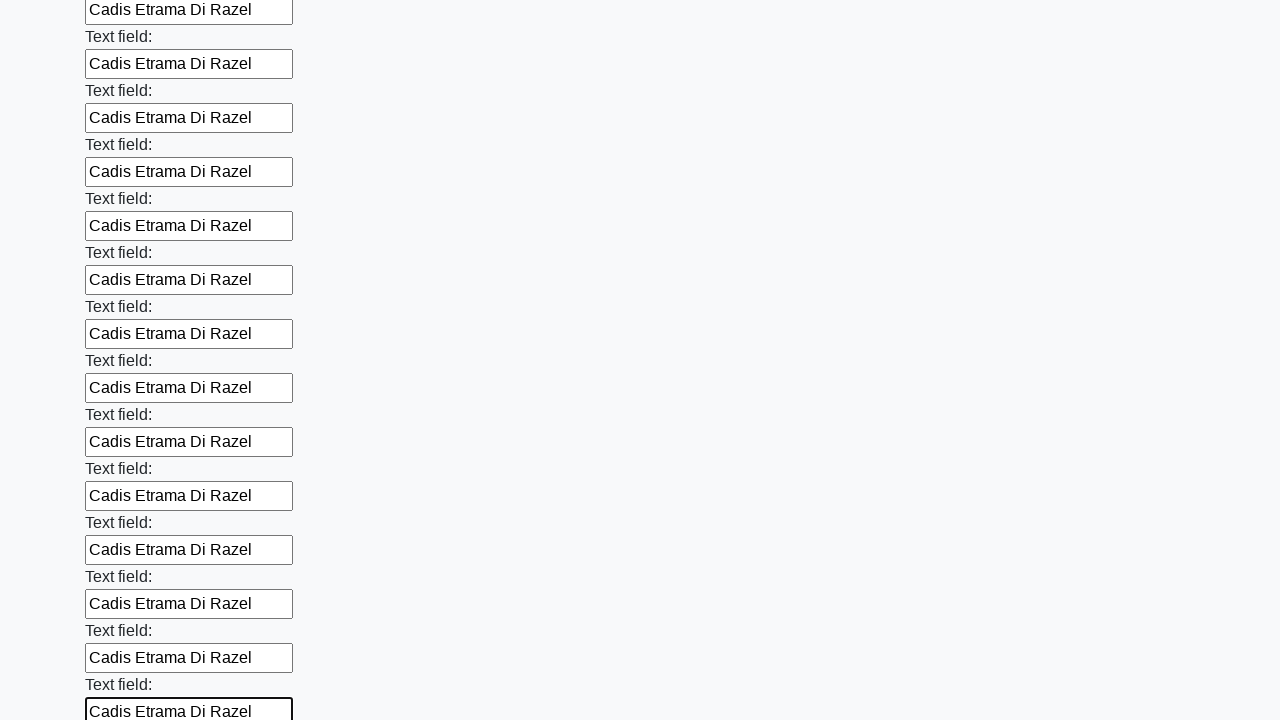

Filled input field with 'Cadis Etrama Di Razel' on input >> nth=64
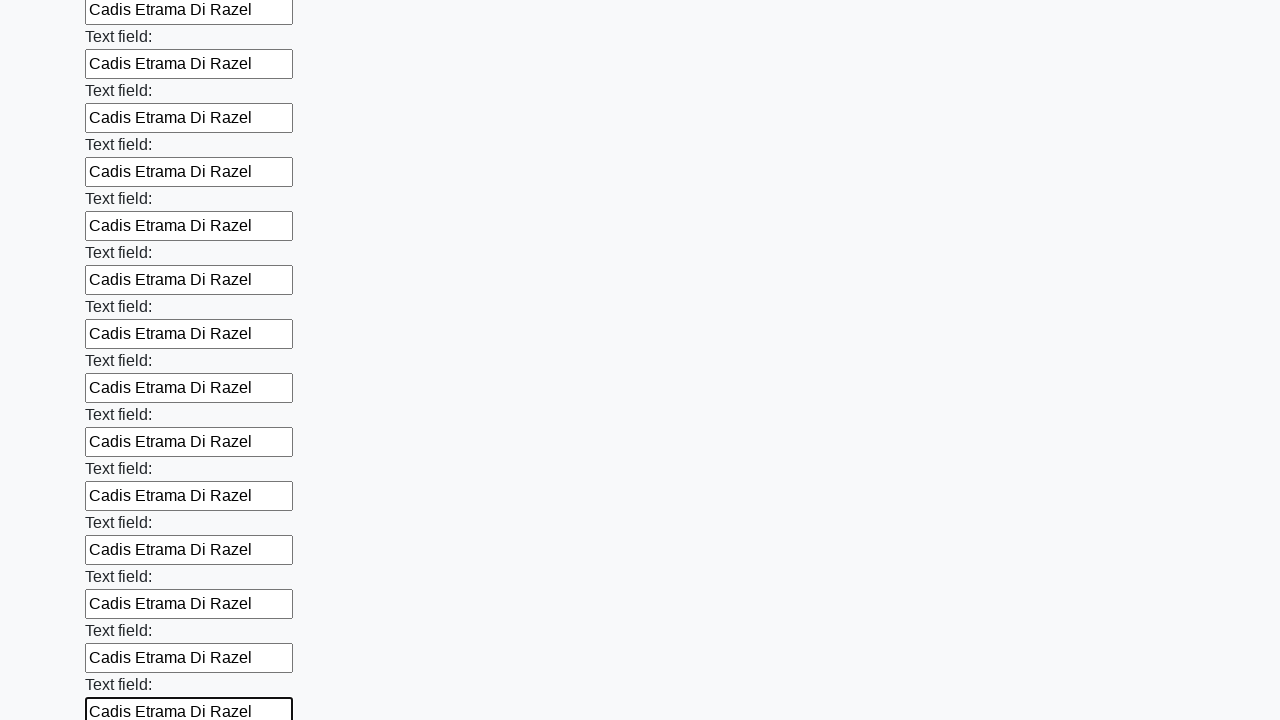

Filled input field with 'Cadis Etrama Di Razel' on input >> nth=65
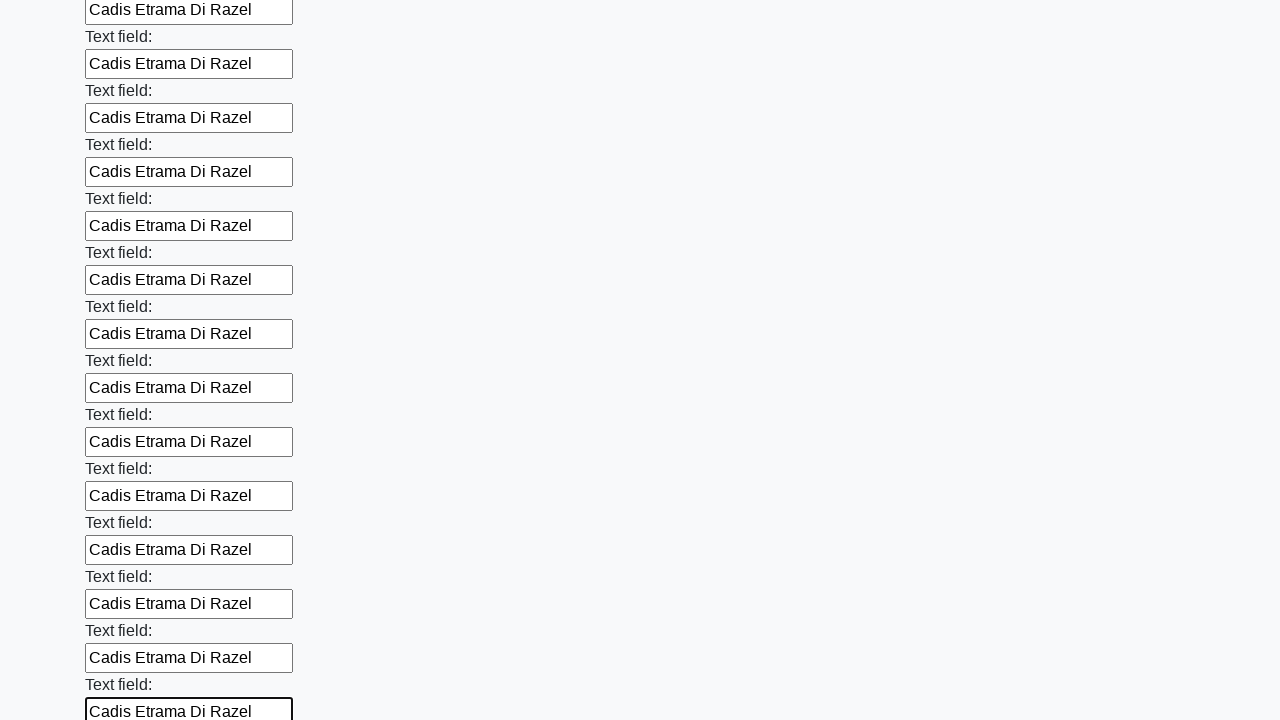

Filled input field with 'Cadis Etrama Di Razel' on input >> nth=66
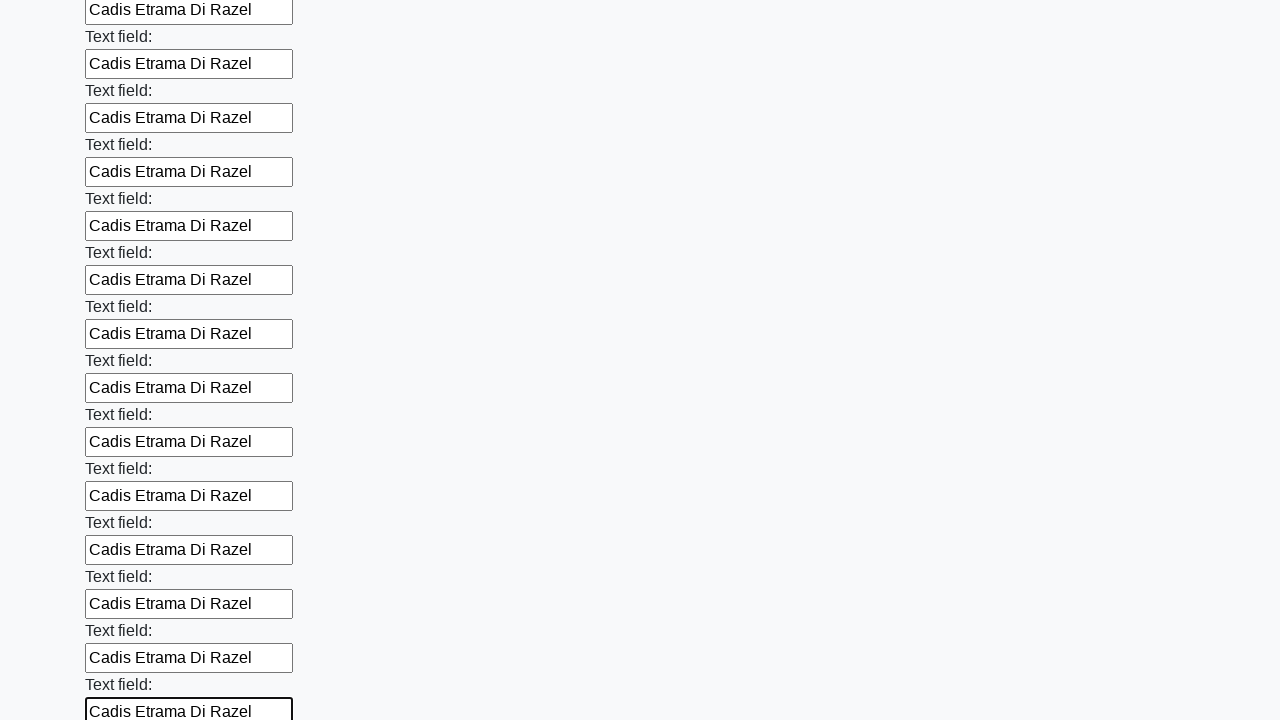

Filled input field with 'Cadis Etrama Di Razel' on input >> nth=67
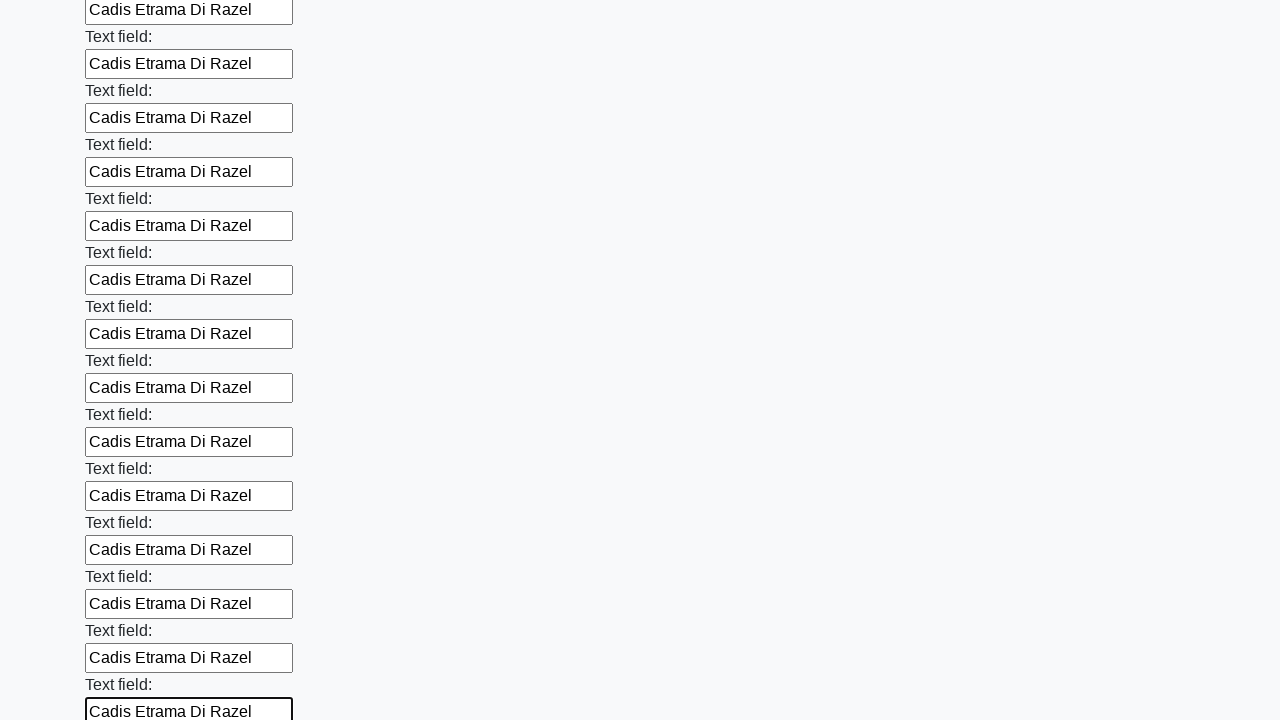

Filled input field with 'Cadis Etrama Di Razel' on input >> nth=68
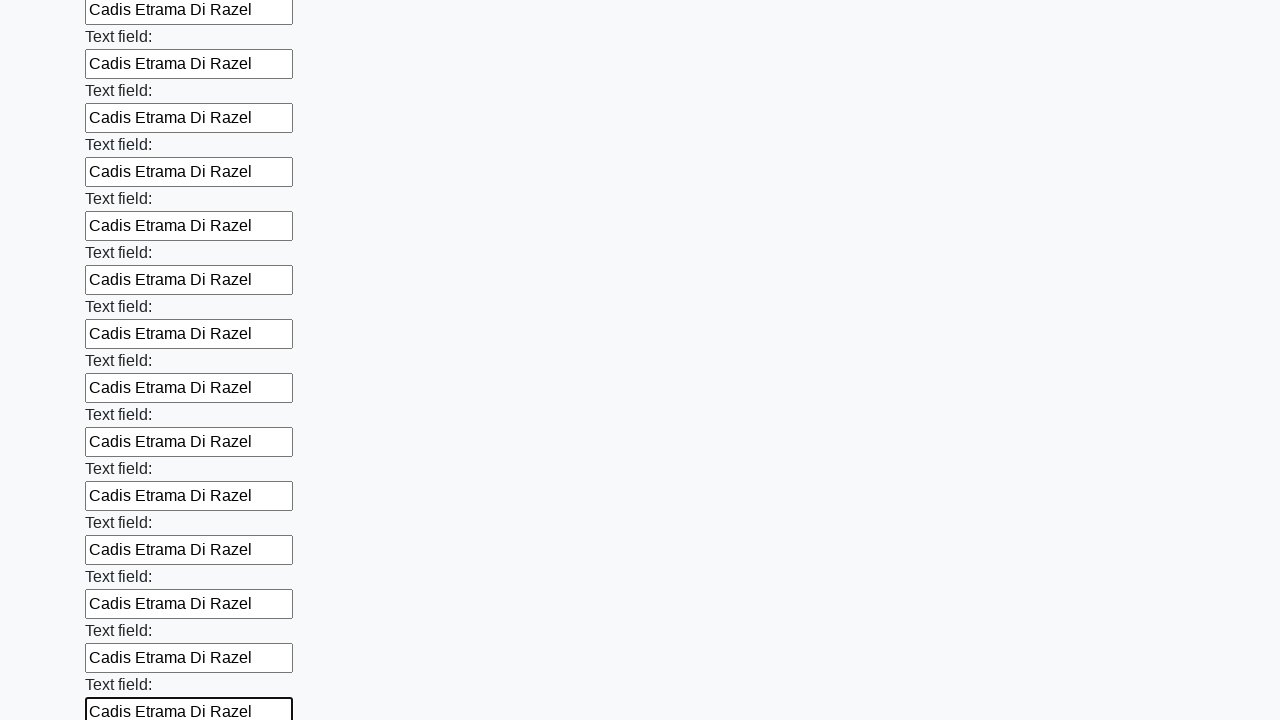

Filled input field with 'Cadis Etrama Di Razel' on input >> nth=69
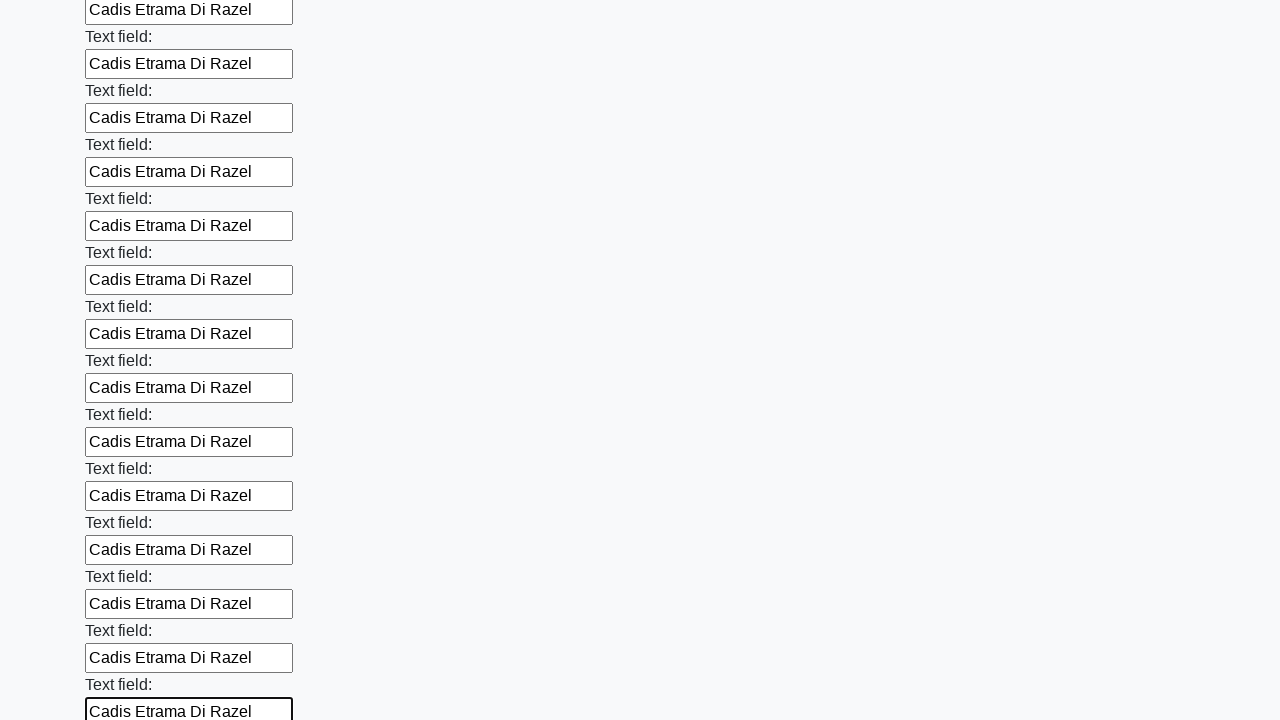

Filled input field with 'Cadis Etrama Di Razel' on input >> nth=70
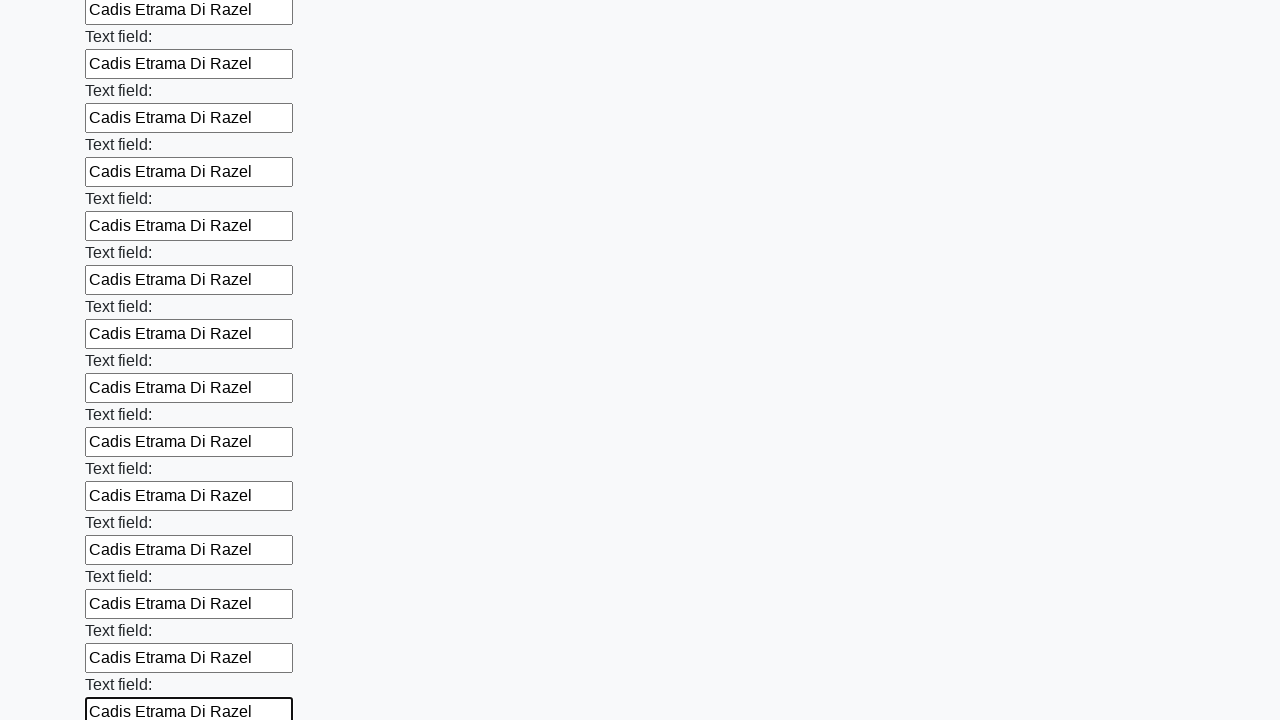

Filled input field with 'Cadis Etrama Di Razel' on input >> nth=71
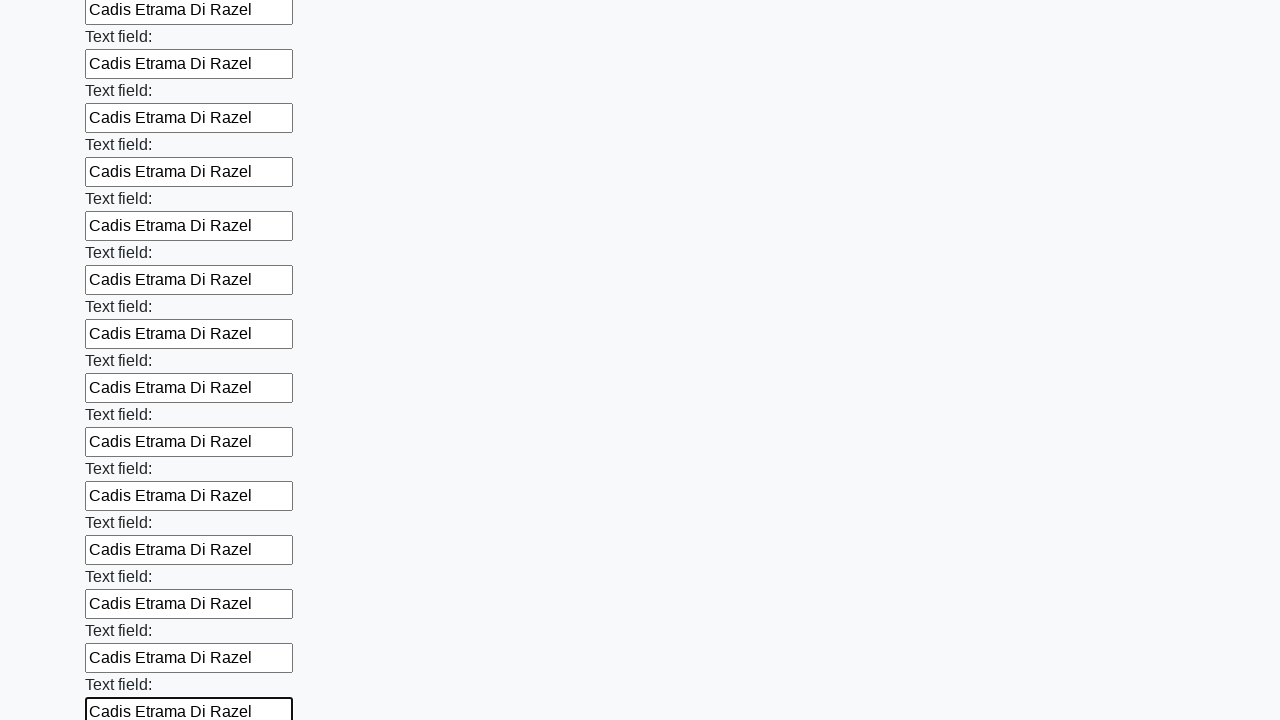

Filled input field with 'Cadis Etrama Di Razel' on input >> nth=72
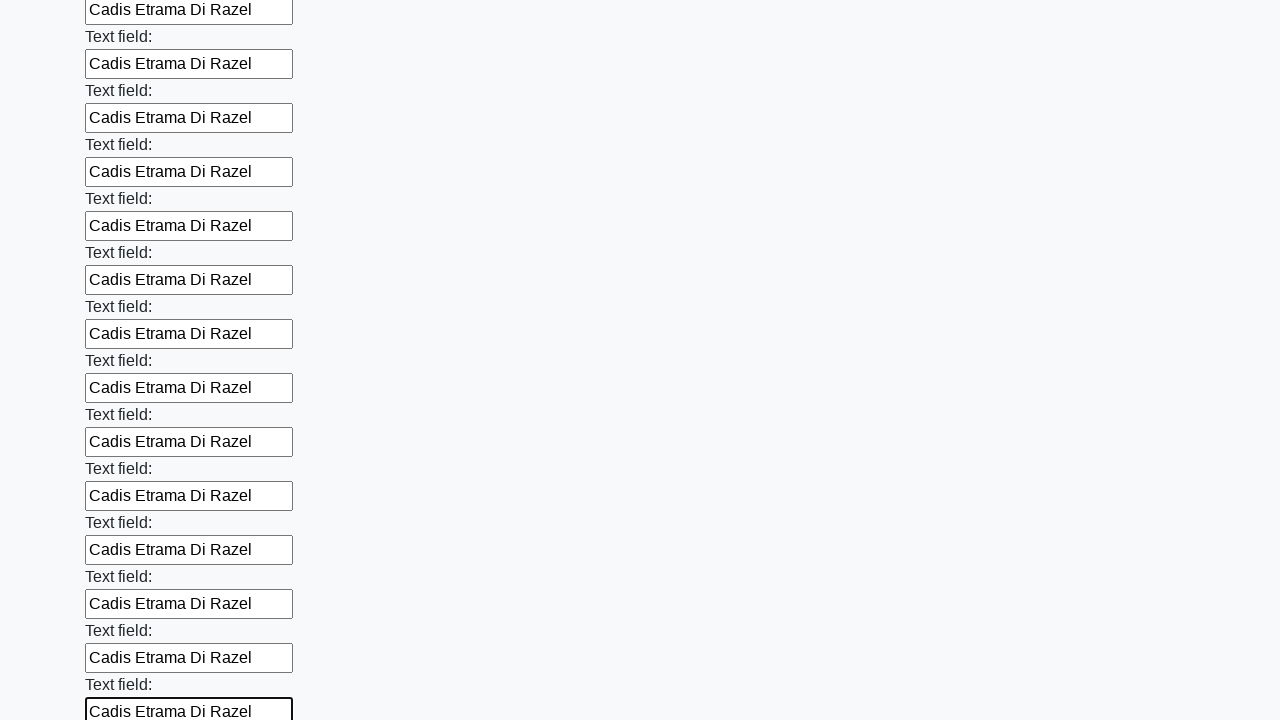

Filled input field with 'Cadis Etrama Di Razel' on input >> nth=73
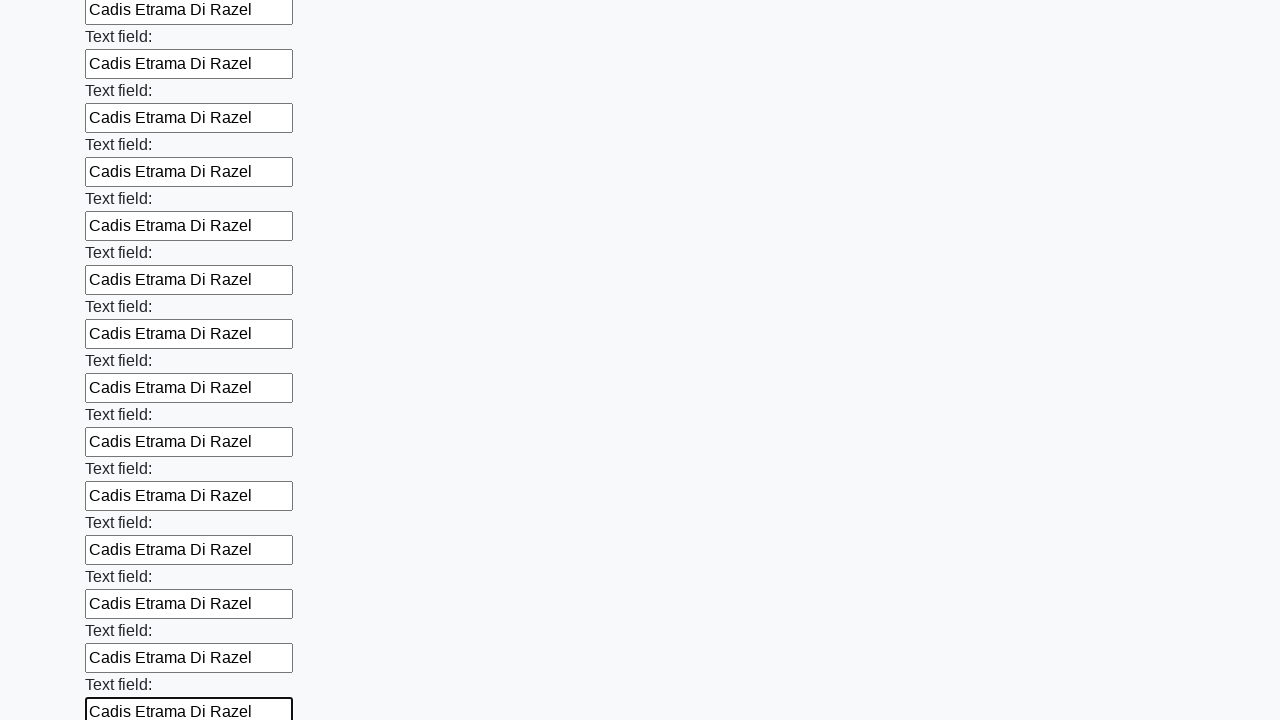

Filled input field with 'Cadis Etrama Di Razel' on input >> nth=74
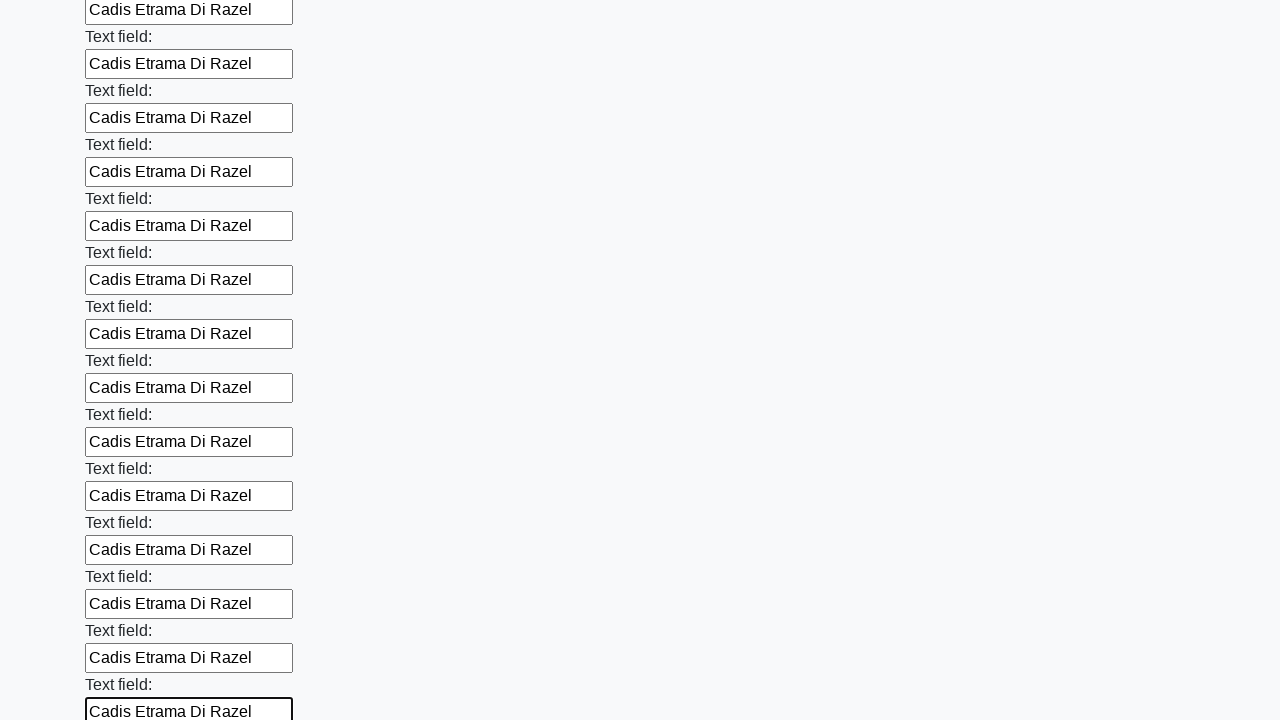

Filled input field with 'Cadis Etrama Di Razel' on input >> nth=75
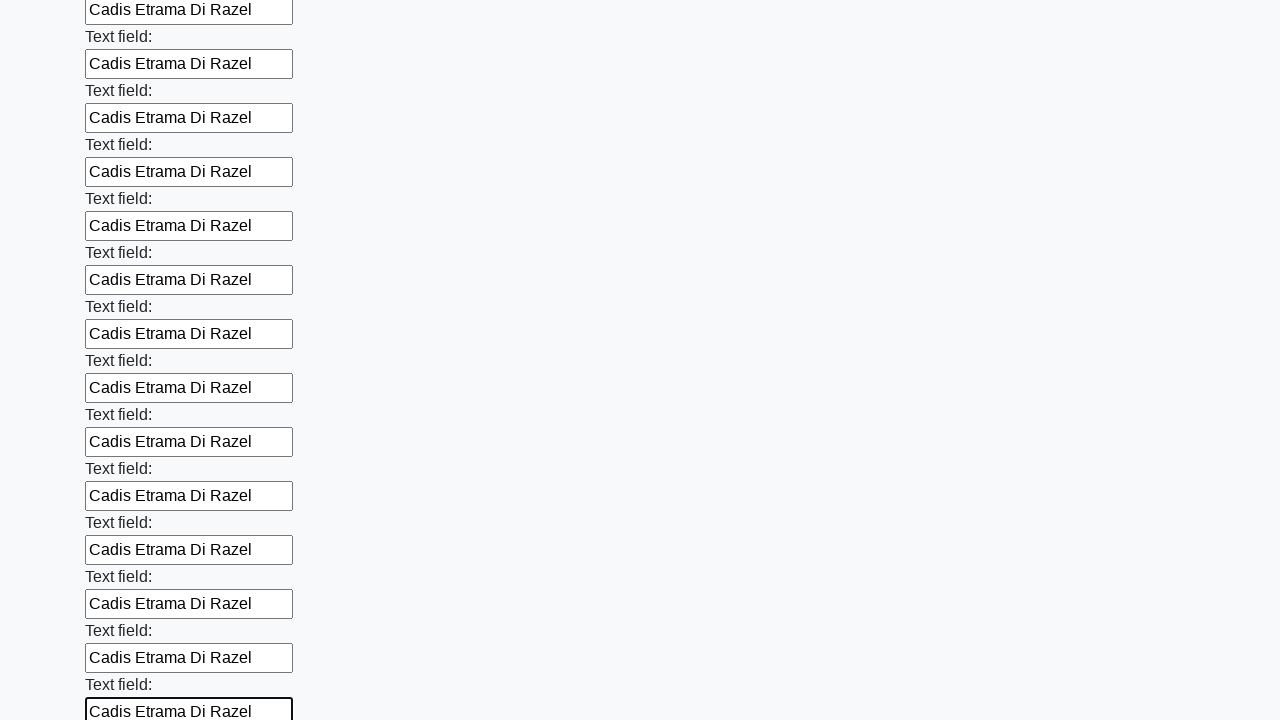

Filled input field with 'Cadis Etrama Di Razel' on input >> nth=76
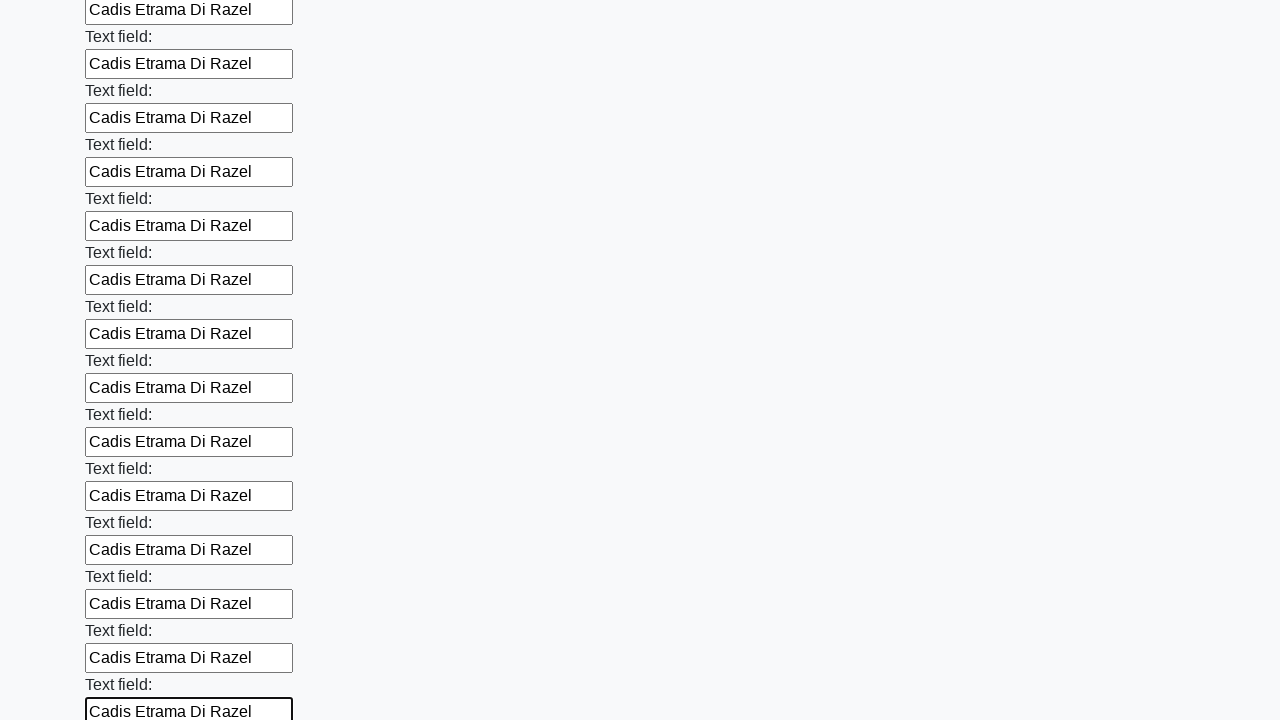

Filled input field with 'Cadis Etrama Di Razel' on input >> nth=77
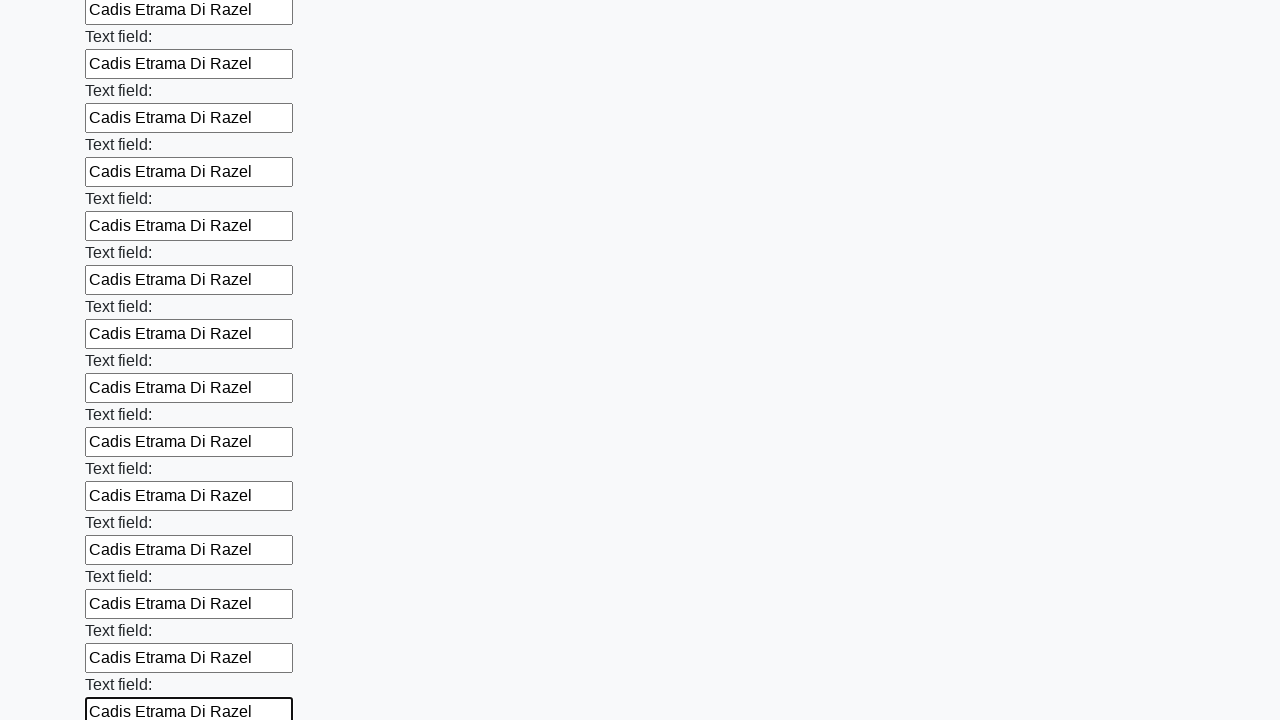

Filled input field with 'Cadis Etrama Di Razel' on input >> nth=78
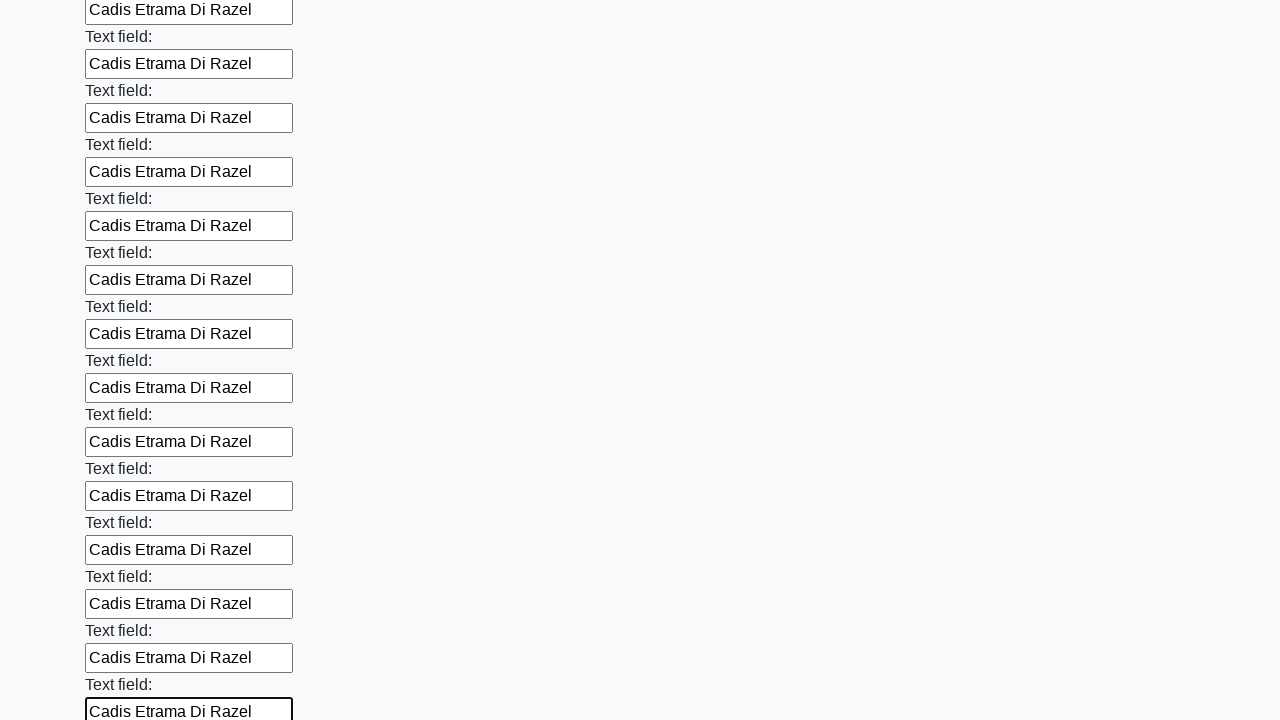

Filled input field with 'Cadis Etrama Di Razel' on input >> nth=79
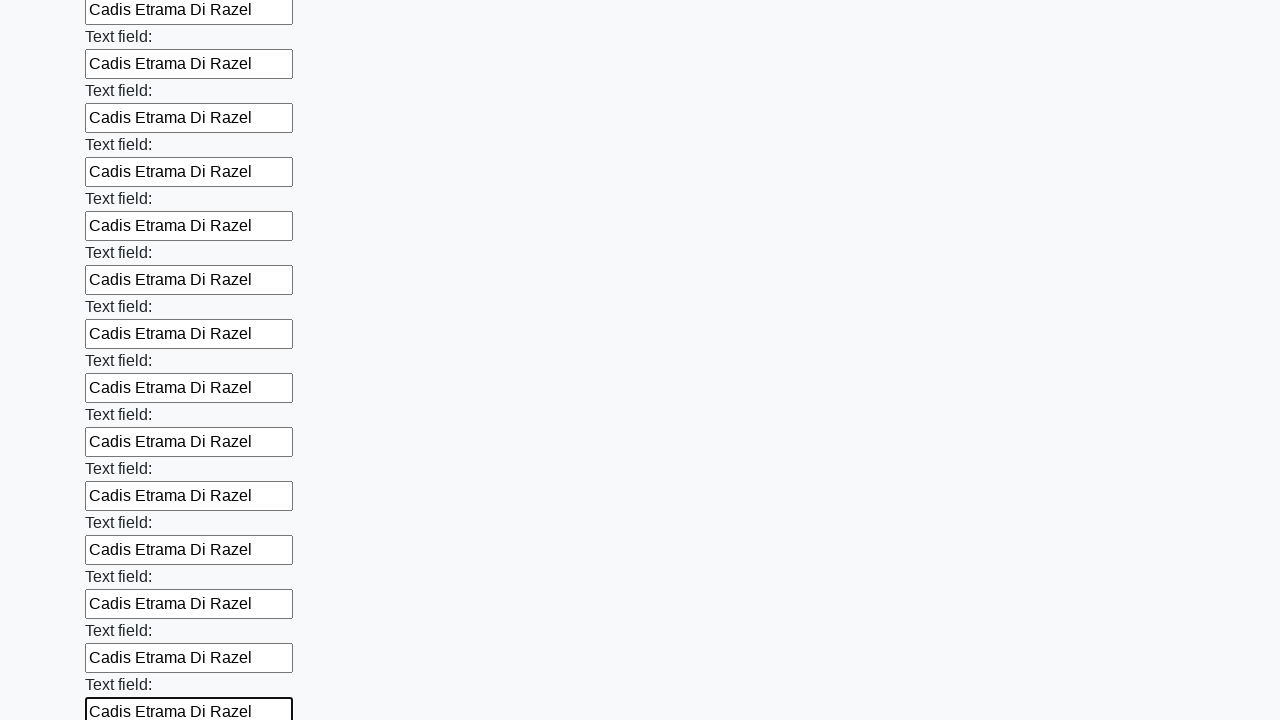

Filled input field with 'Cadis Etrama Di Razel' on input >> nth=80
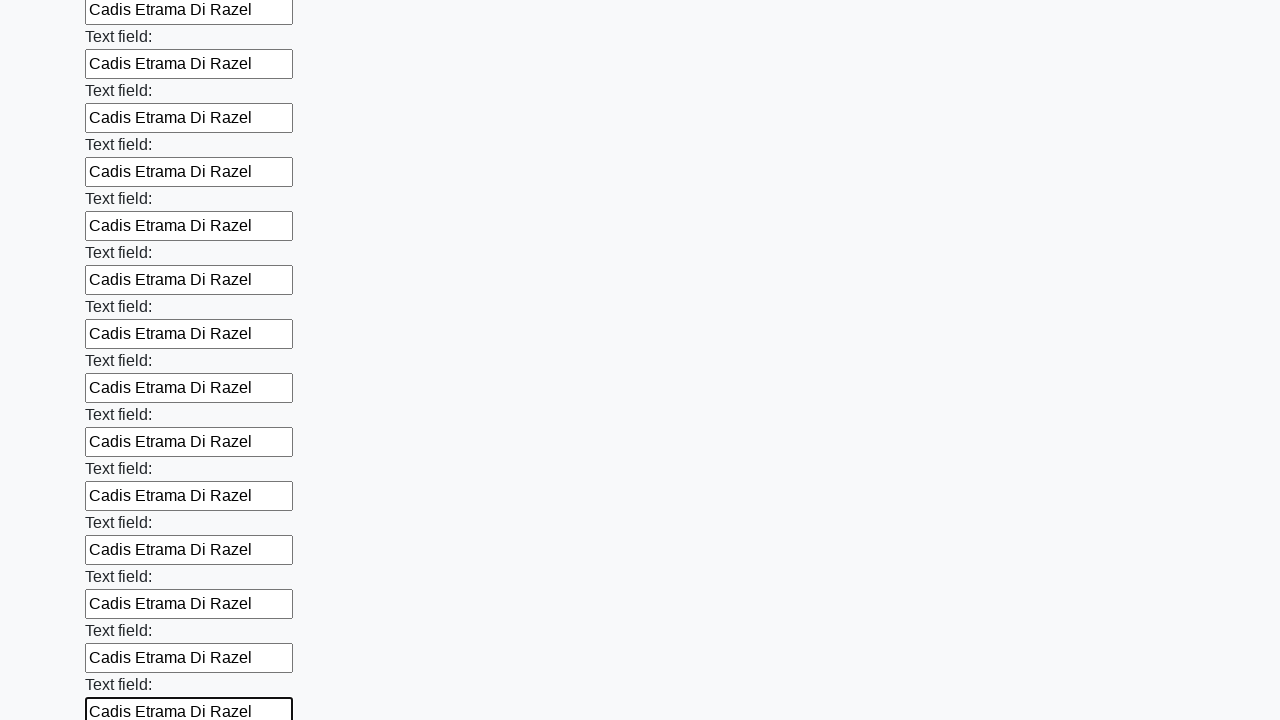

Filled input field with 'Cadis Etrama Di Razel' on input >> nth=81
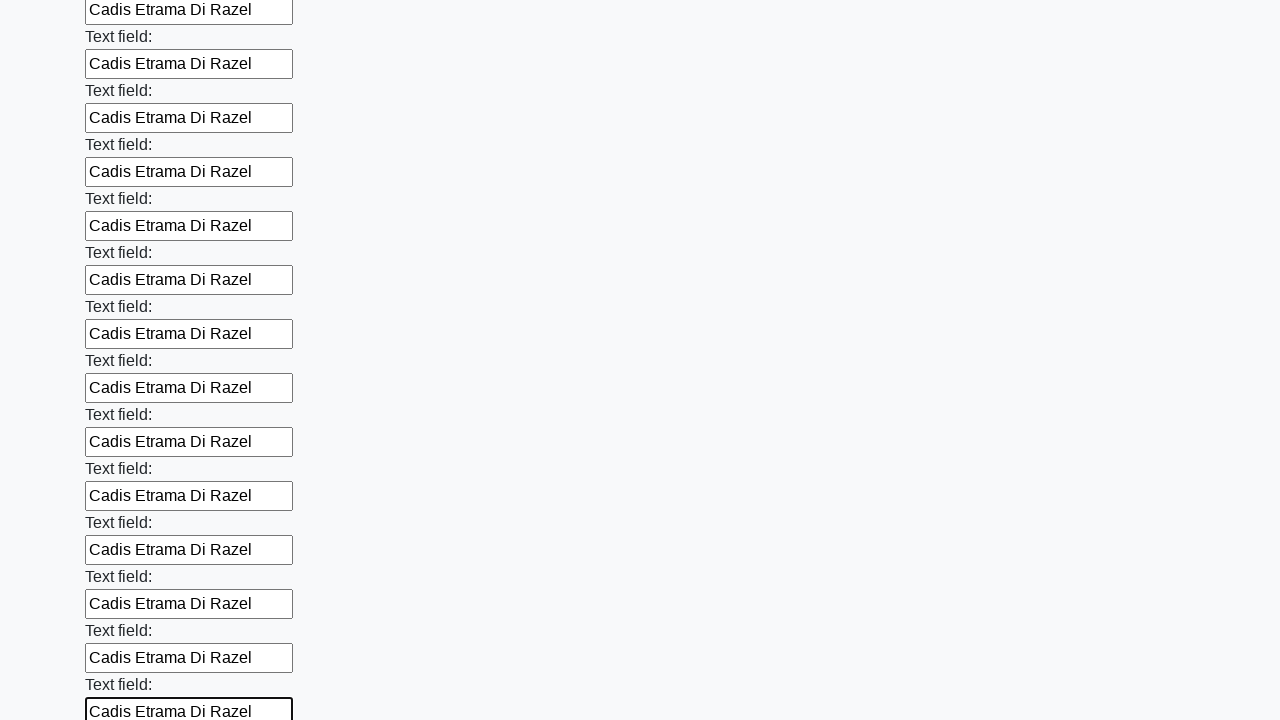

Filled input field with 'Cadis Etrama Di Razel' on input >> nth=82
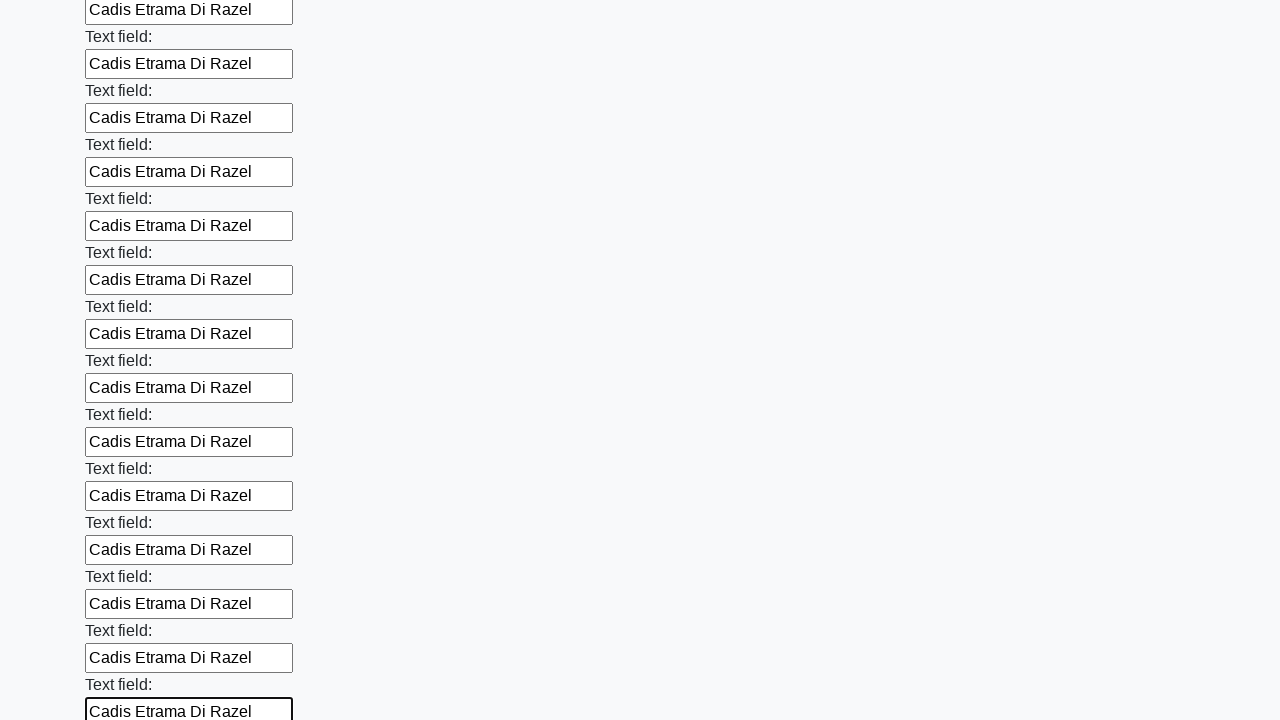

Filled input field with 'Cadis Etrama Di Razel' on input >> nth=83
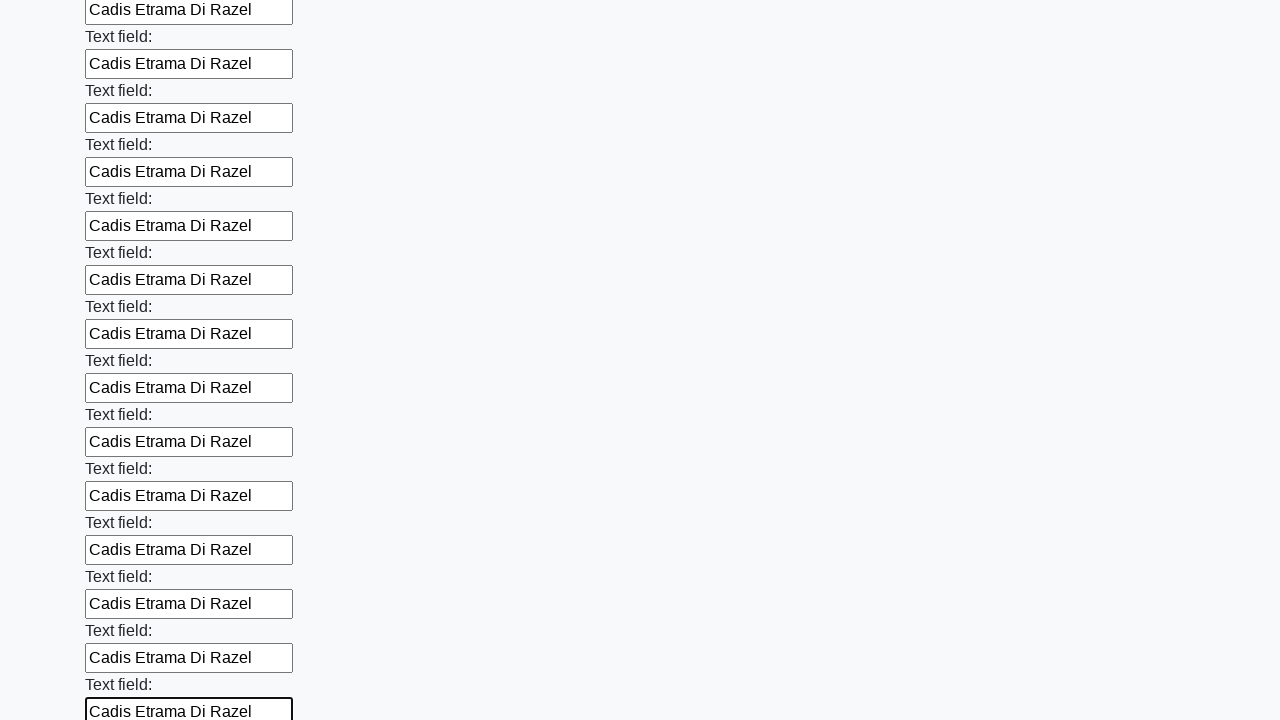

Filled input field with 'Cadis Etrama Di Razel' on input >> nth=84
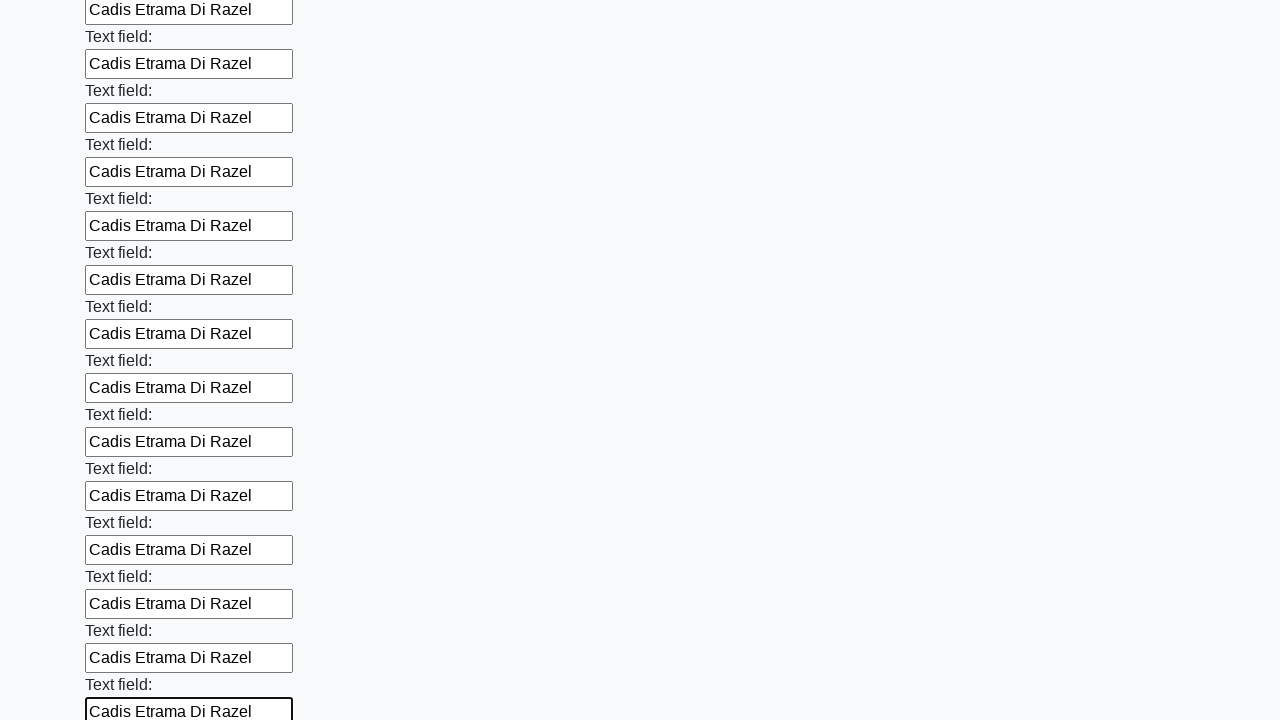

Filled input field with 'Cadis Etrama Di Razel' on input >> nth=85
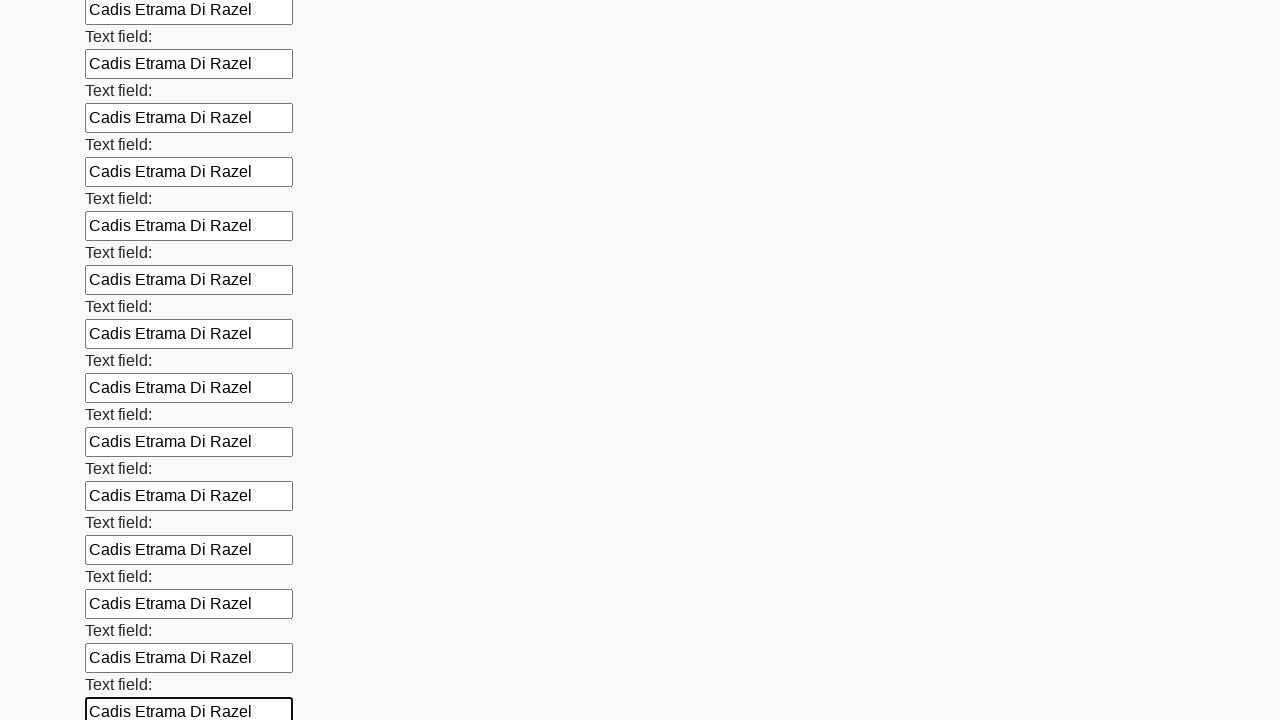

Filled input field with 'Cadis Etrama Di Razel' on input >> nth=86
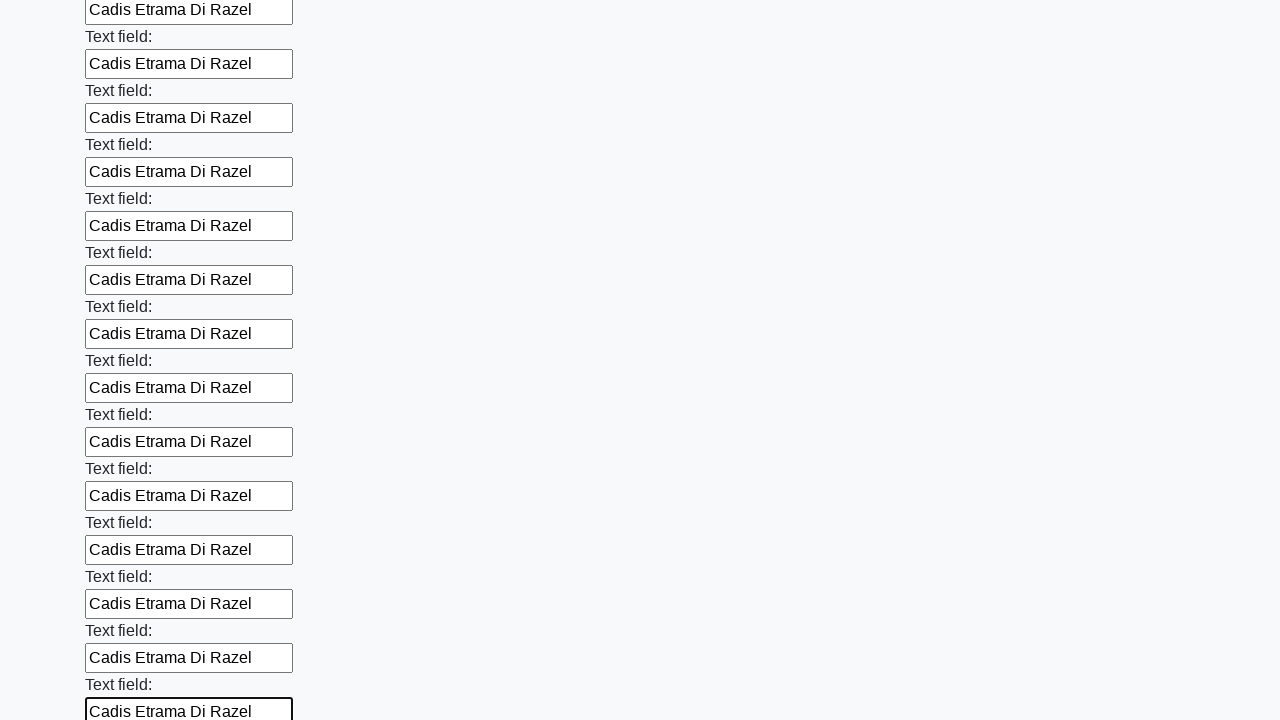

Filled input field with 'Cadis Etrama Di Razel' on input >> nth=87
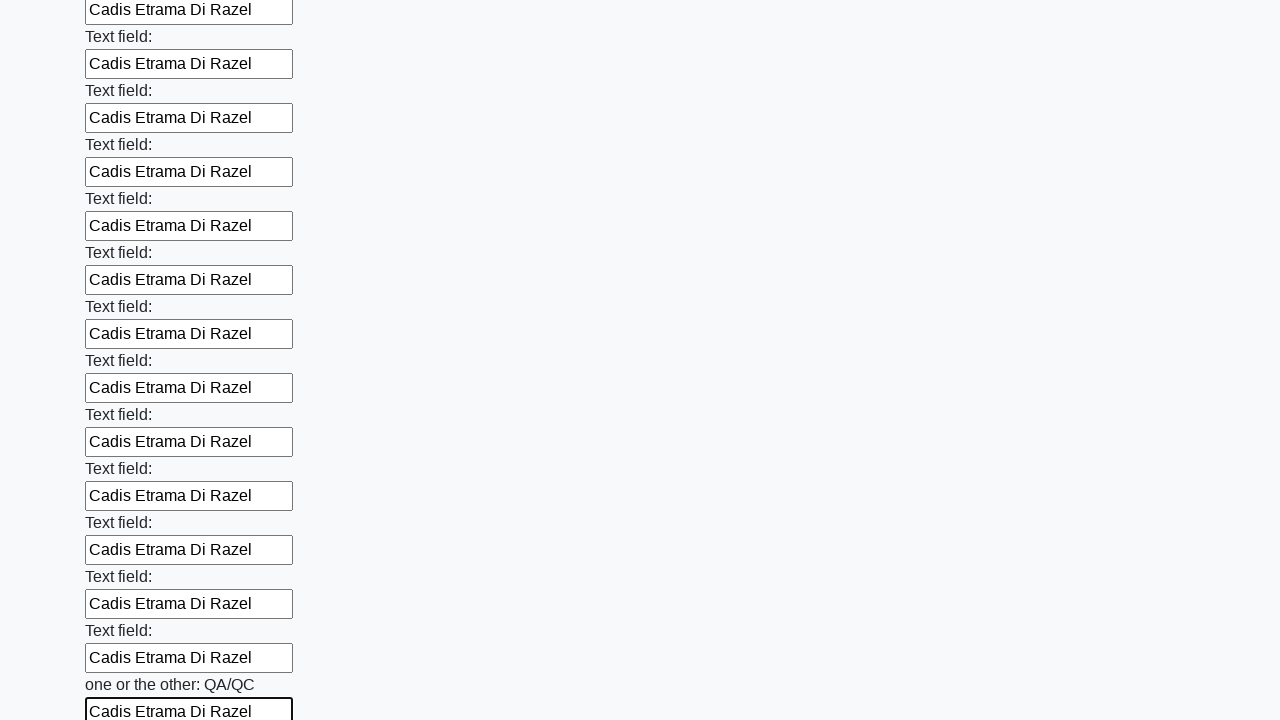

Filled input field with 'Cadis Etrama Di Razel' on input >> nth=88
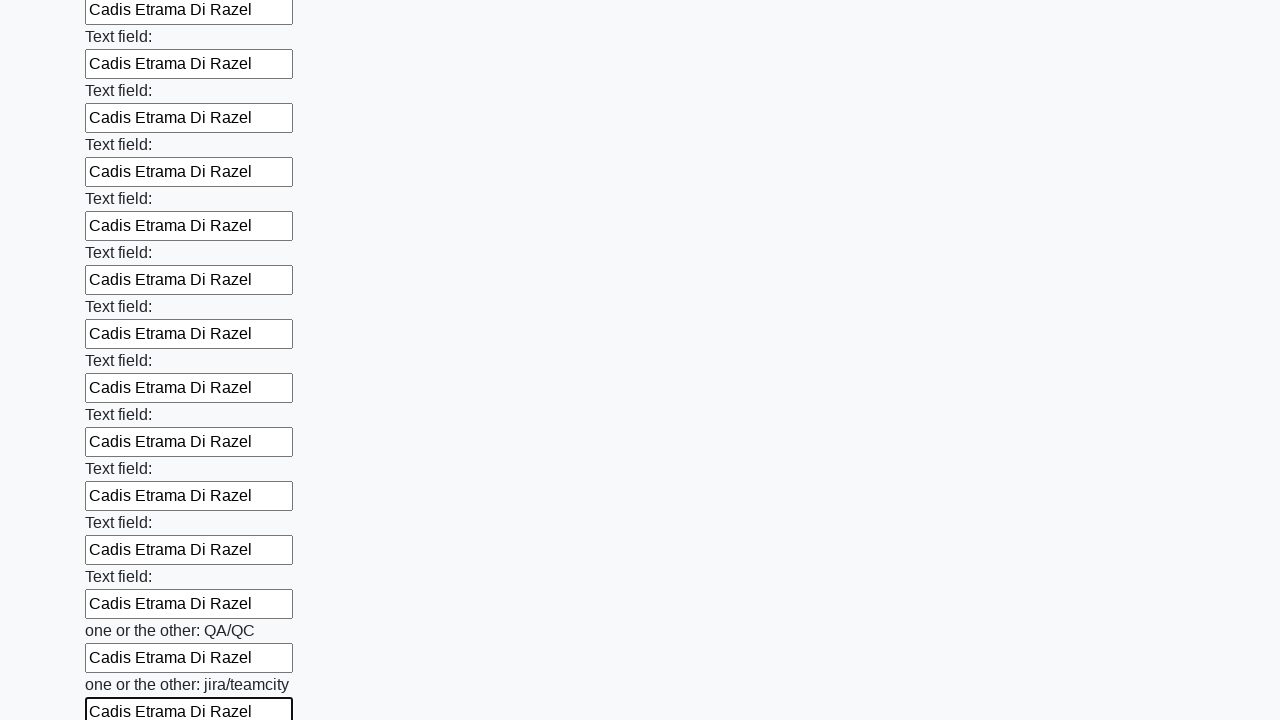

Filled input field with 'Cadis Etrama Di Razel' on input >> nth=89
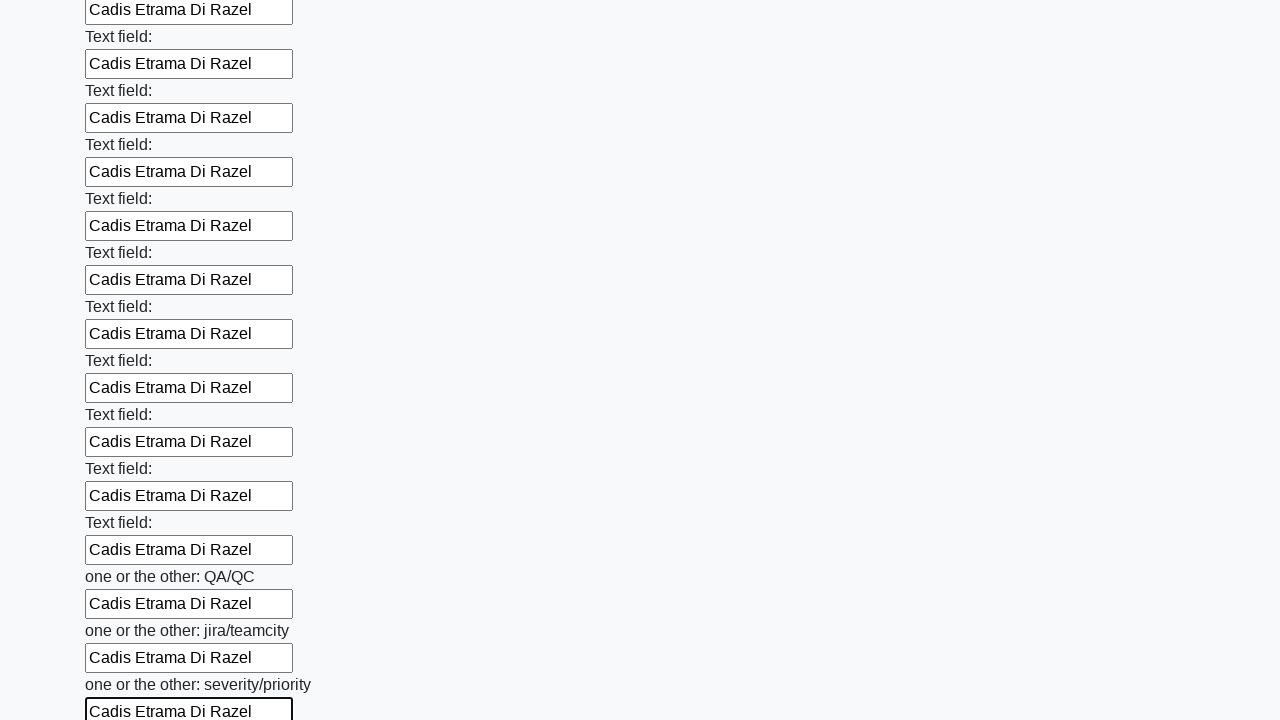

Filled input field with 'Cadis Etrama Di Razel' on input >> nth=90
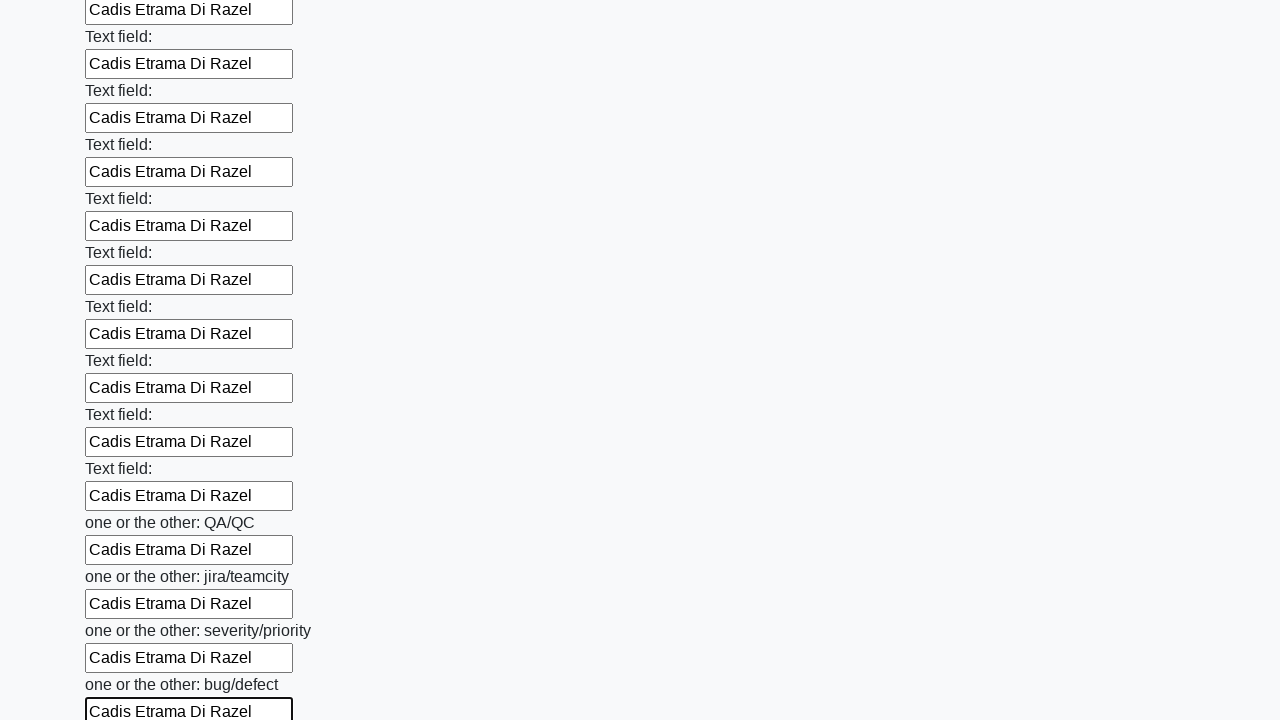

Filled input field with 'Cadis Etrama Di Razel' on input >> nth=91
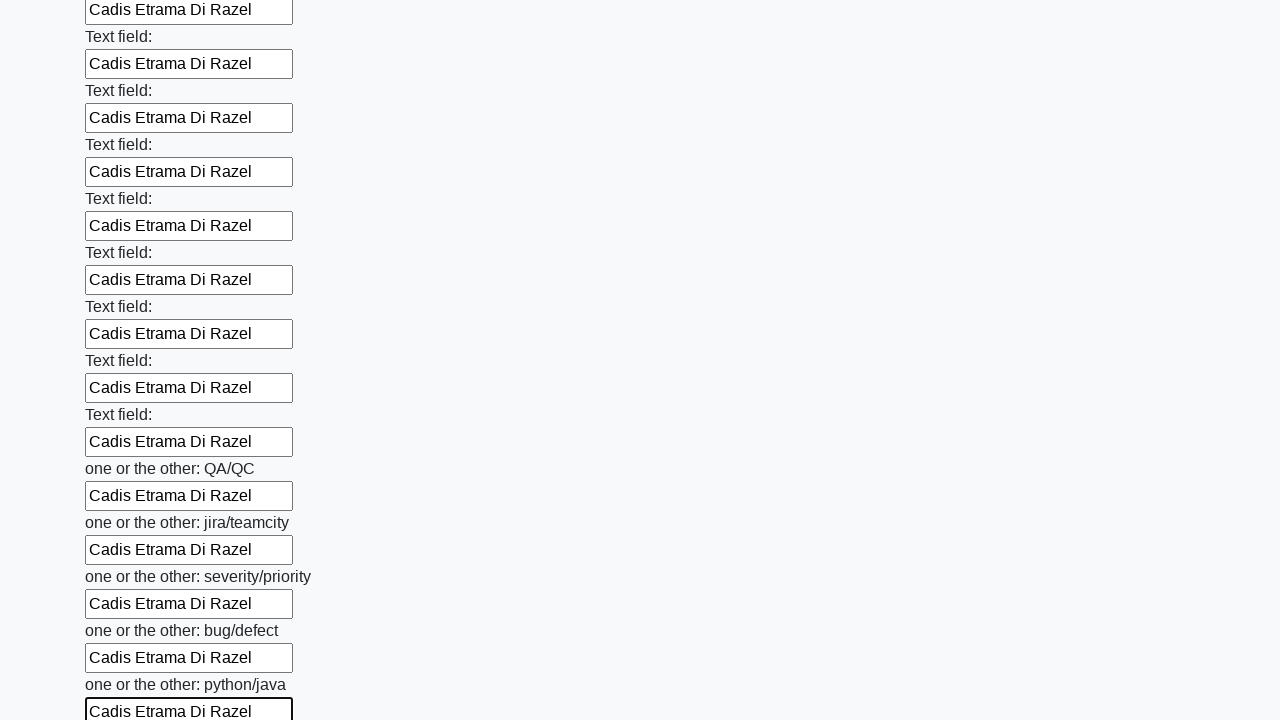

Filled input field with 'Cadis Etrama Di Razel' on input >> nth=92
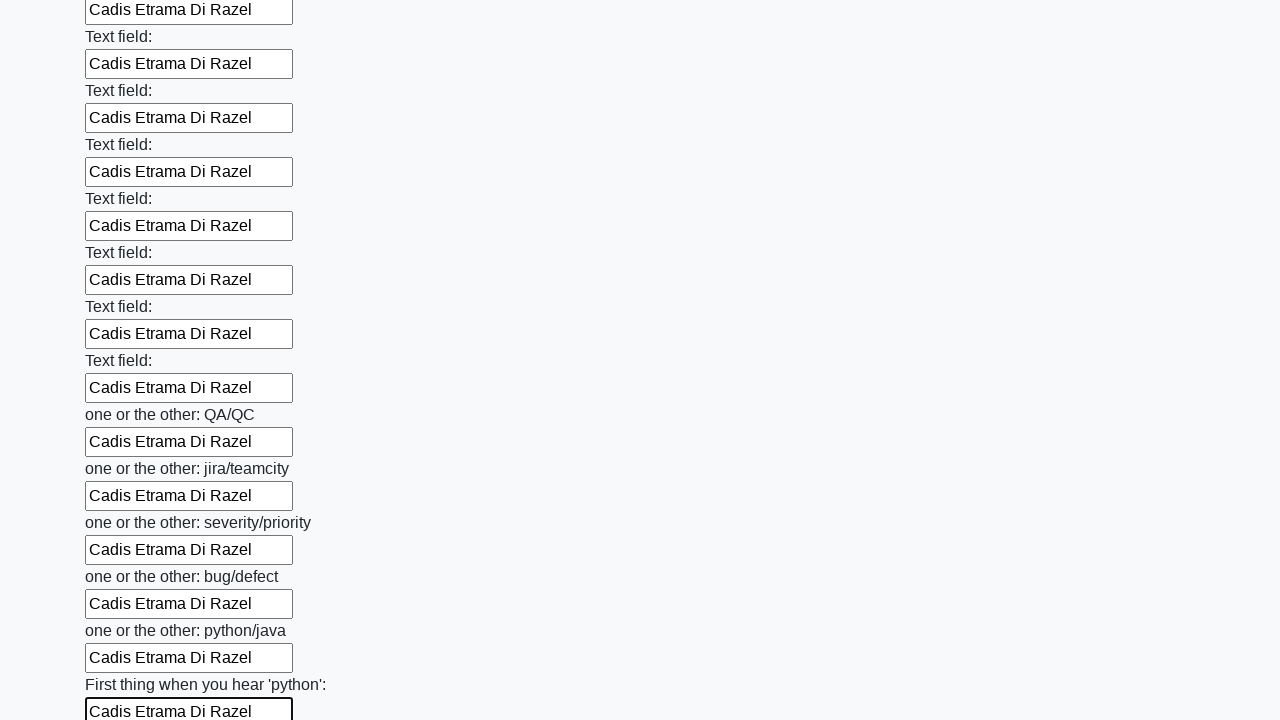

Filled input field with 'Cadis Etrama Di Razel' on input >> nth=93
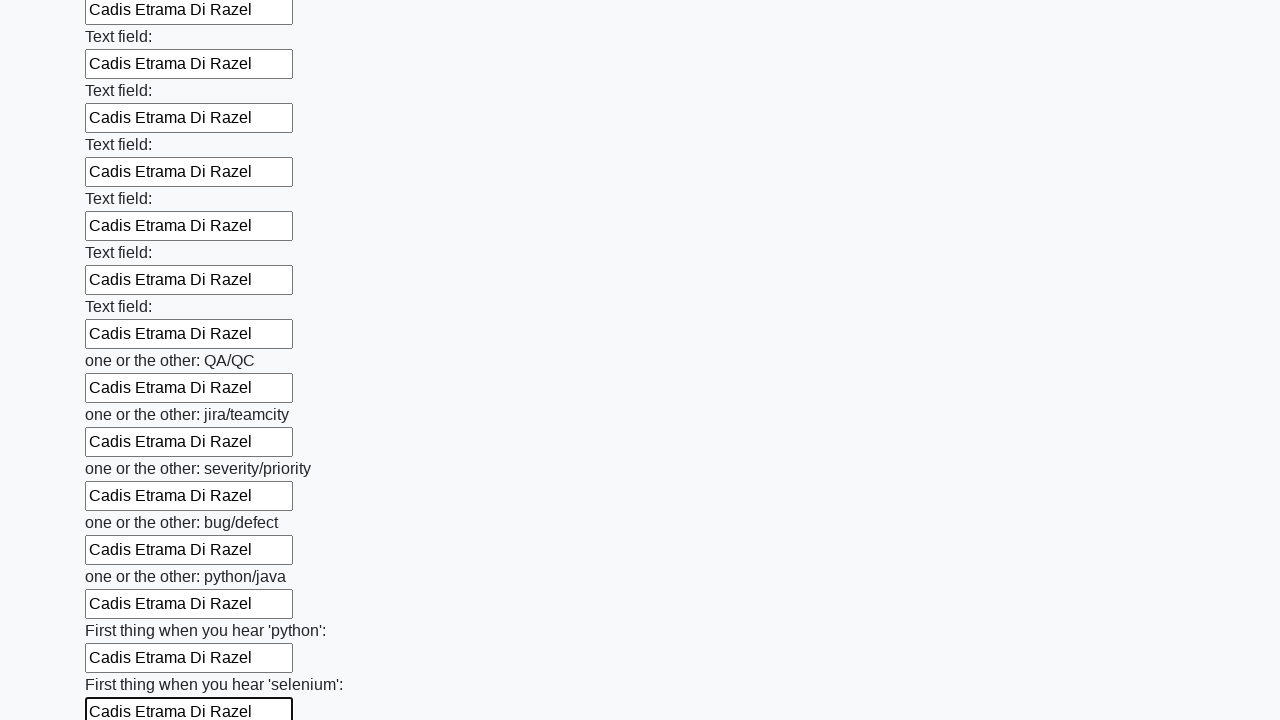

Filled input field with 'Cadis Etrama Di Razel' on input >> nth=94
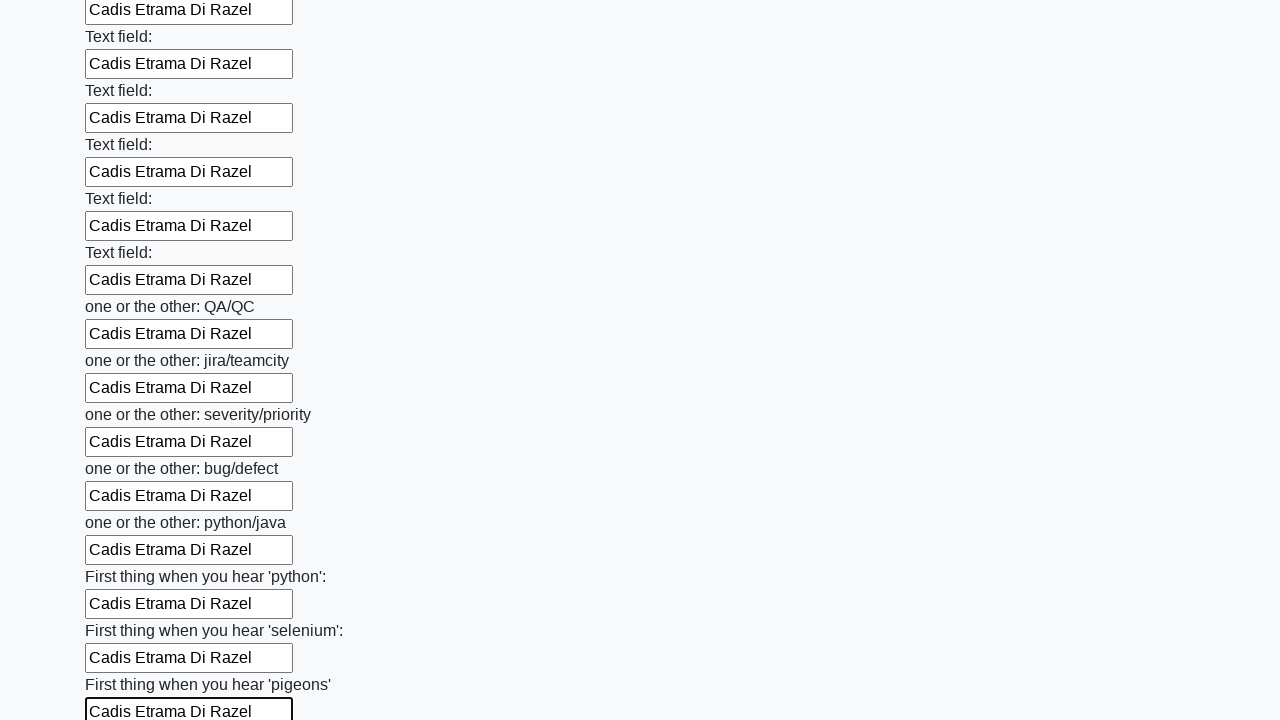

Filled input field with 'Cadis Etrama Di Razel' on input >> nth=95
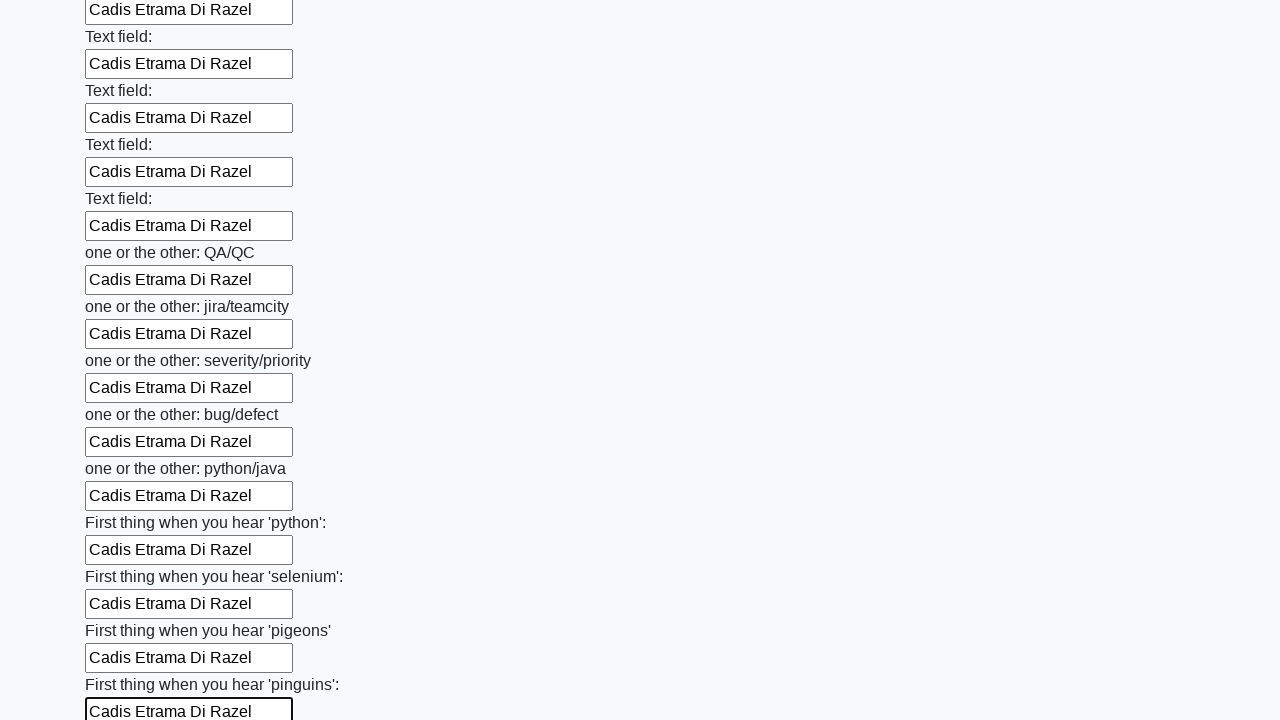

Filled input field with 'Cadis Etrama Di Razel' on input >> nth=96
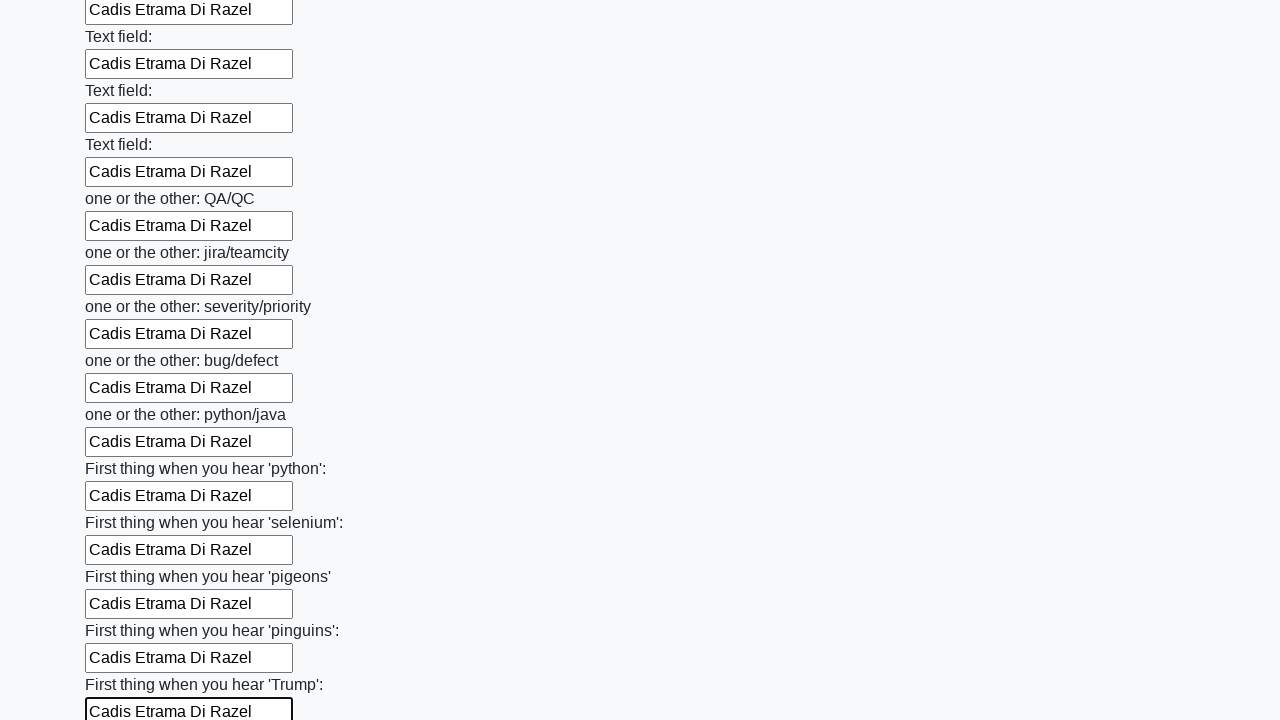

Filled input field with 'Cadis Etrama Di Razel' on input >> nth=97
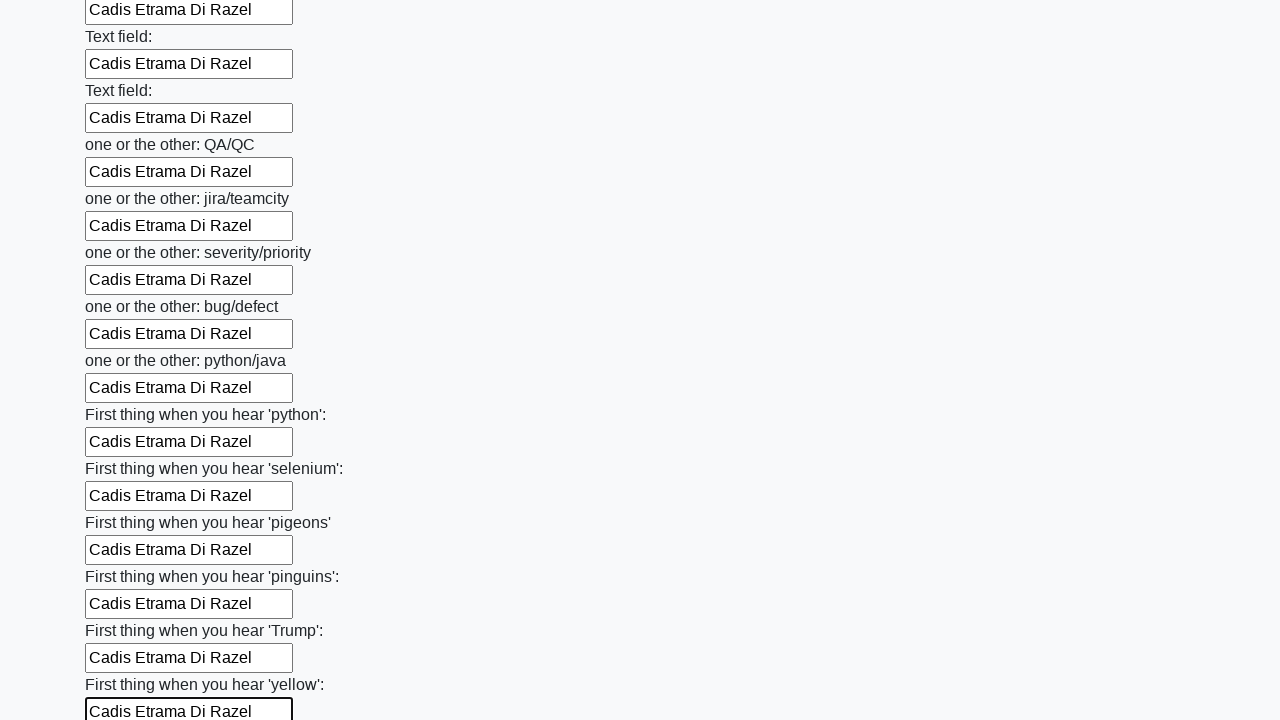

Filled input field with 'Cadis Etrama Di Razel' on input >> nth=98
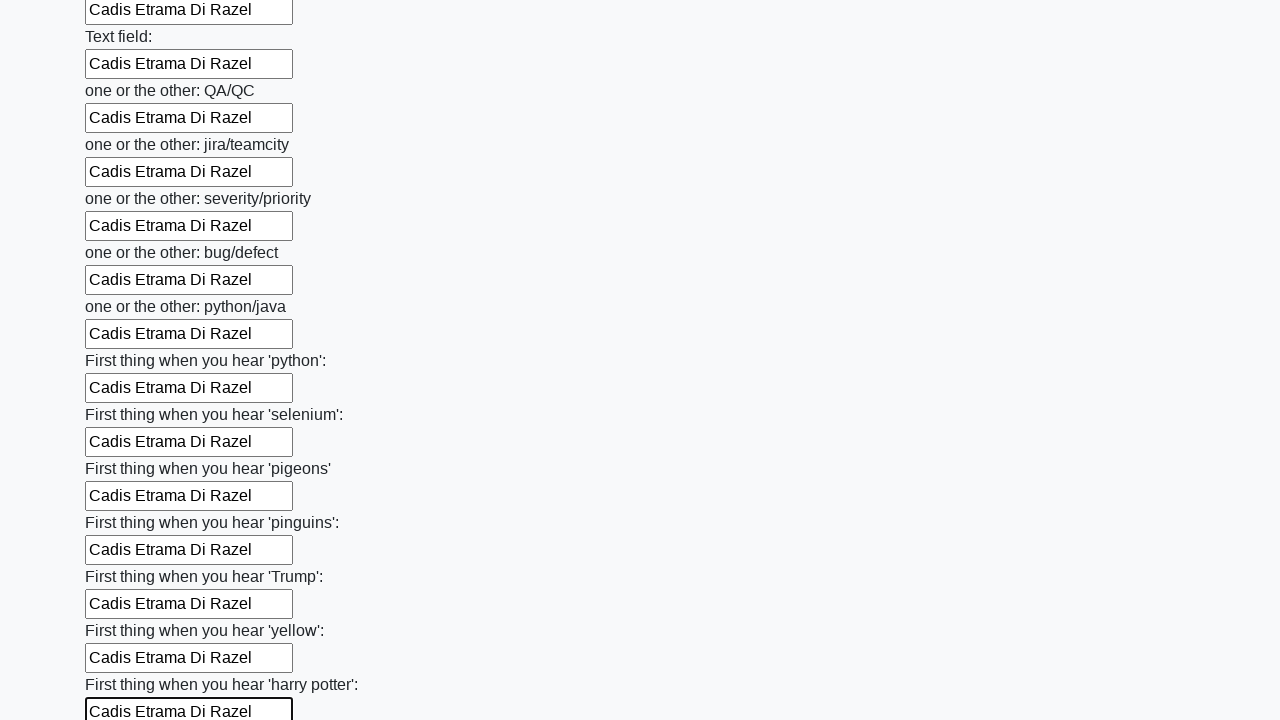

Filled input field with 'Cadis Etrama Di Razel' on input >> nth=99
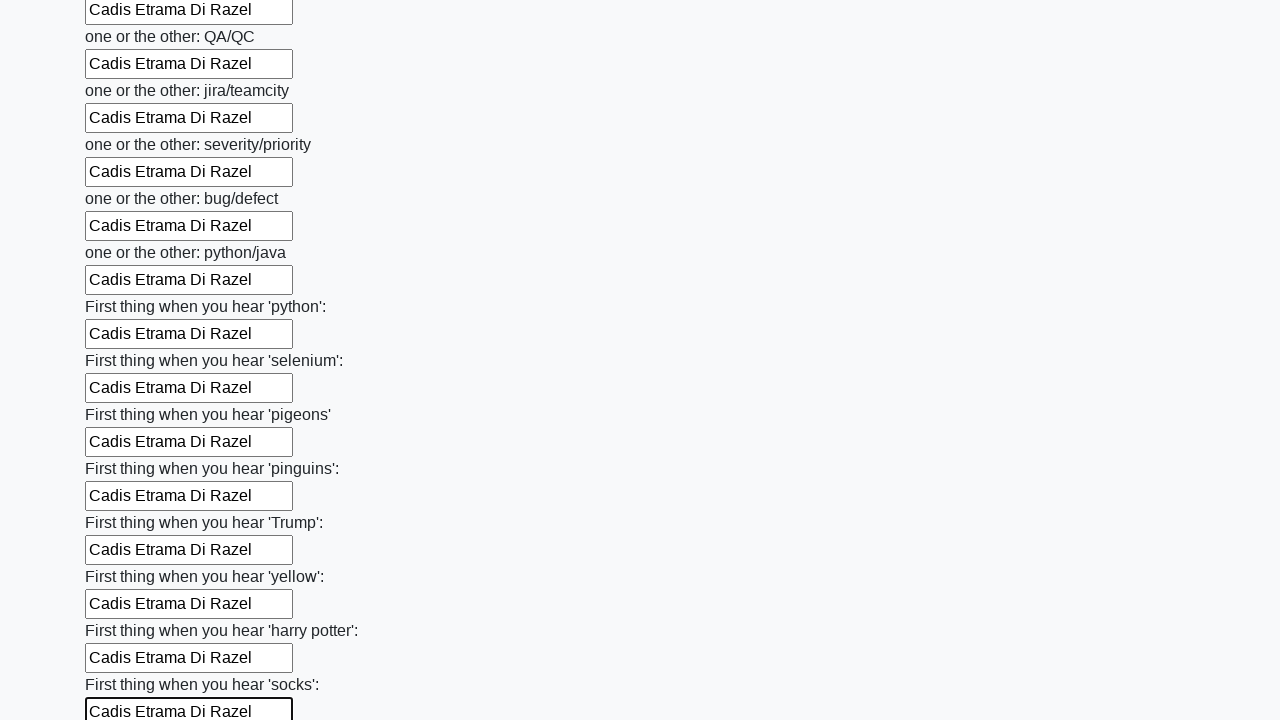

Clicked the submit button to submit the form at (123, 611) on button.btn
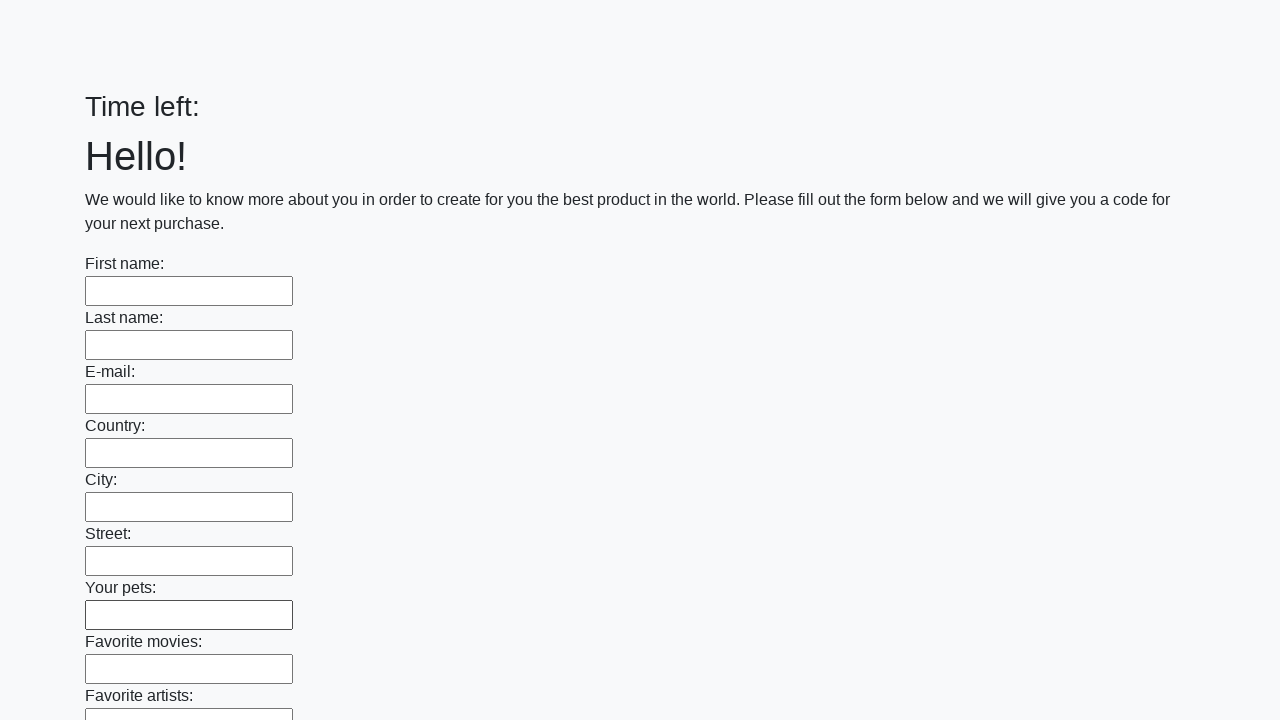

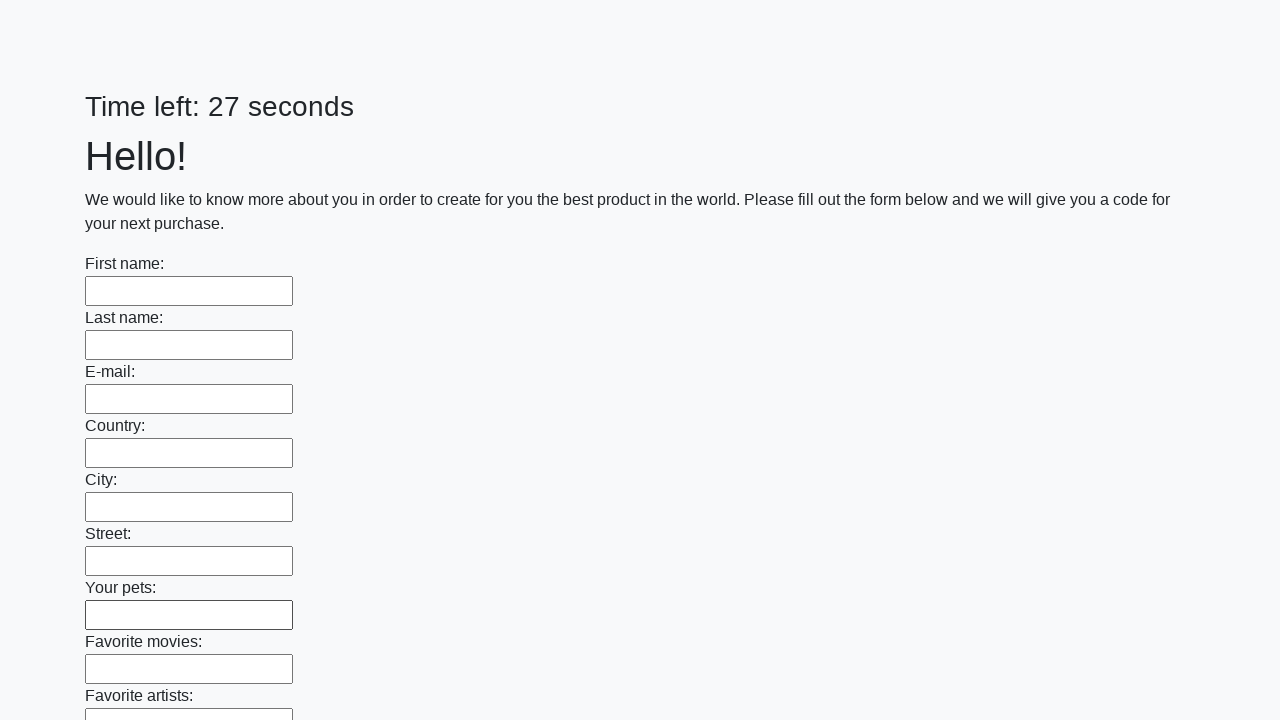